Tests infinite scroll functionality by scrolling down the page multiple times using keyboard actions, verifying that new content loads dynamically, then scrolling back to the top.

Starting URL: http://the-internet.herokuapp.com/infinite_scroll

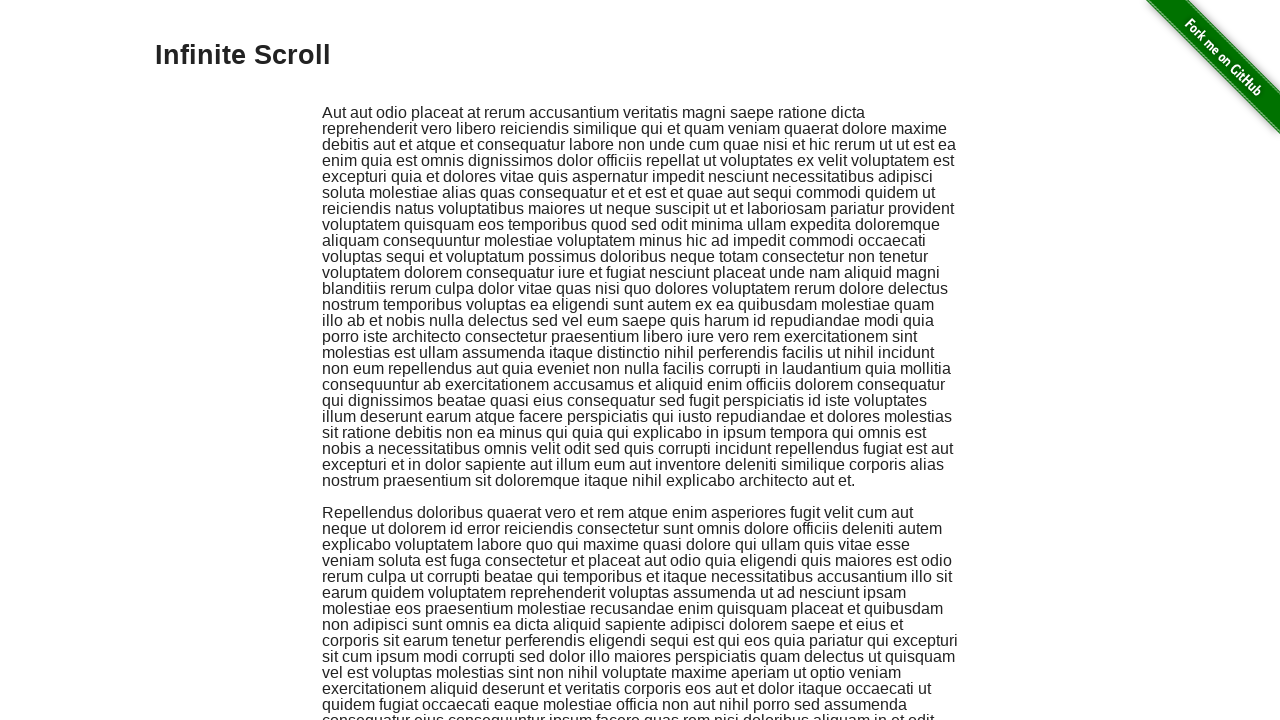

Set viewport size to 1920x1080 for better scrolling experience
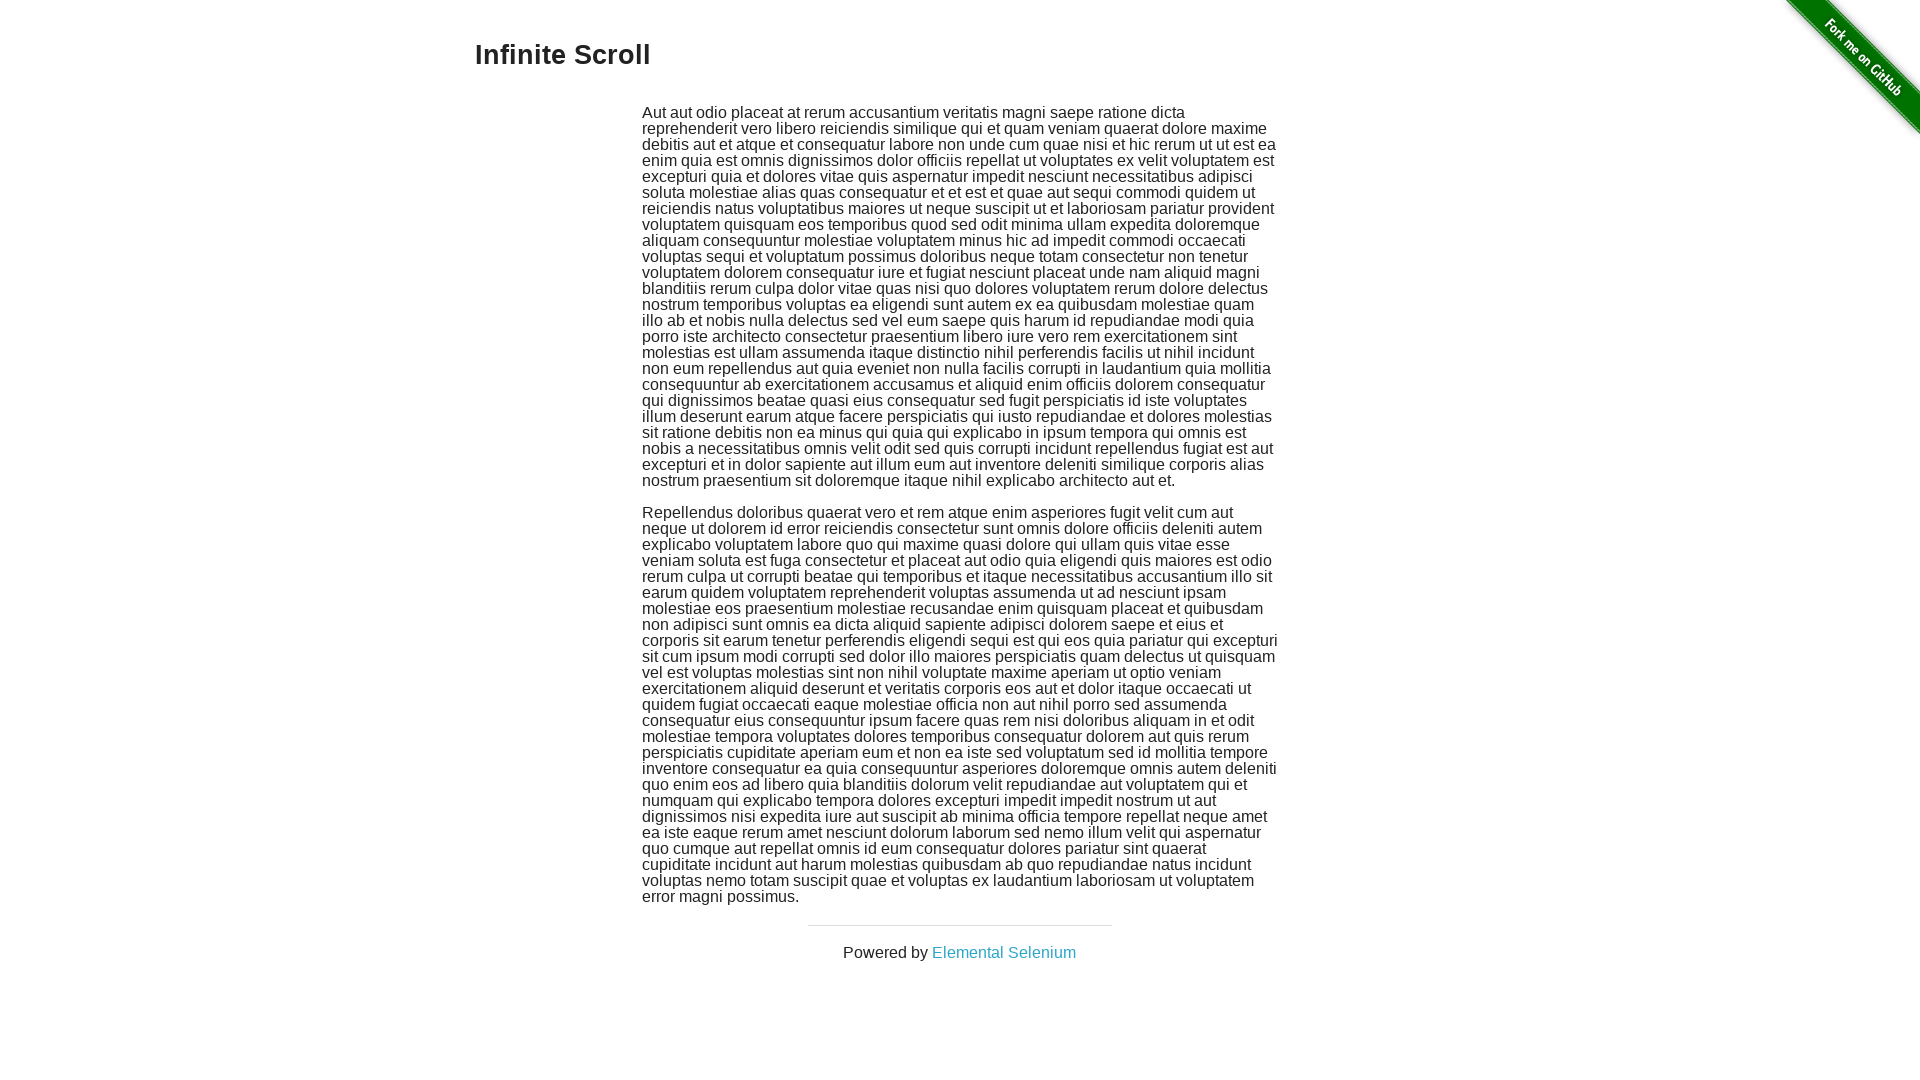

Waited for initial content to load (.jscroll-added selector)
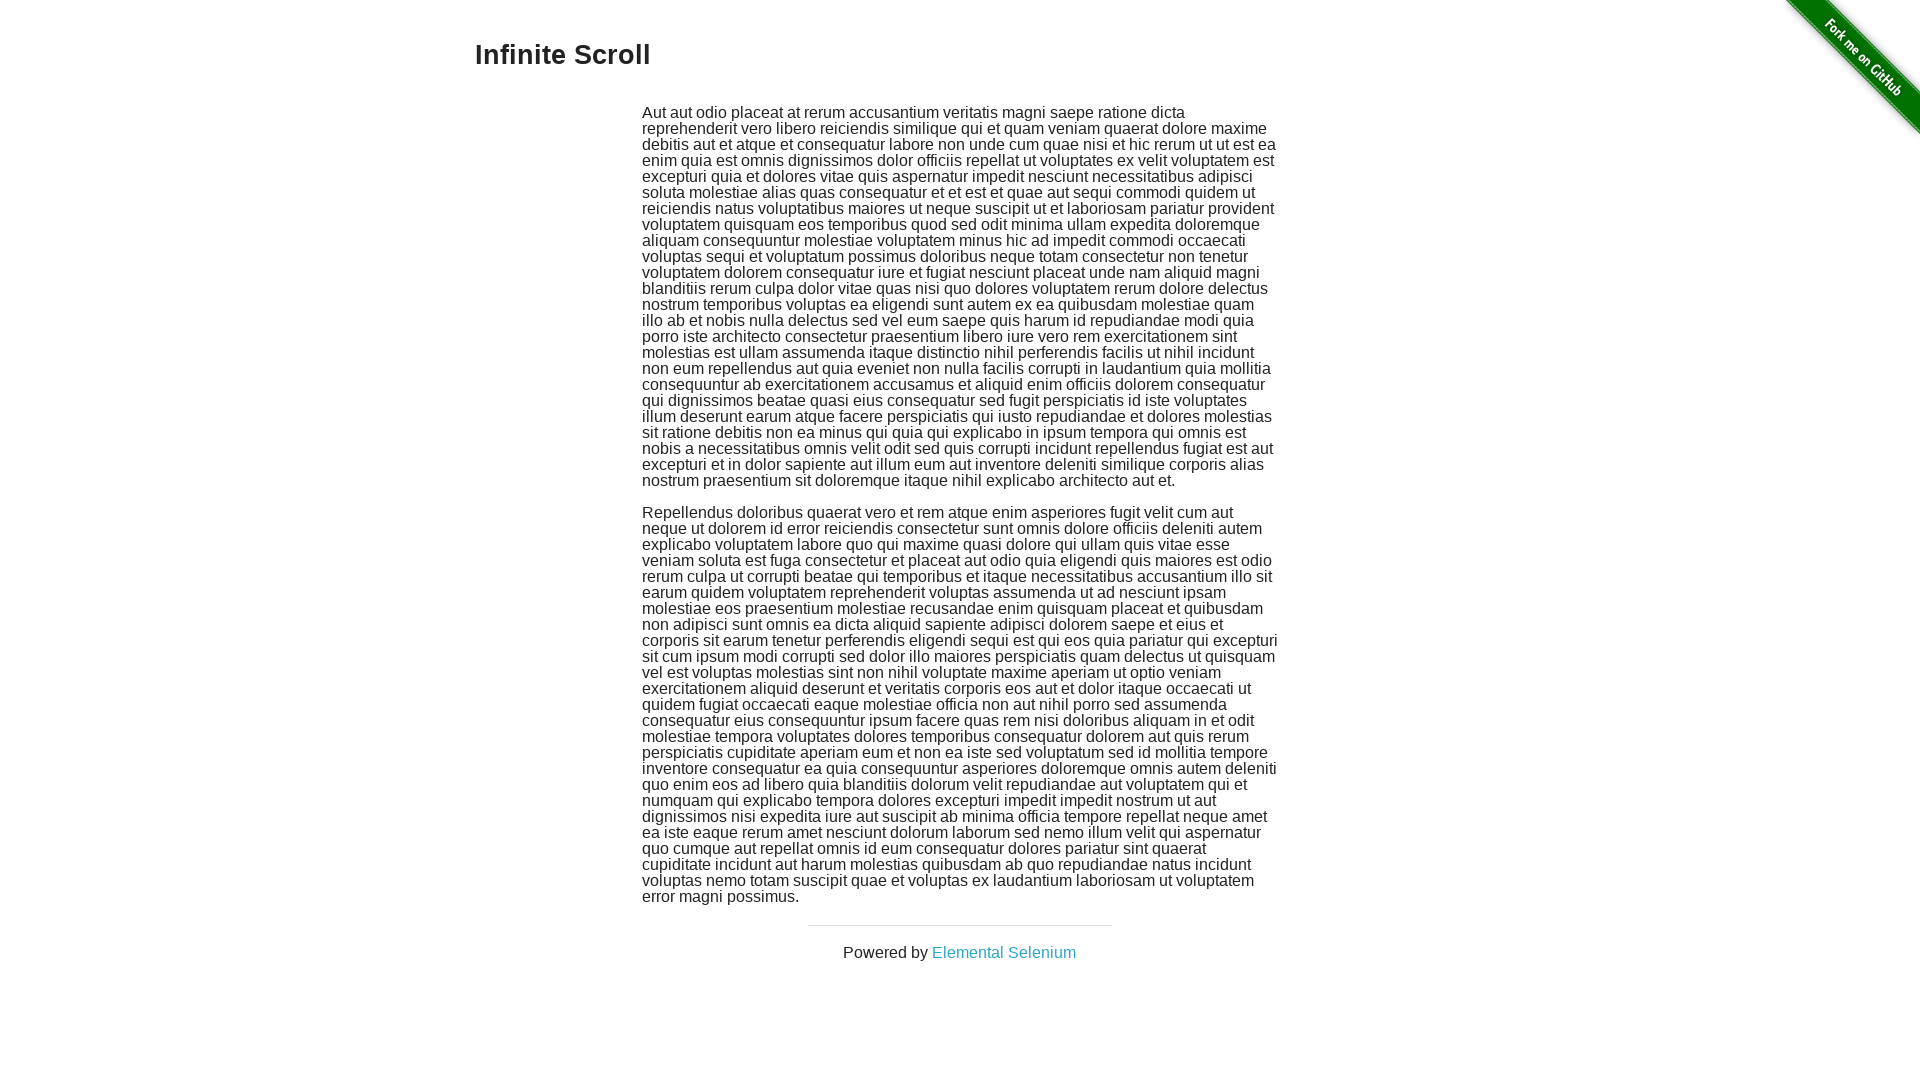

Retrieved initial paragraph count: 2
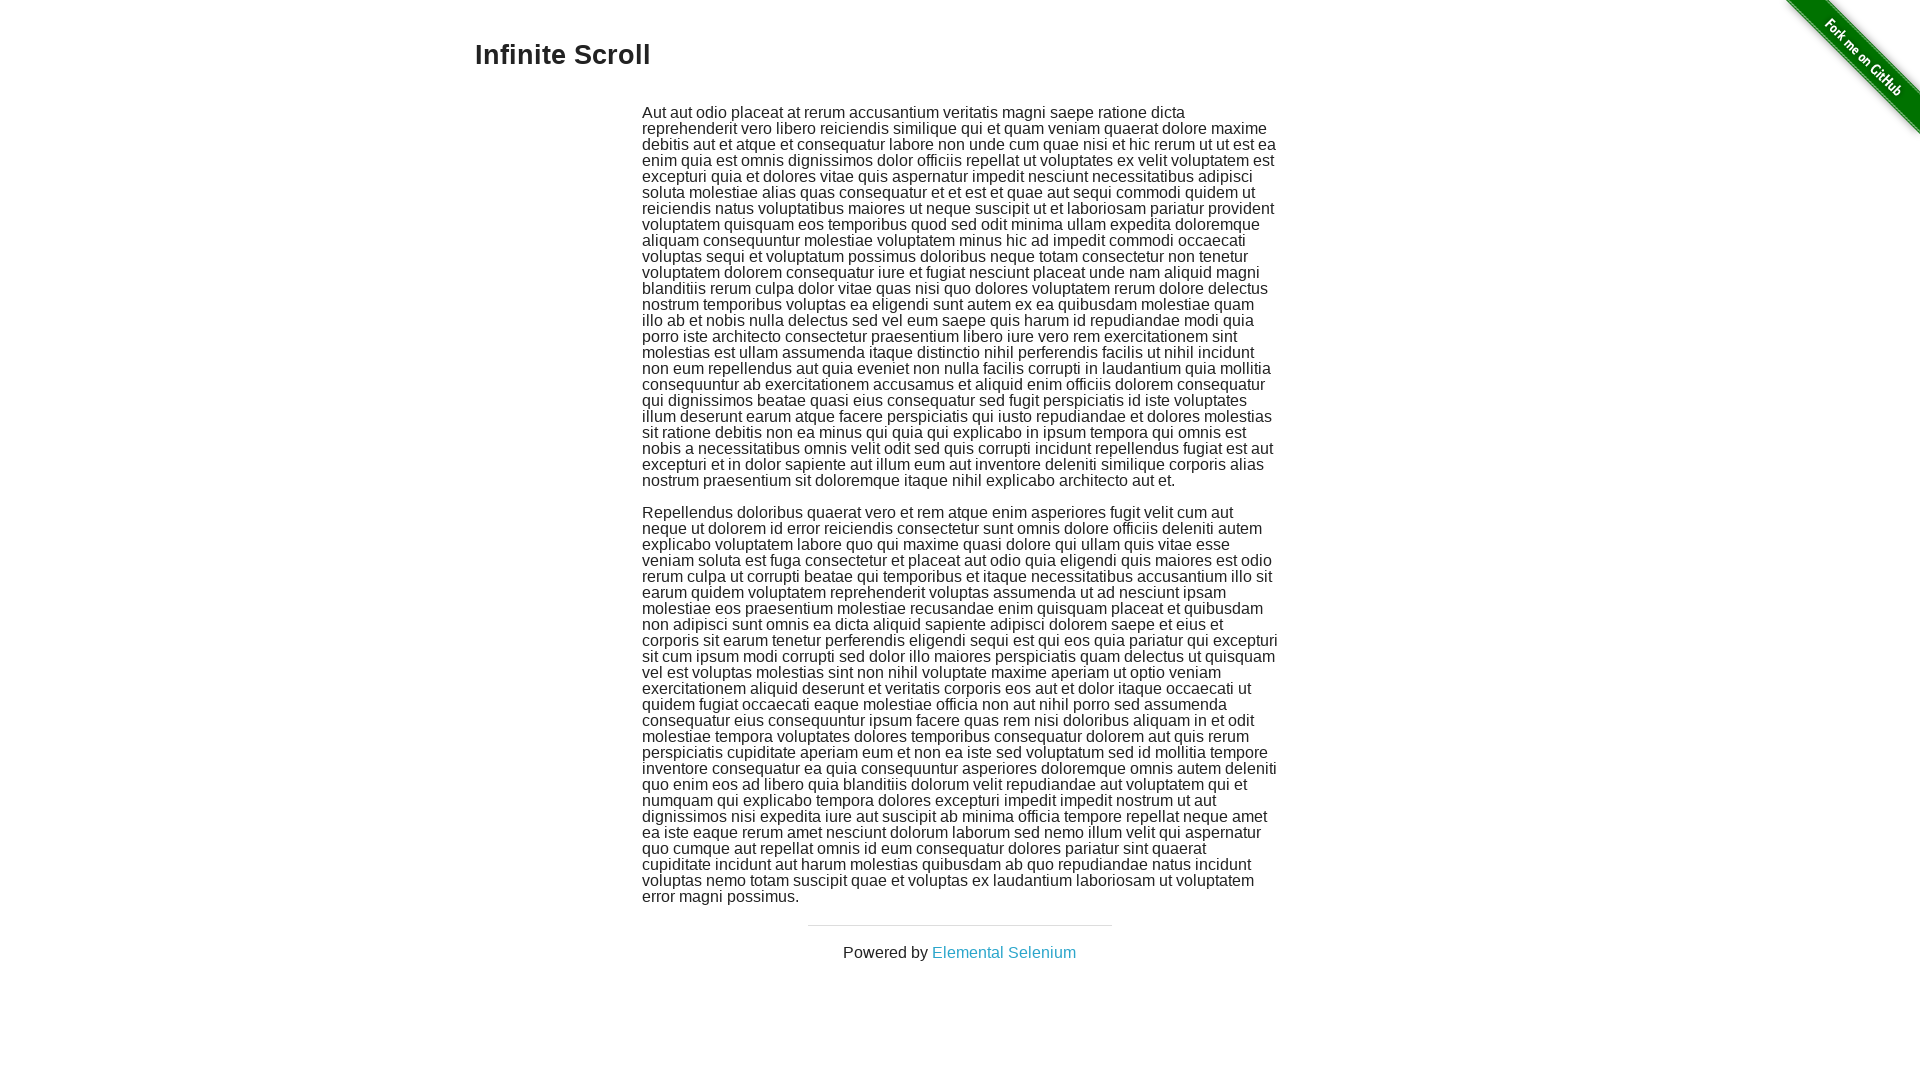

Pressed PageDown key (scroll iteration 1/5)
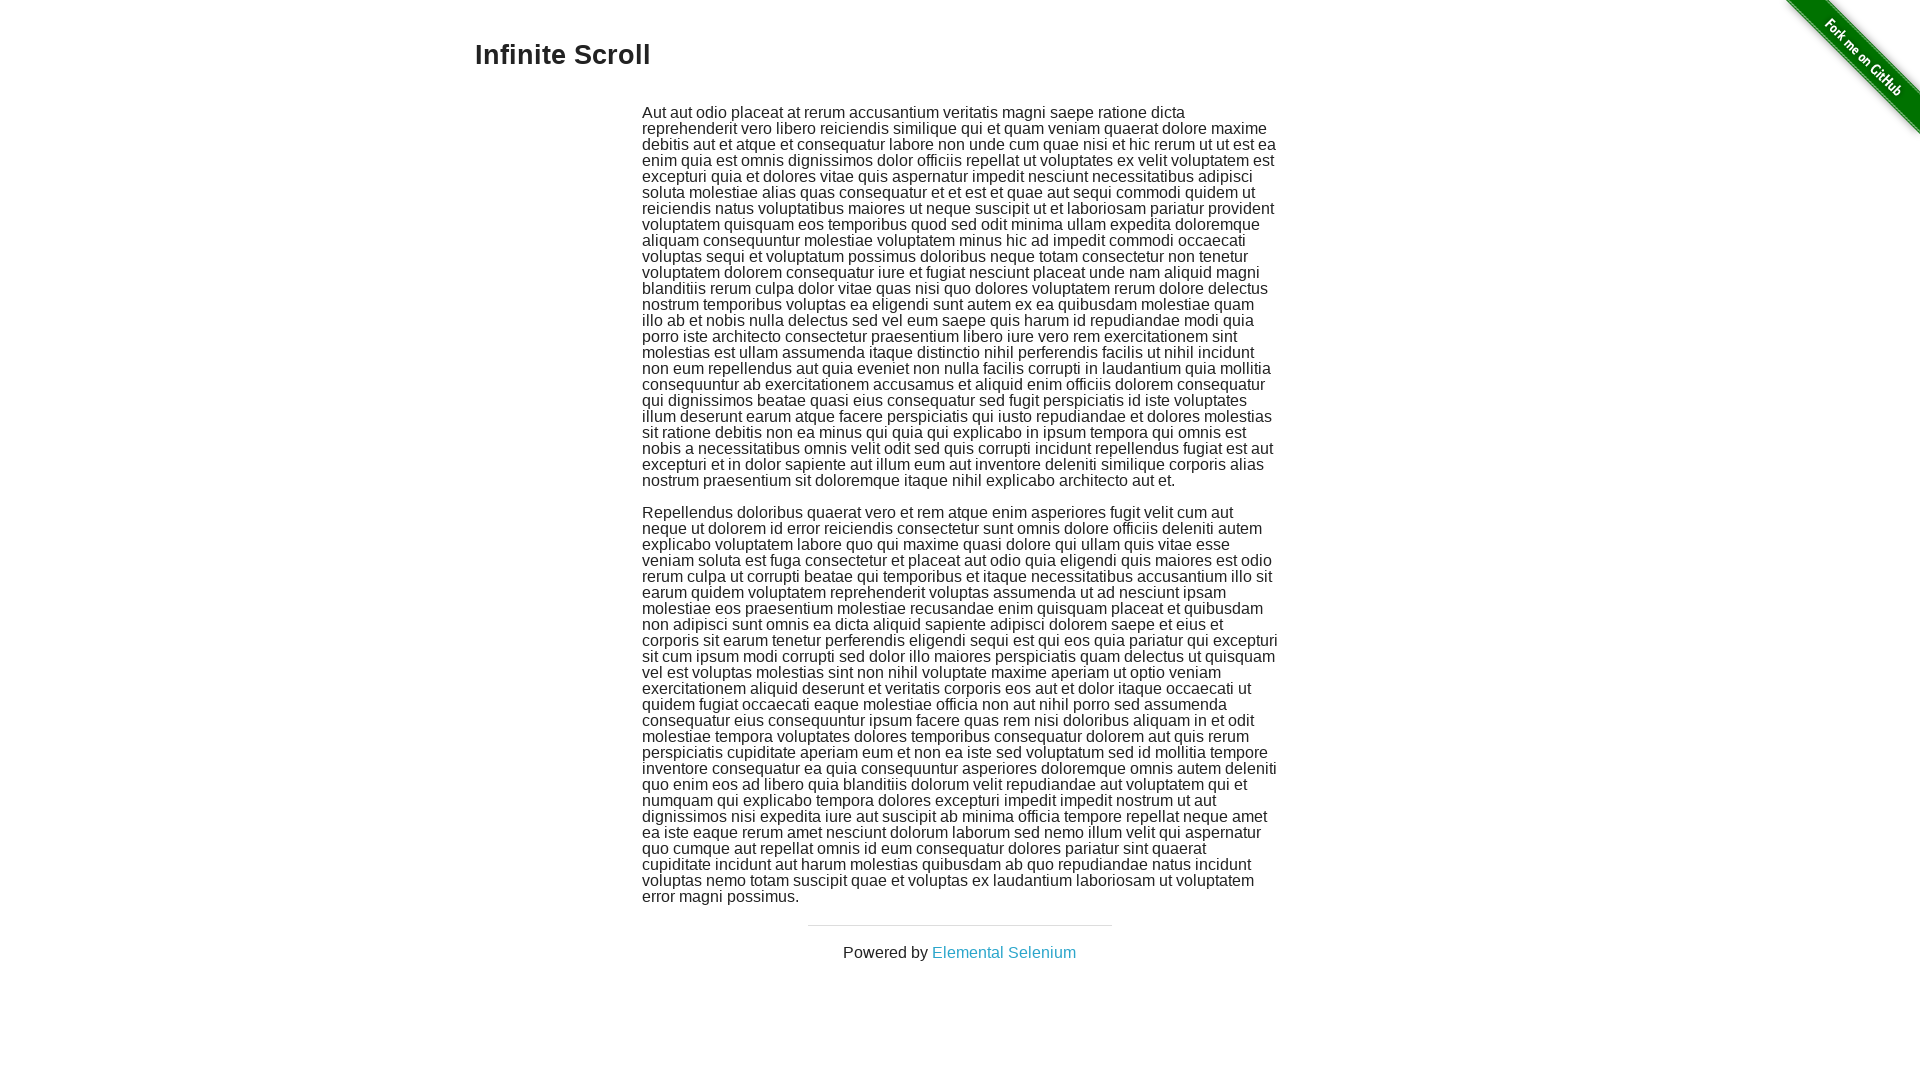

Waited 1000ms for content to load
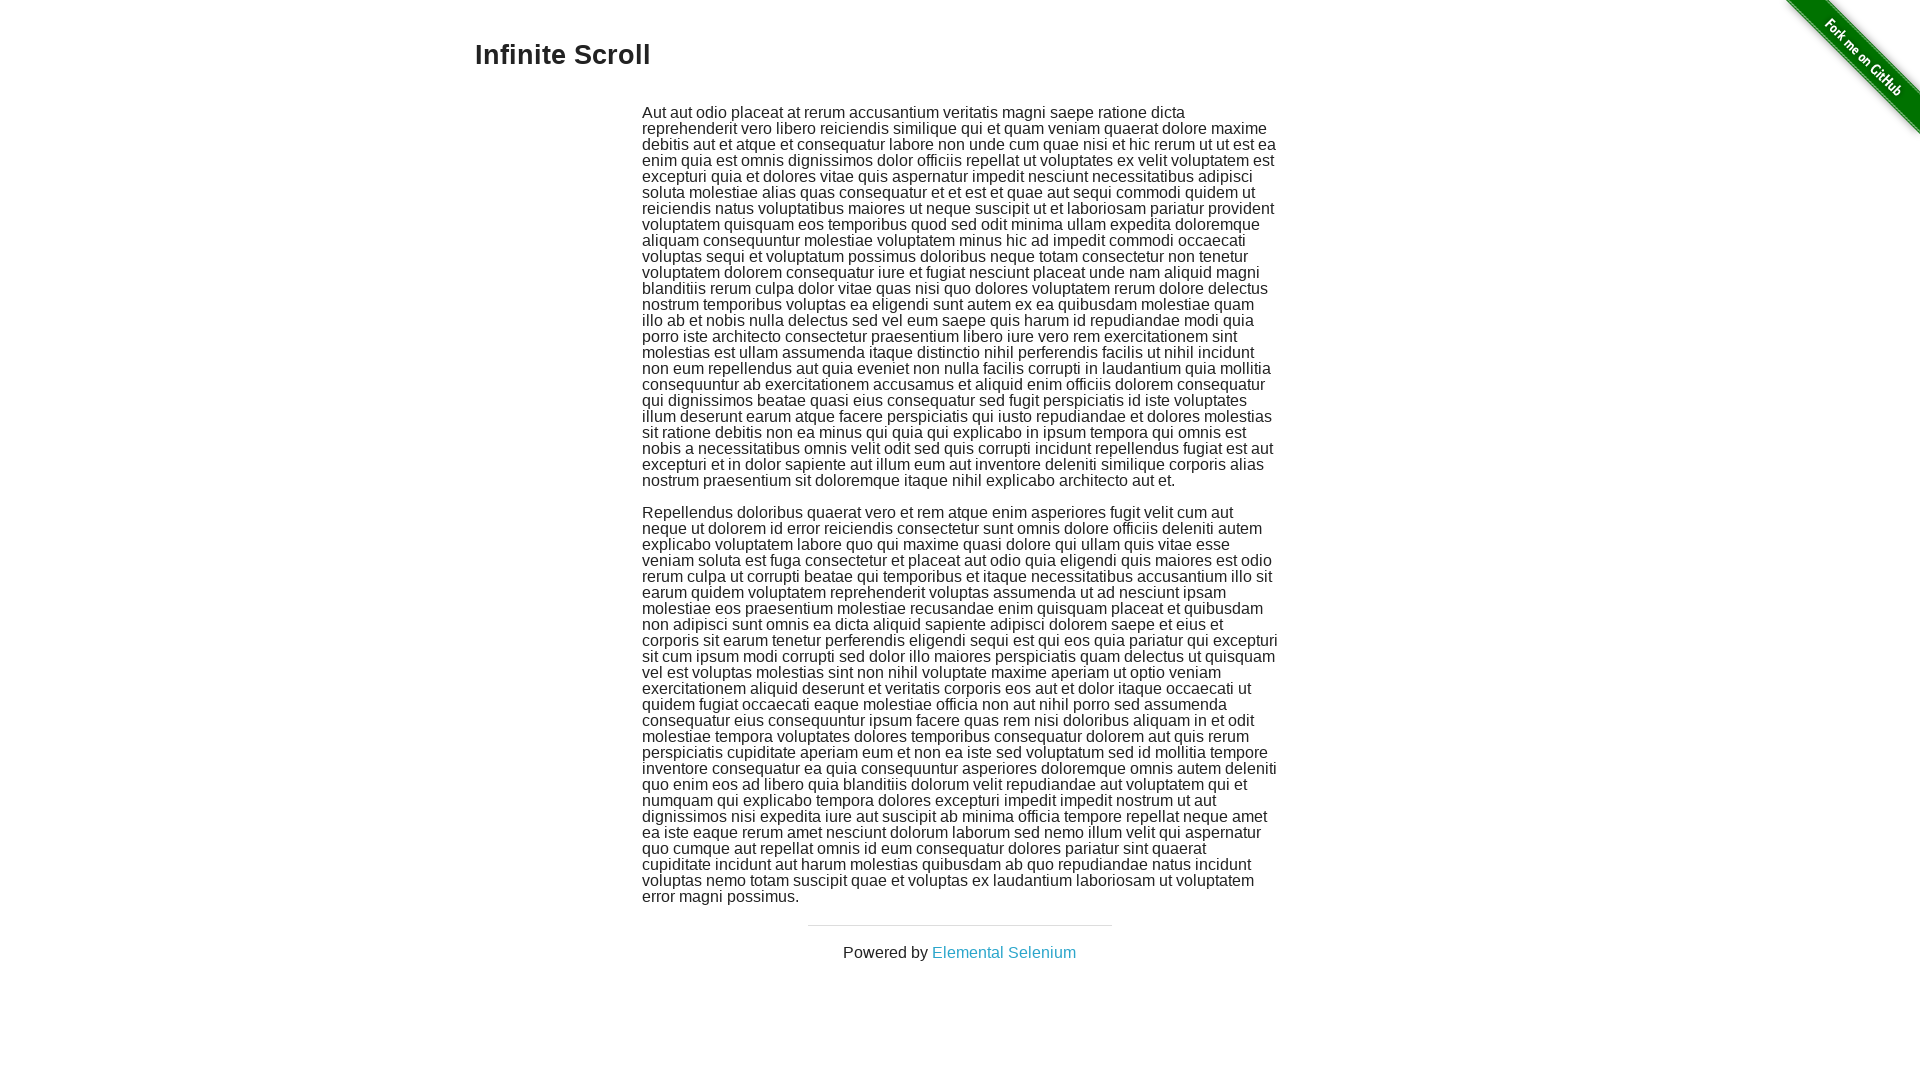

Pressed PageDown key (scroll iteration 2/5)
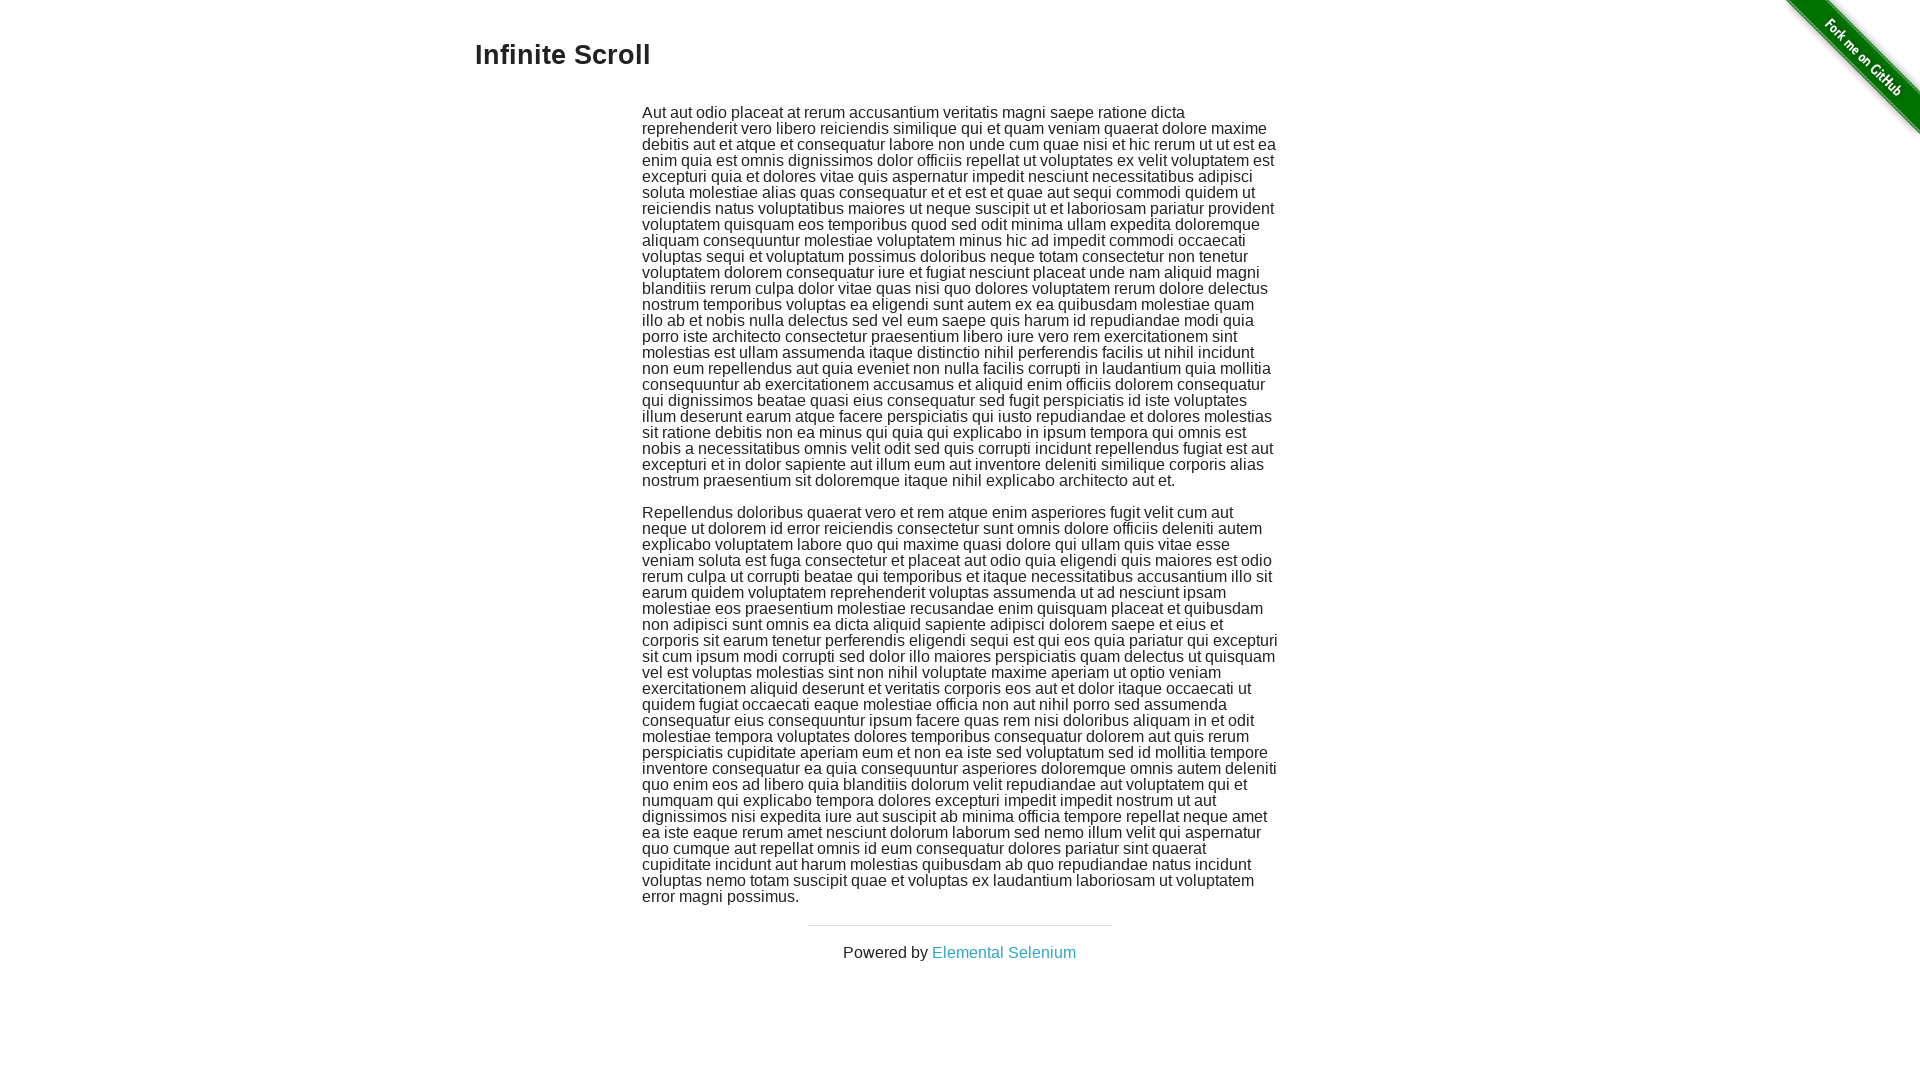

Waited 1000ms for content to load
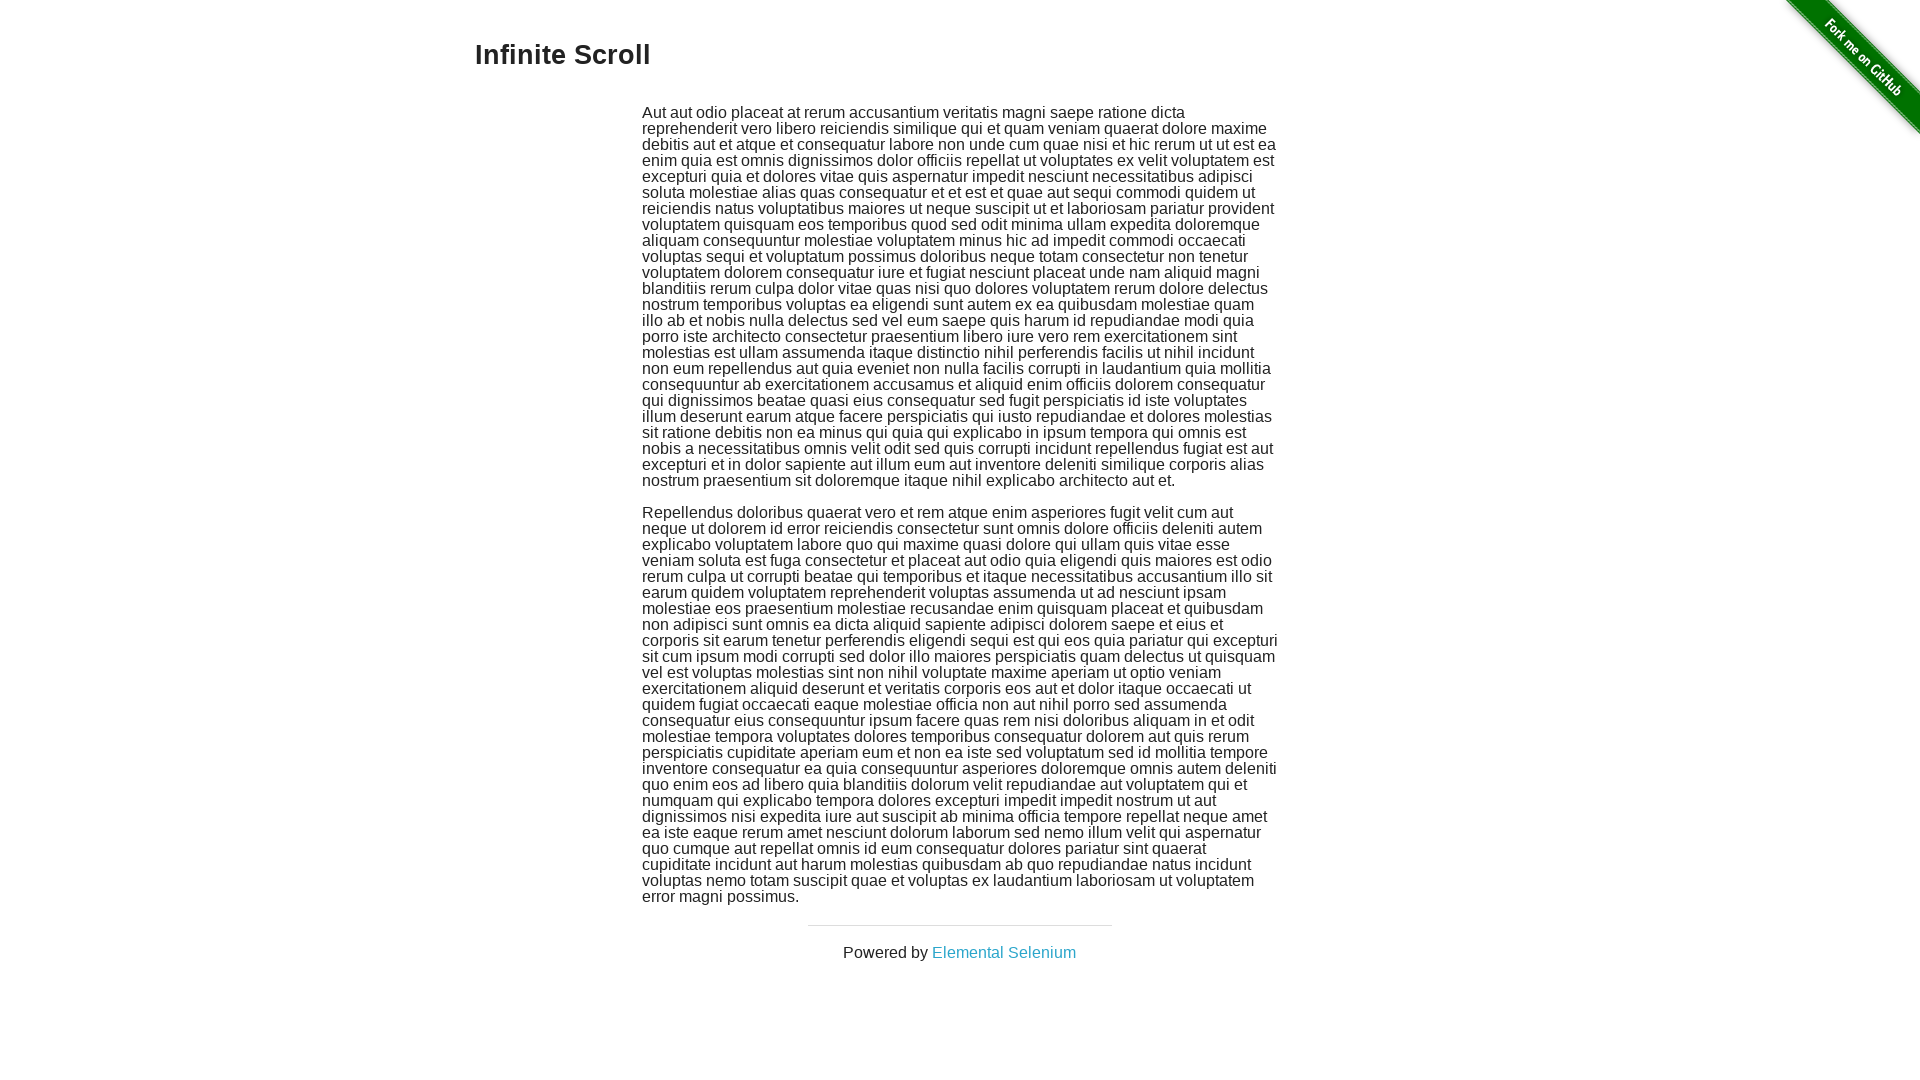

Pressed PageDown key (scroll iteration 3/5)
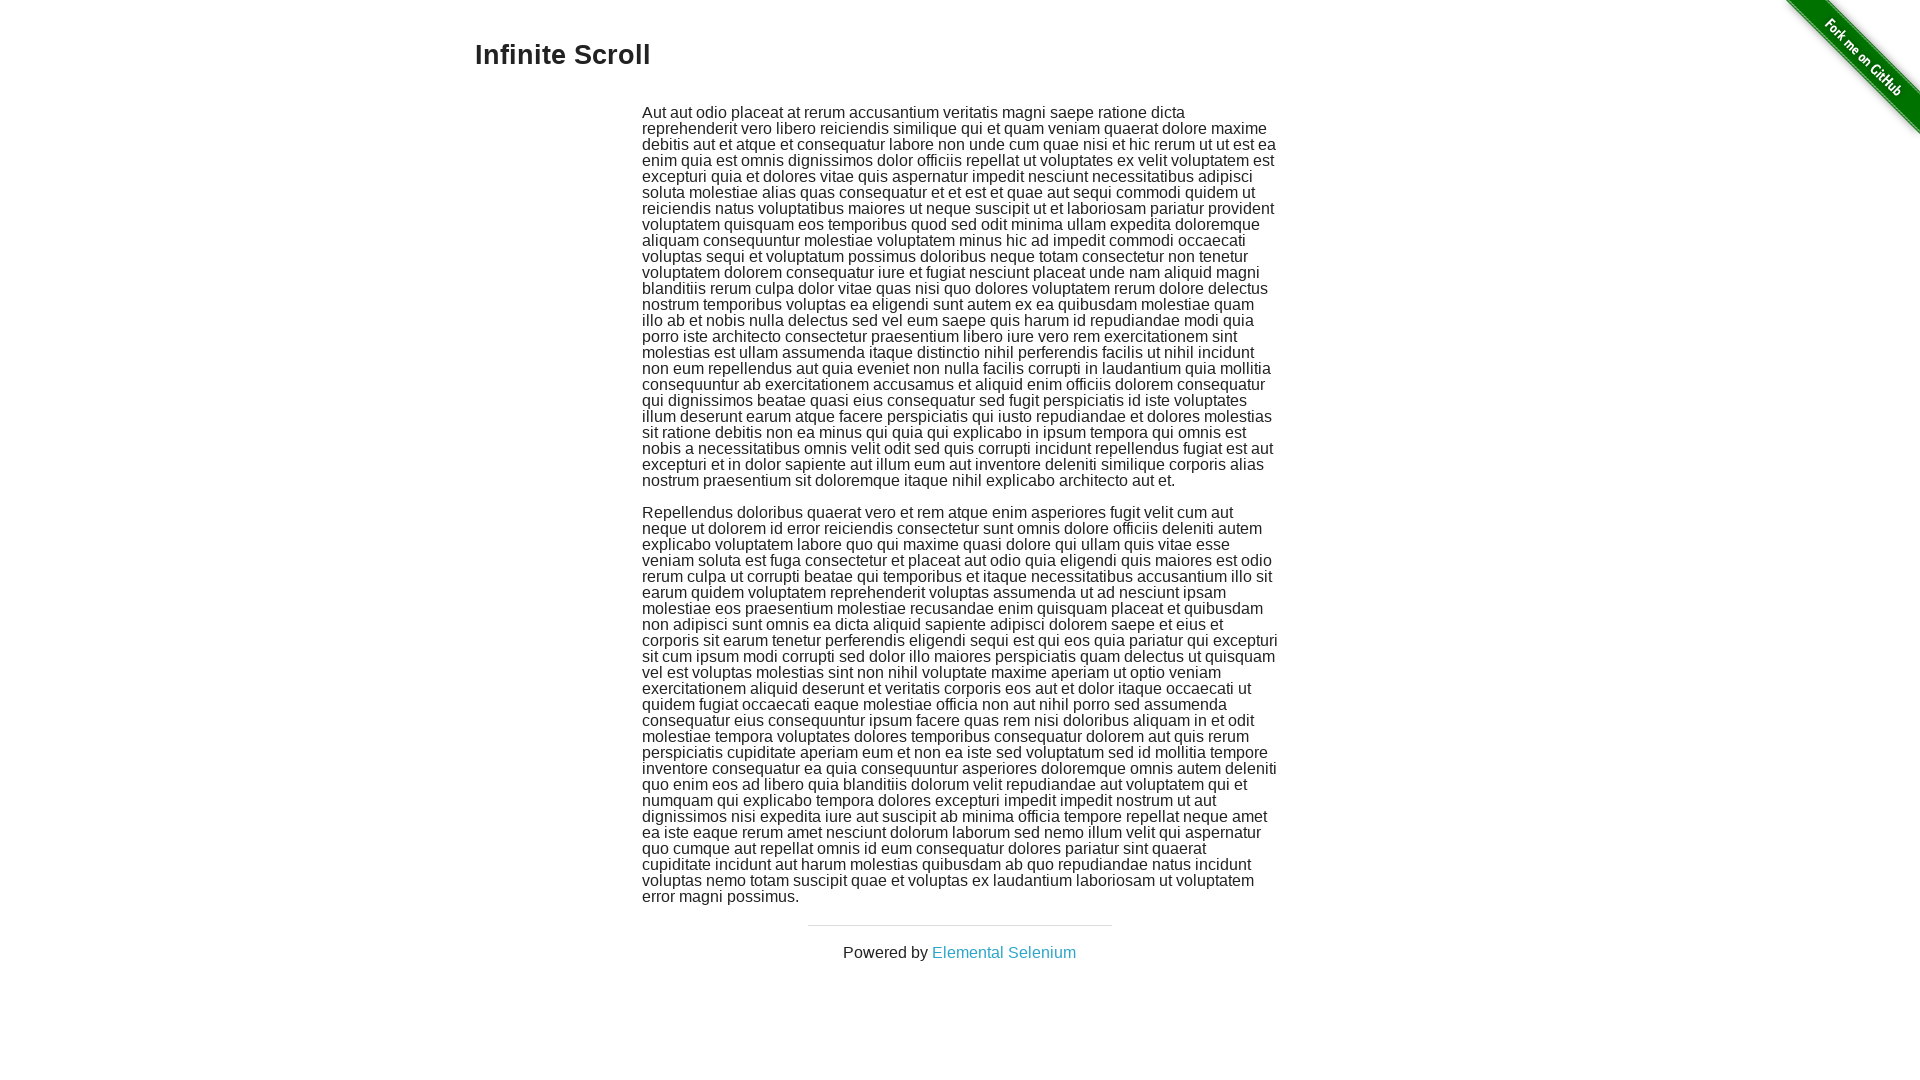

Waited 1000ms for content to load
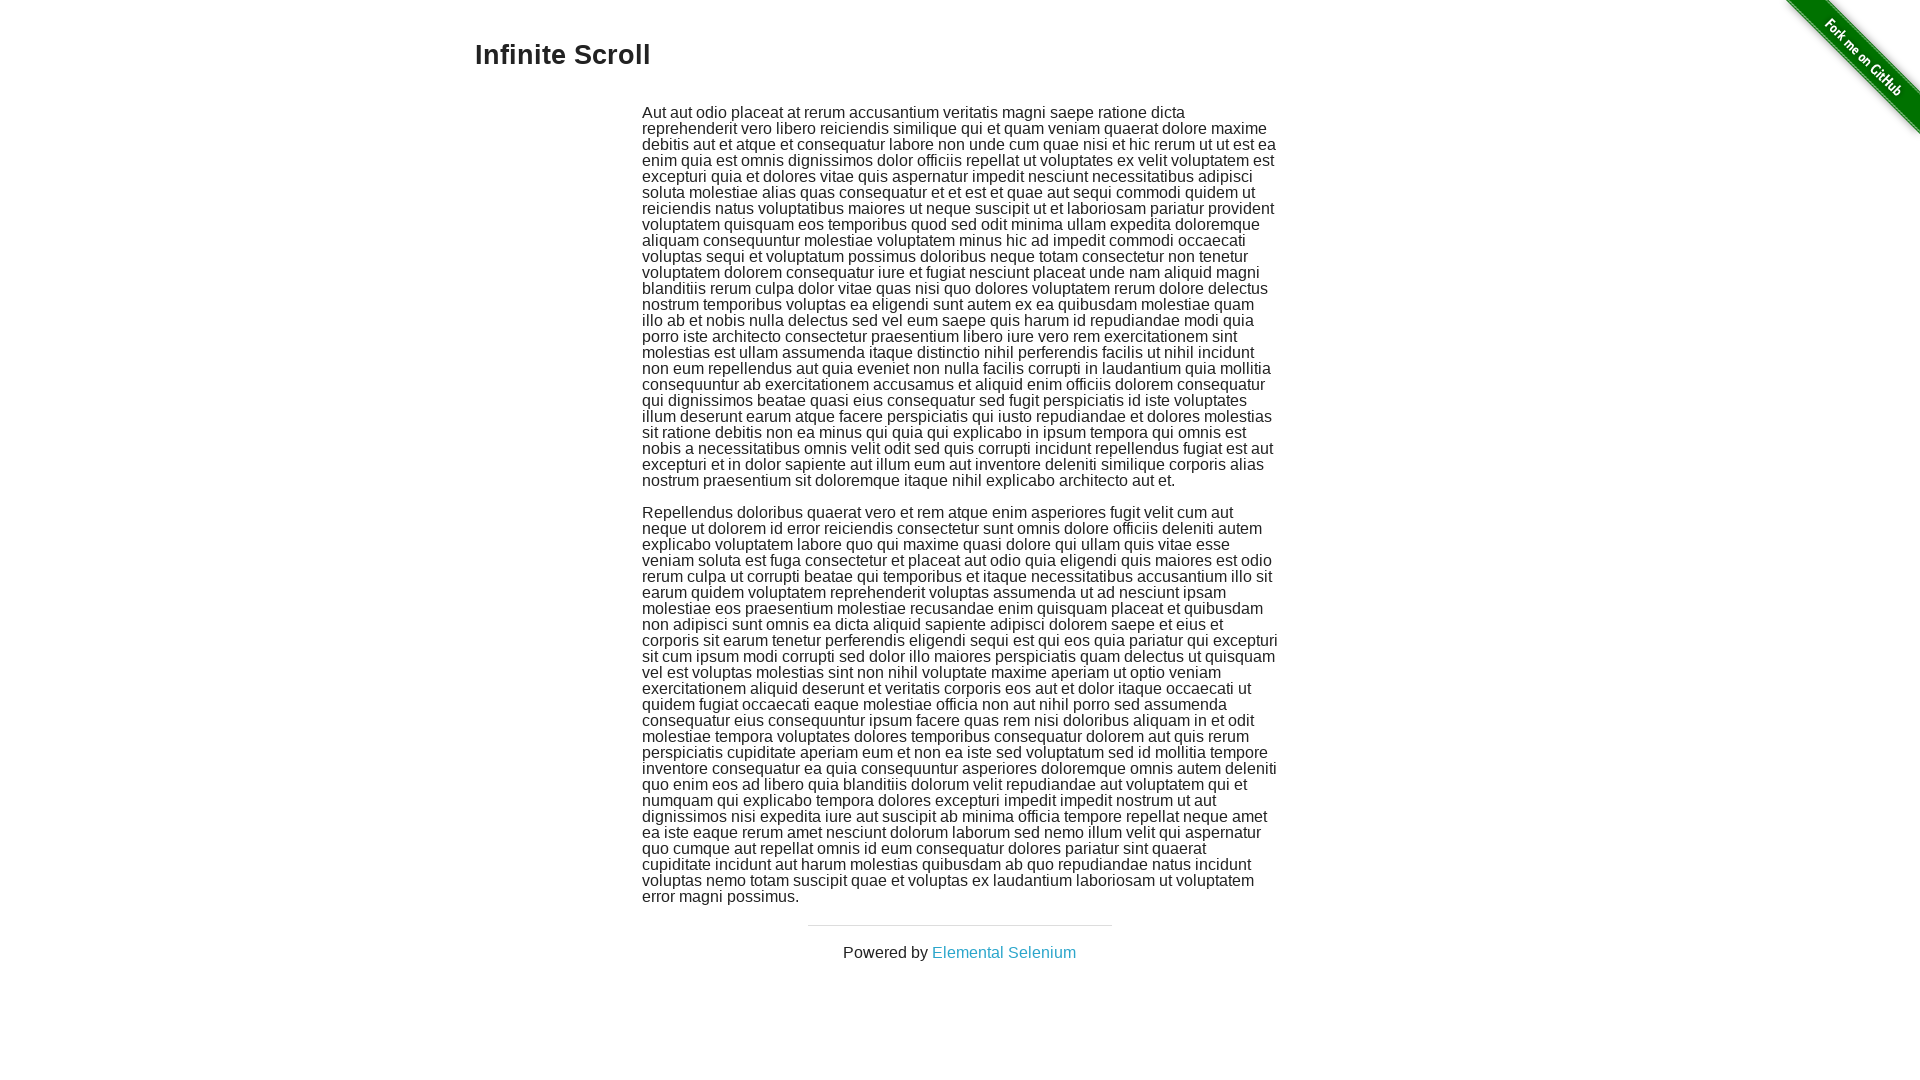

Pressed PageDown key (scroll iteration 4/5)
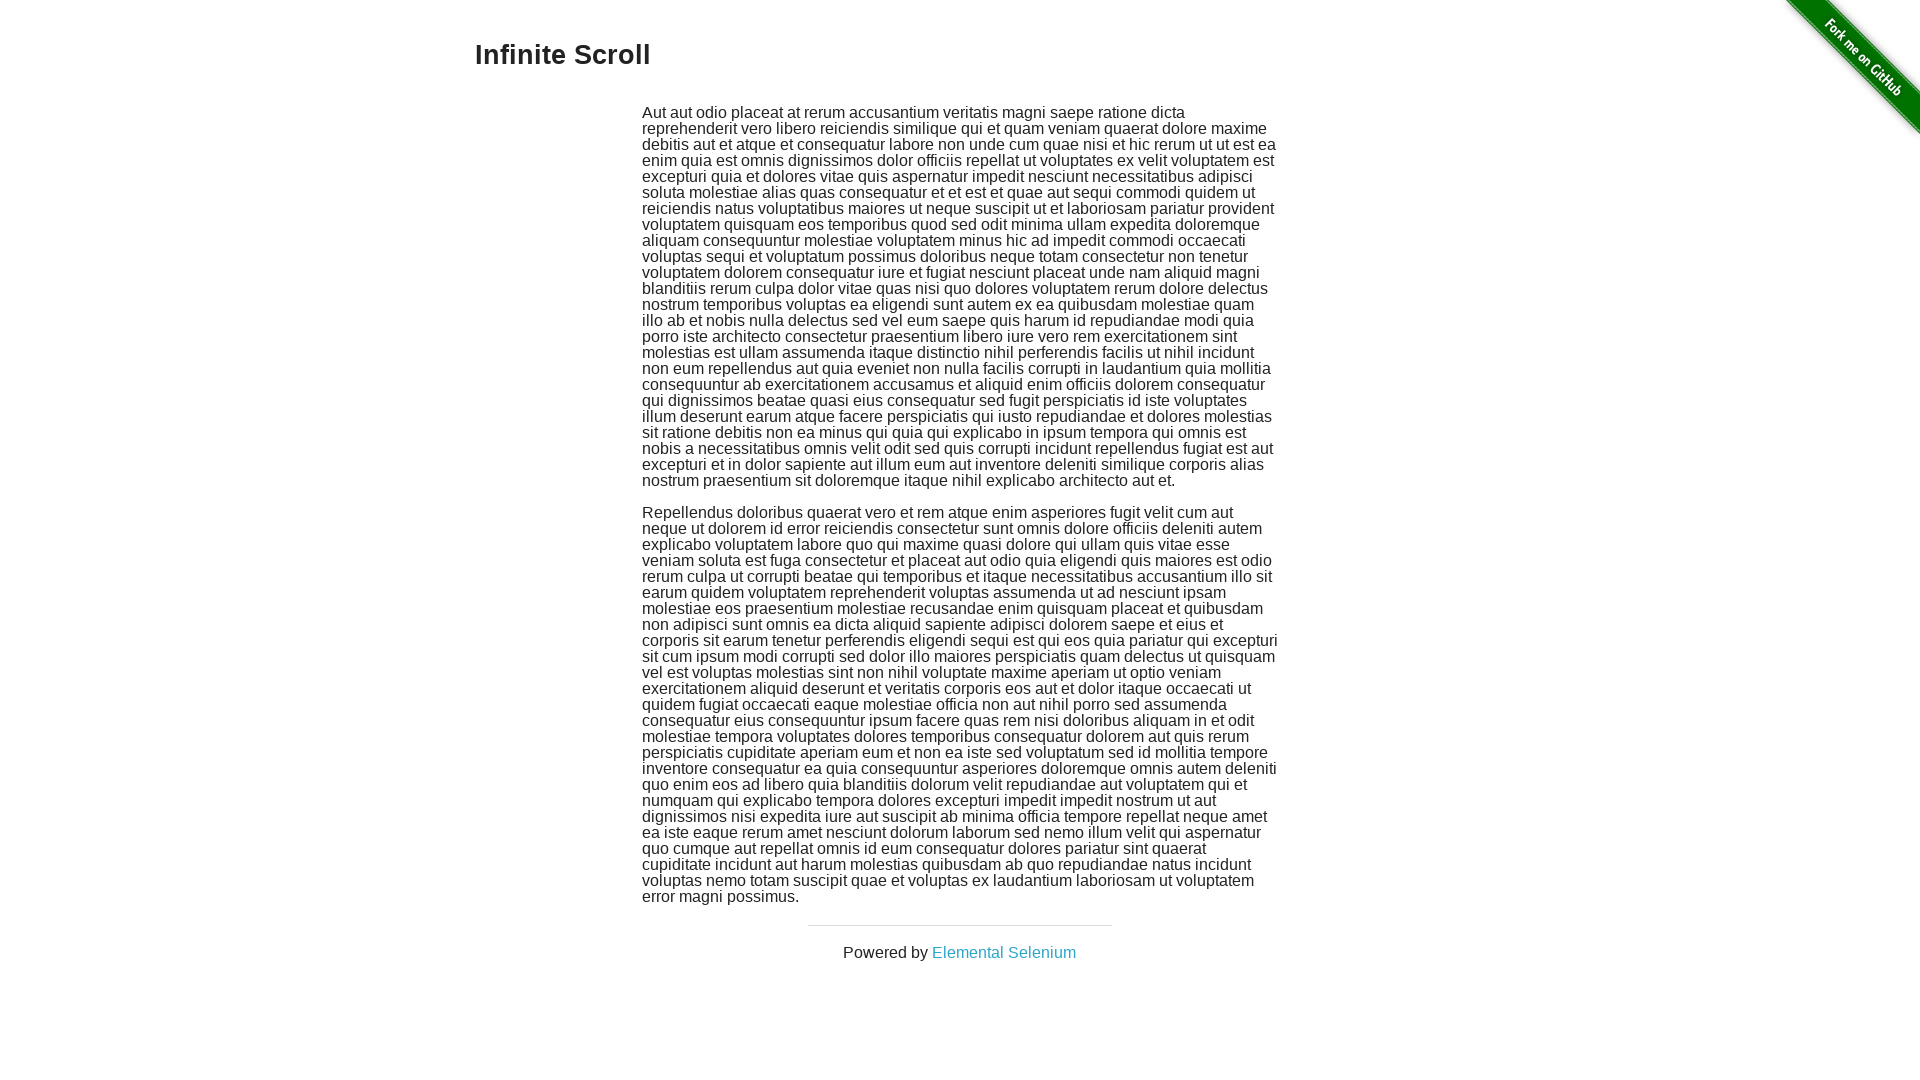

Waited 1000ms for content to load
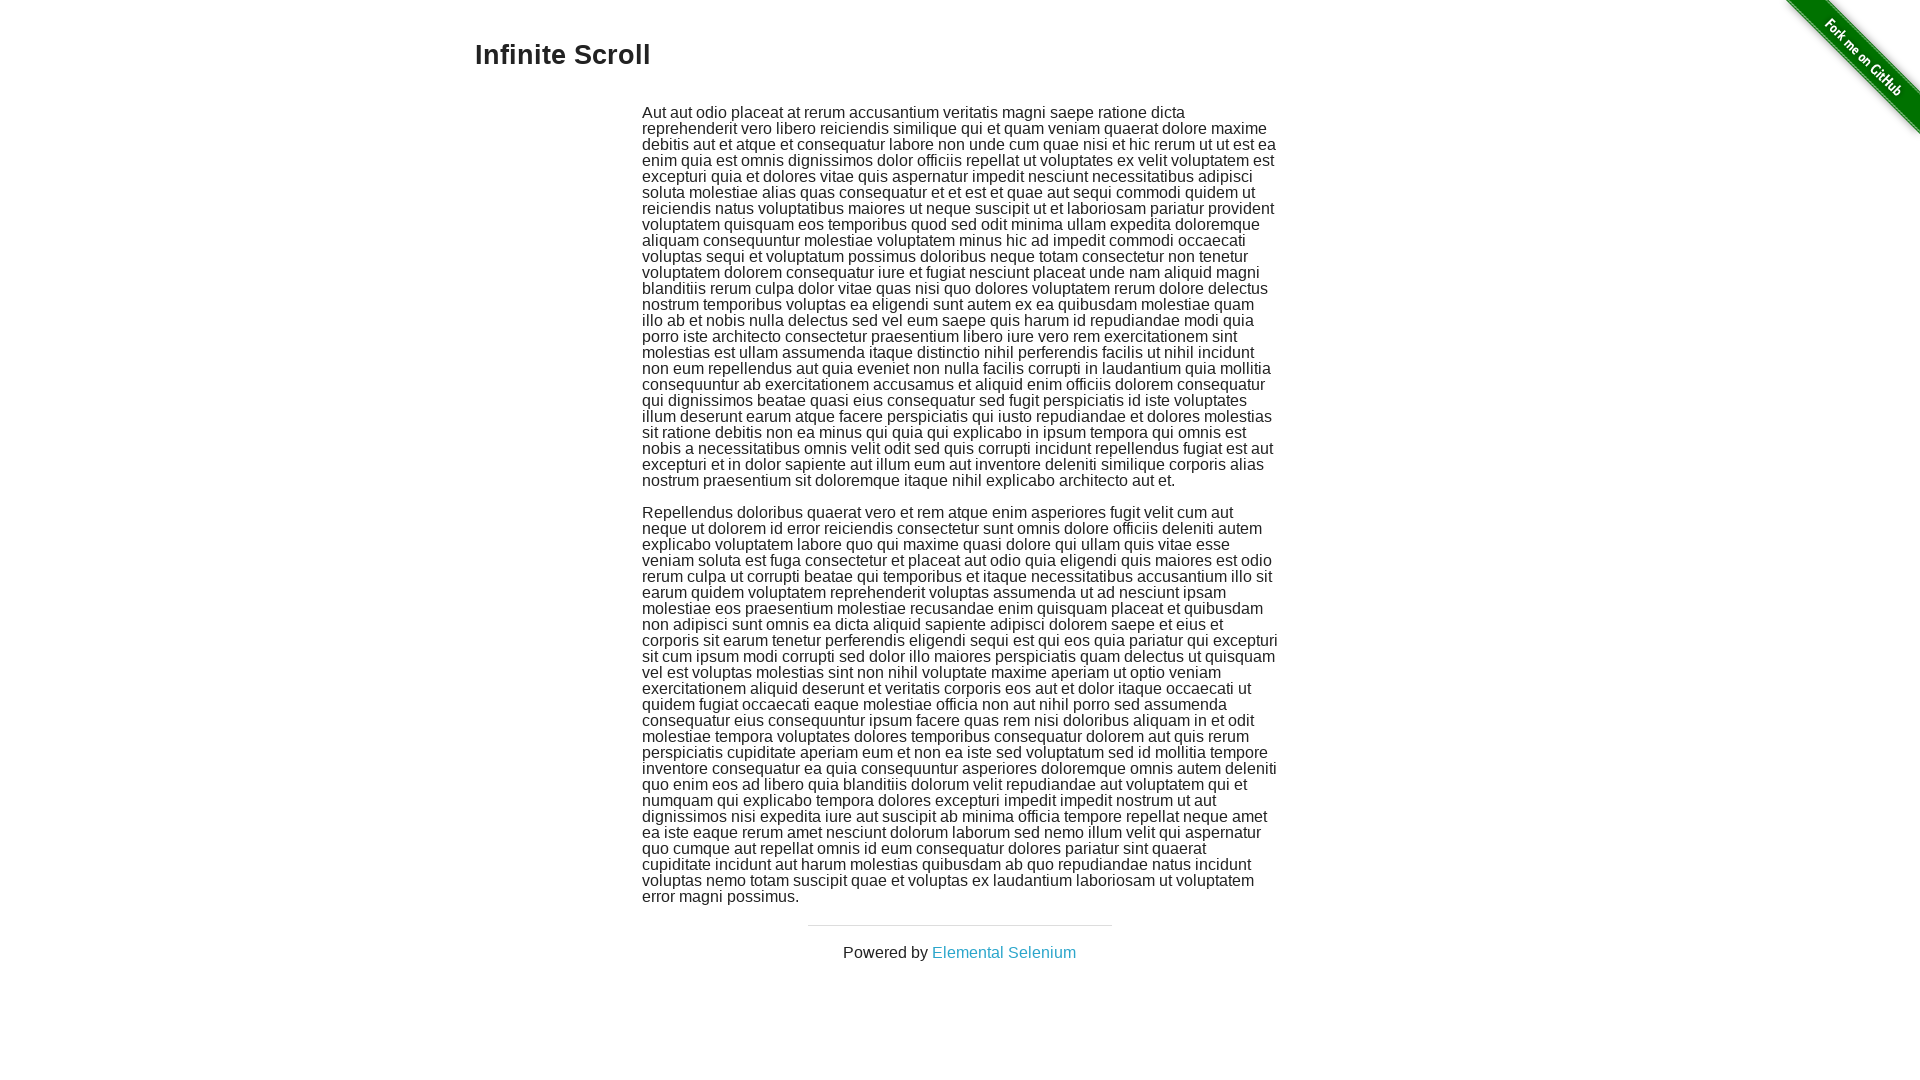

Pressed PageDown key (scroll iteration 5/5)
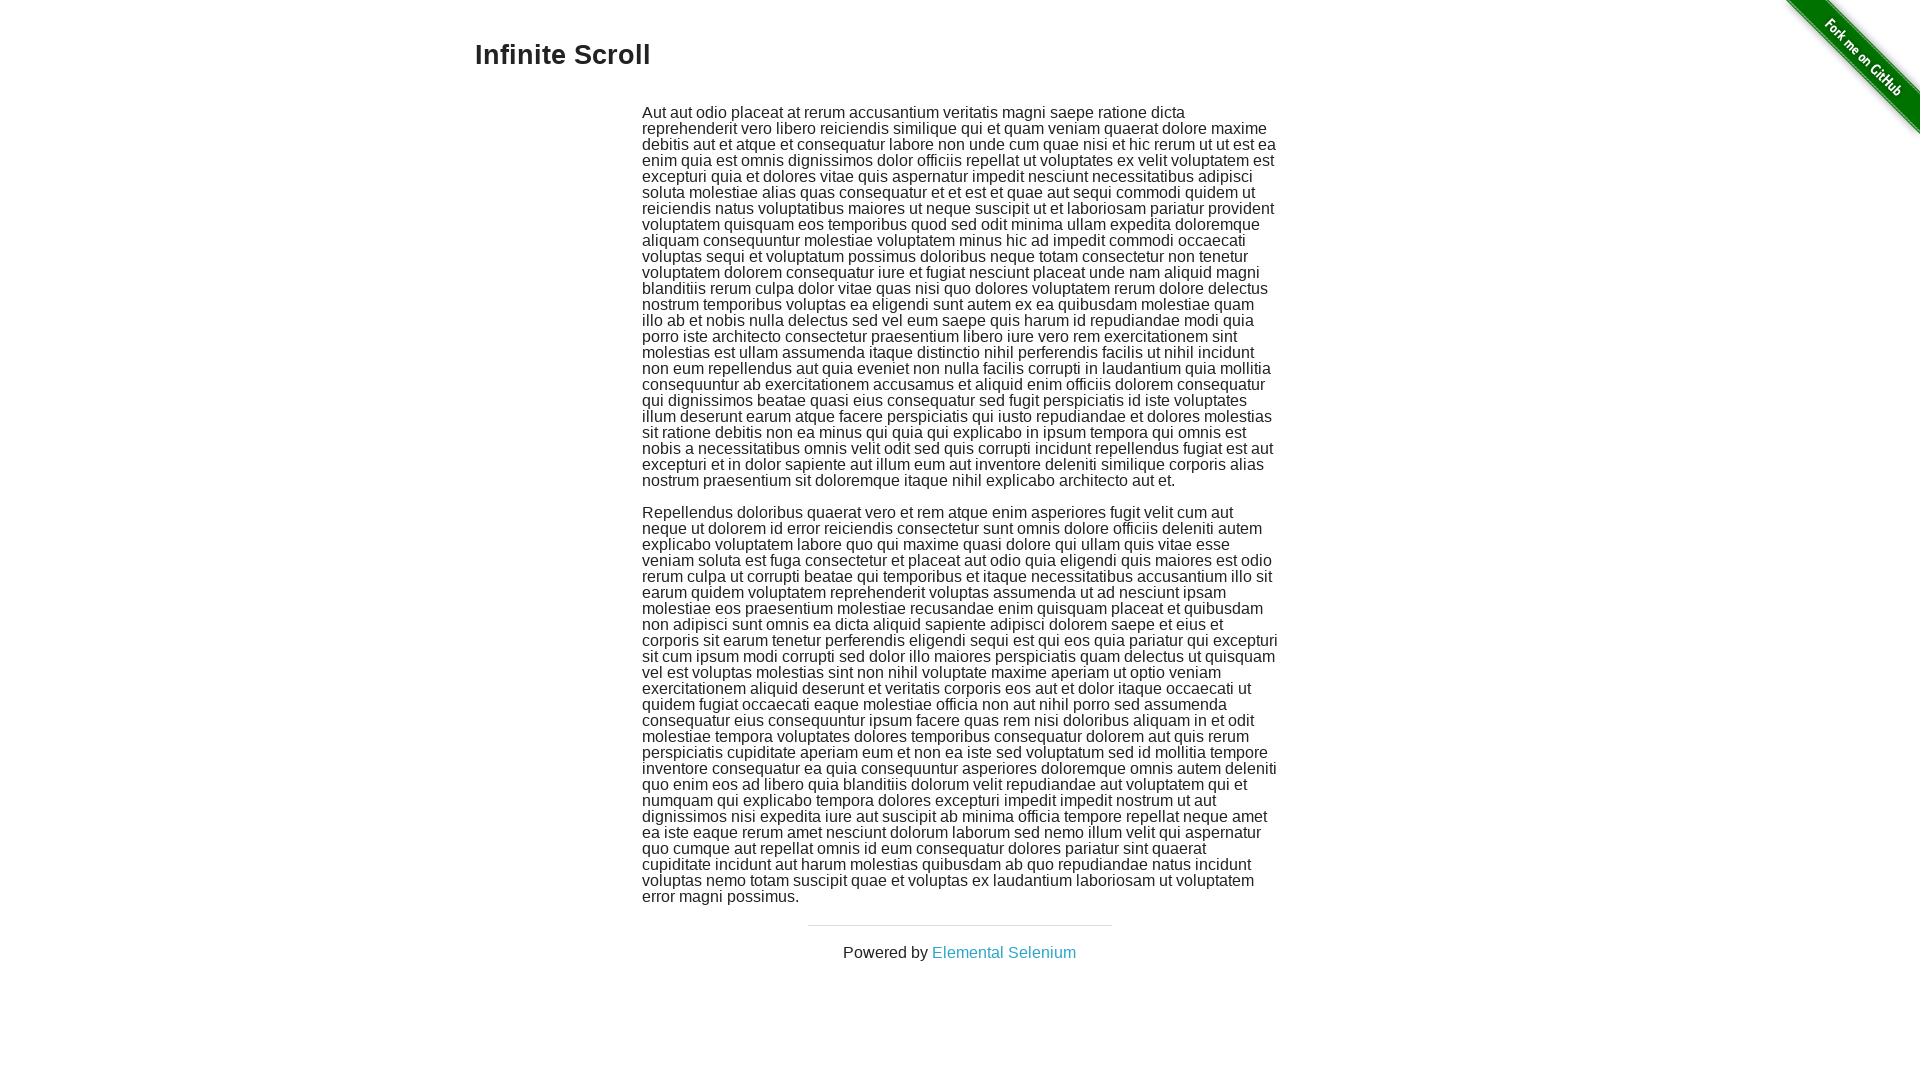

Waited 1000ms for content to load
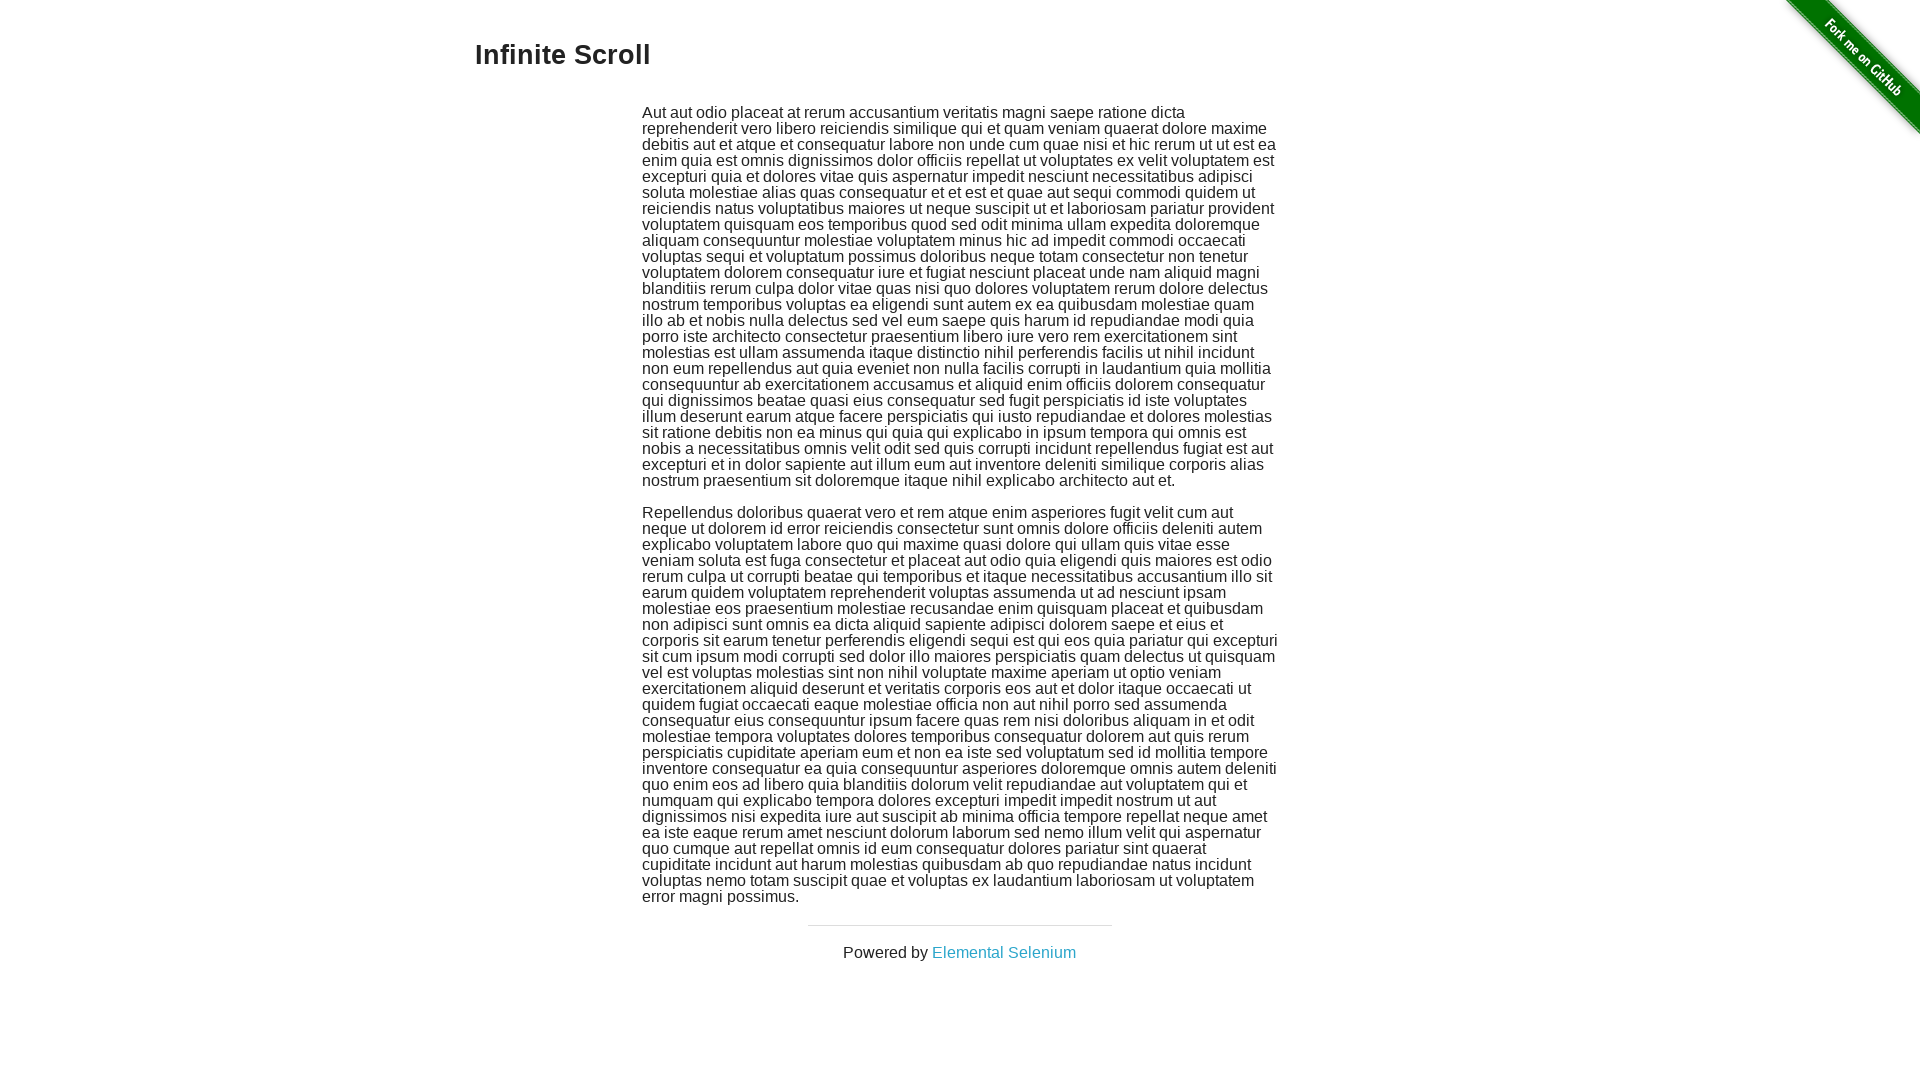

Retrieved updated paragraph count: 2 (loaded 0 additional paragraphs)
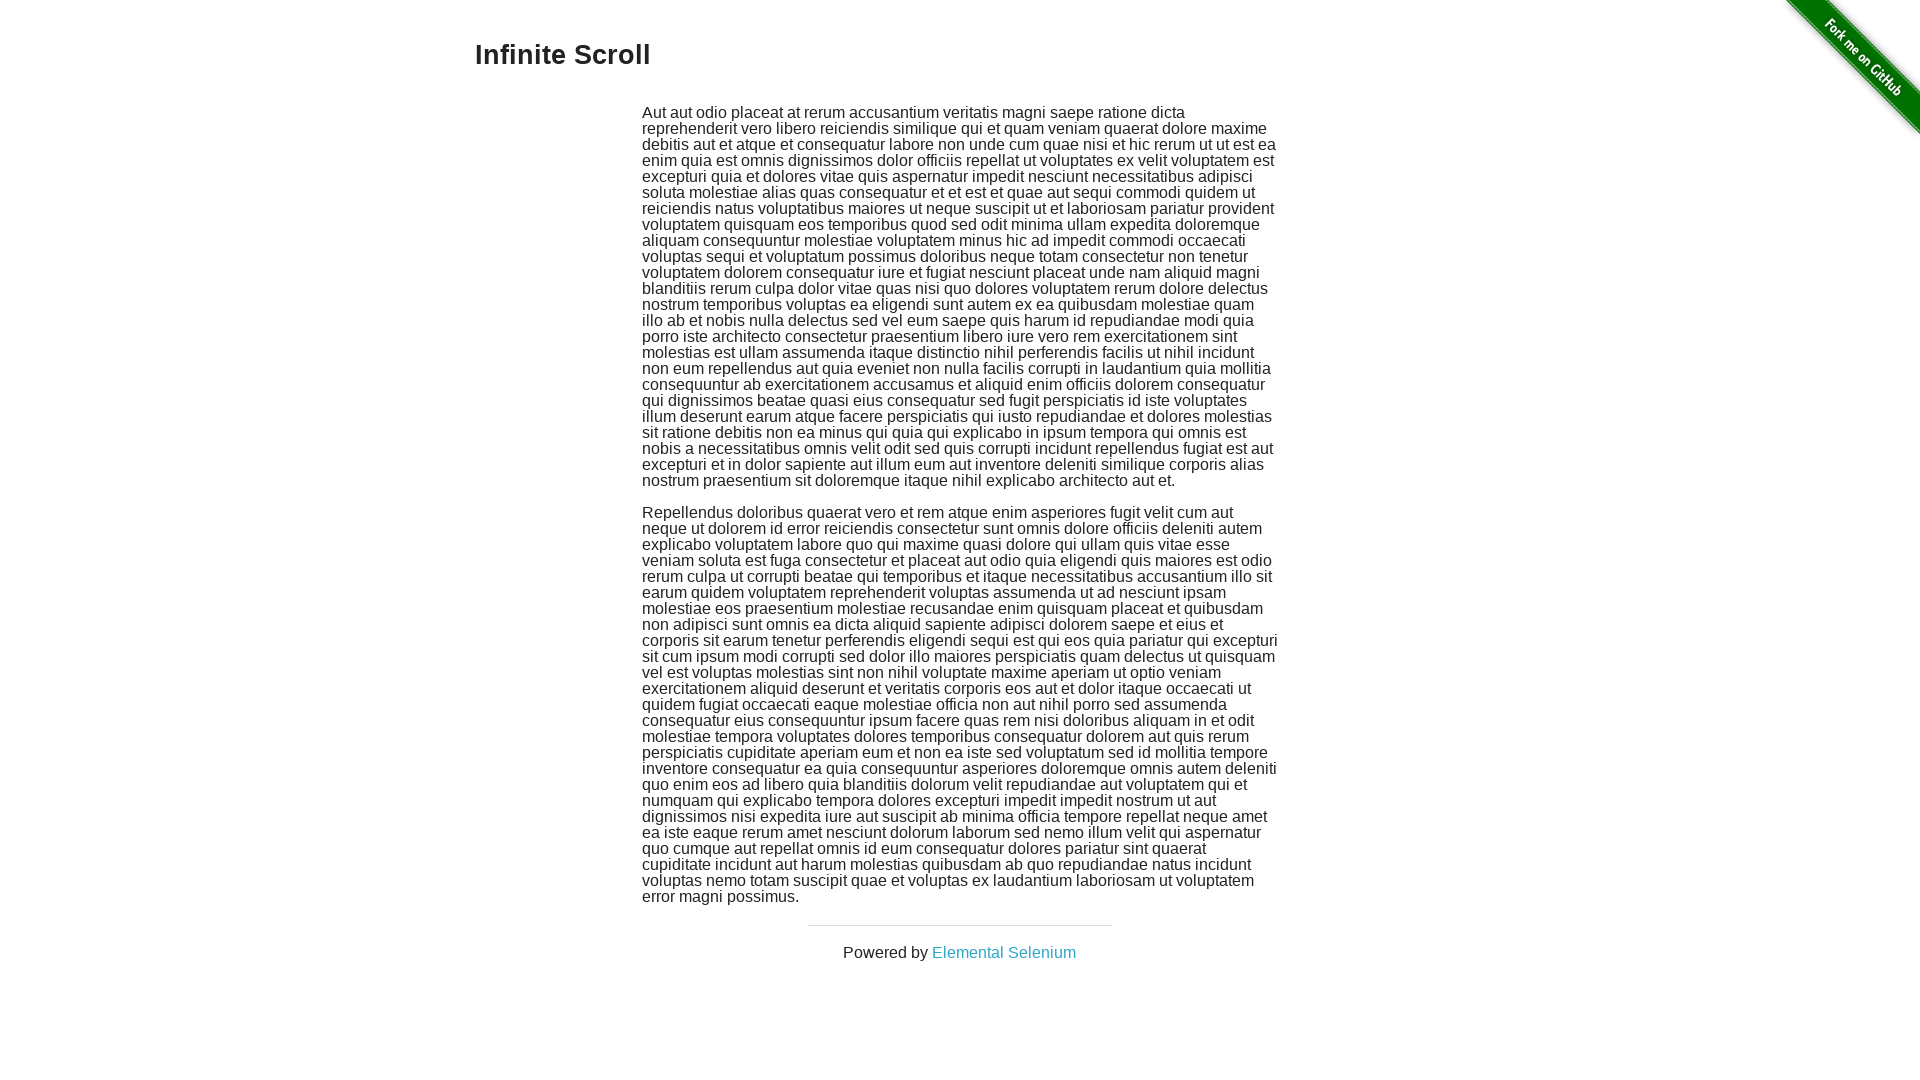

Pressed PageDown key to scroll to bottom (iteration 1/10)
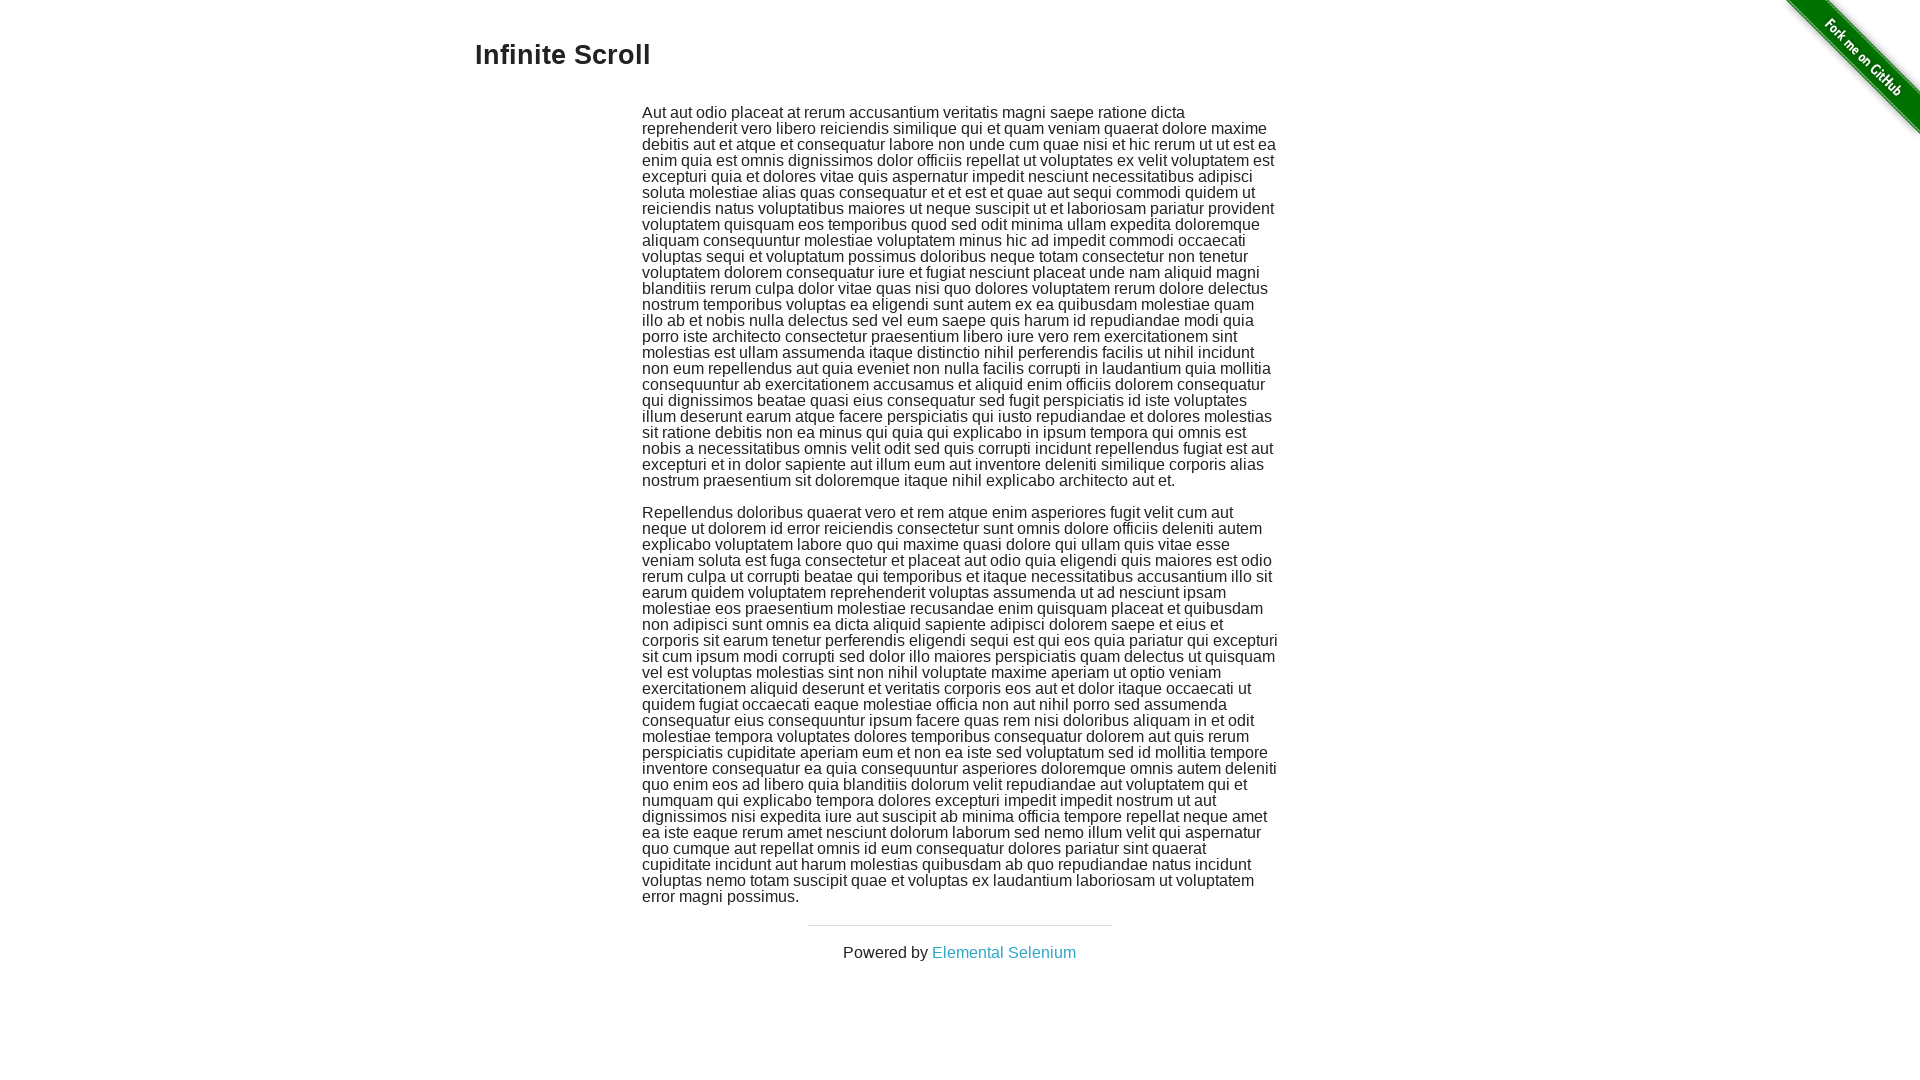

Waited 500ms for content to load
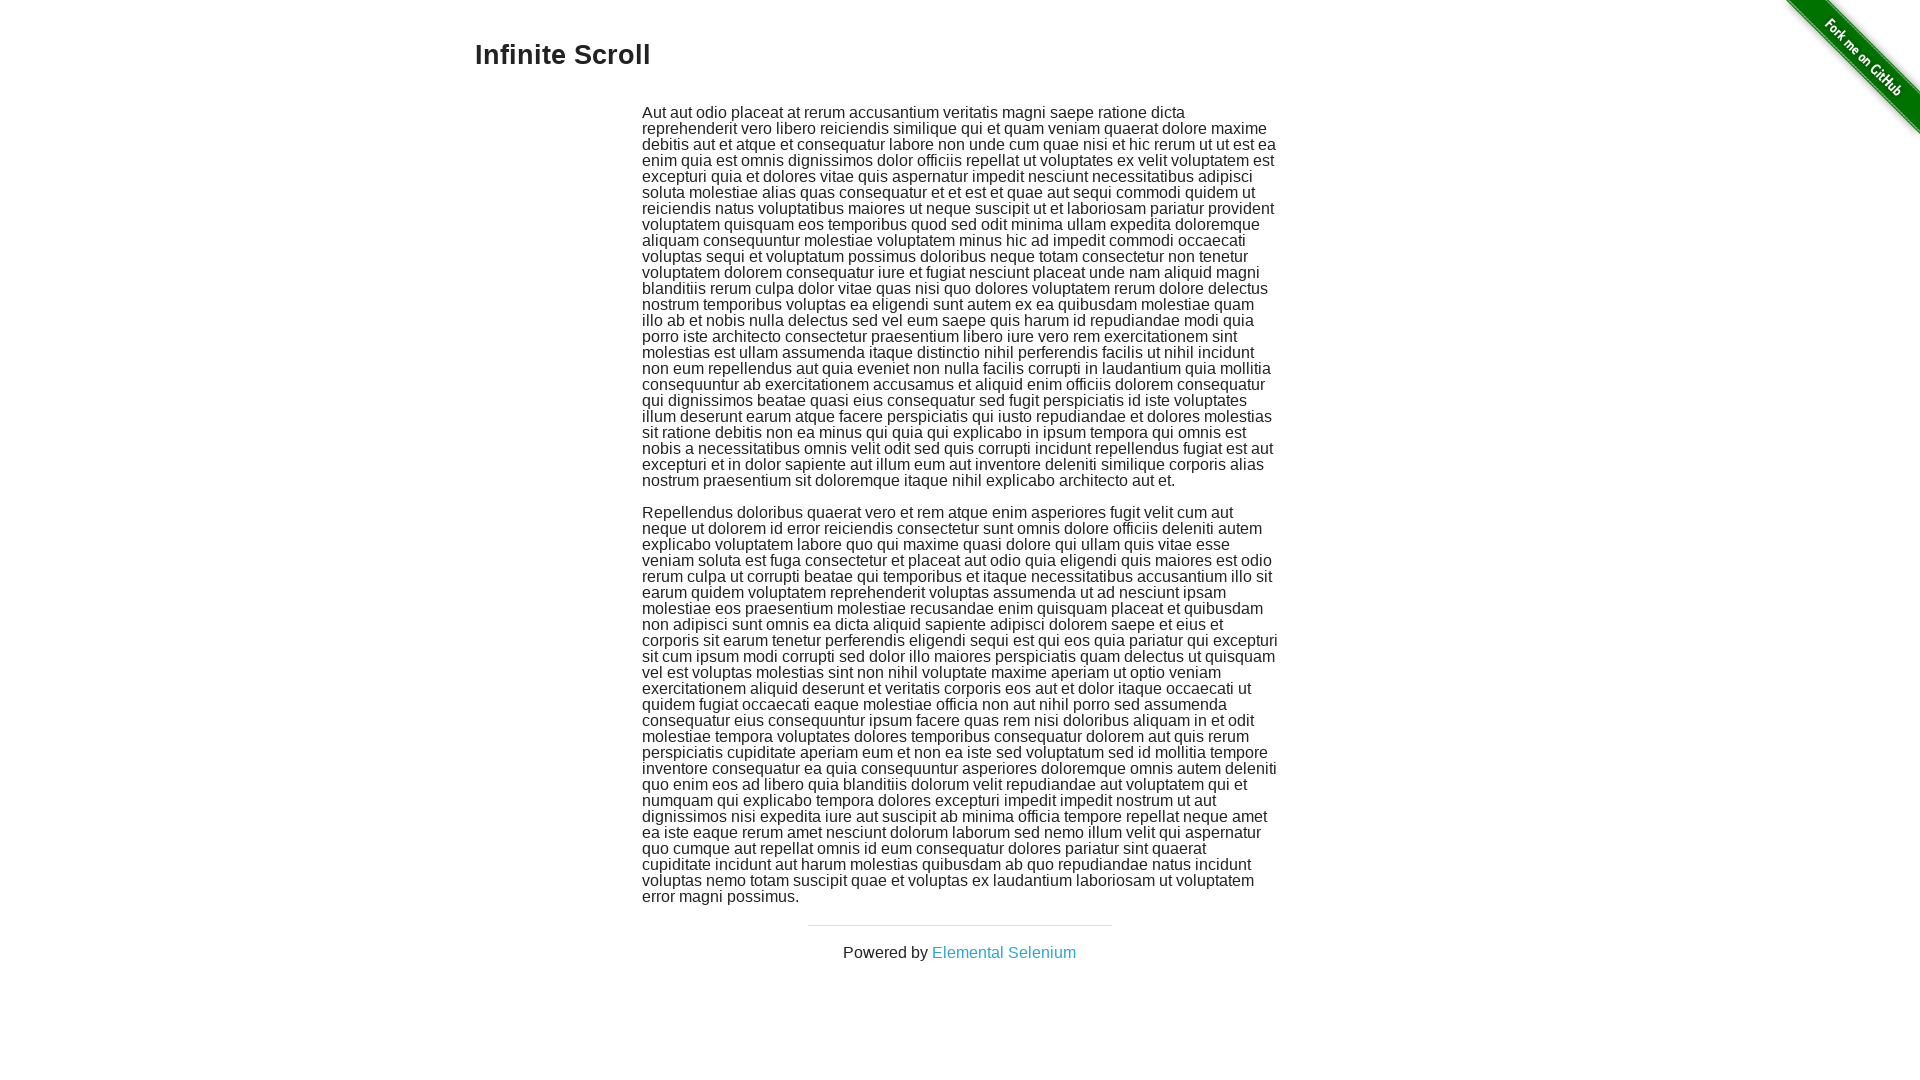

Pressed PageDown key to scroll to bottom (iteration 2/10)
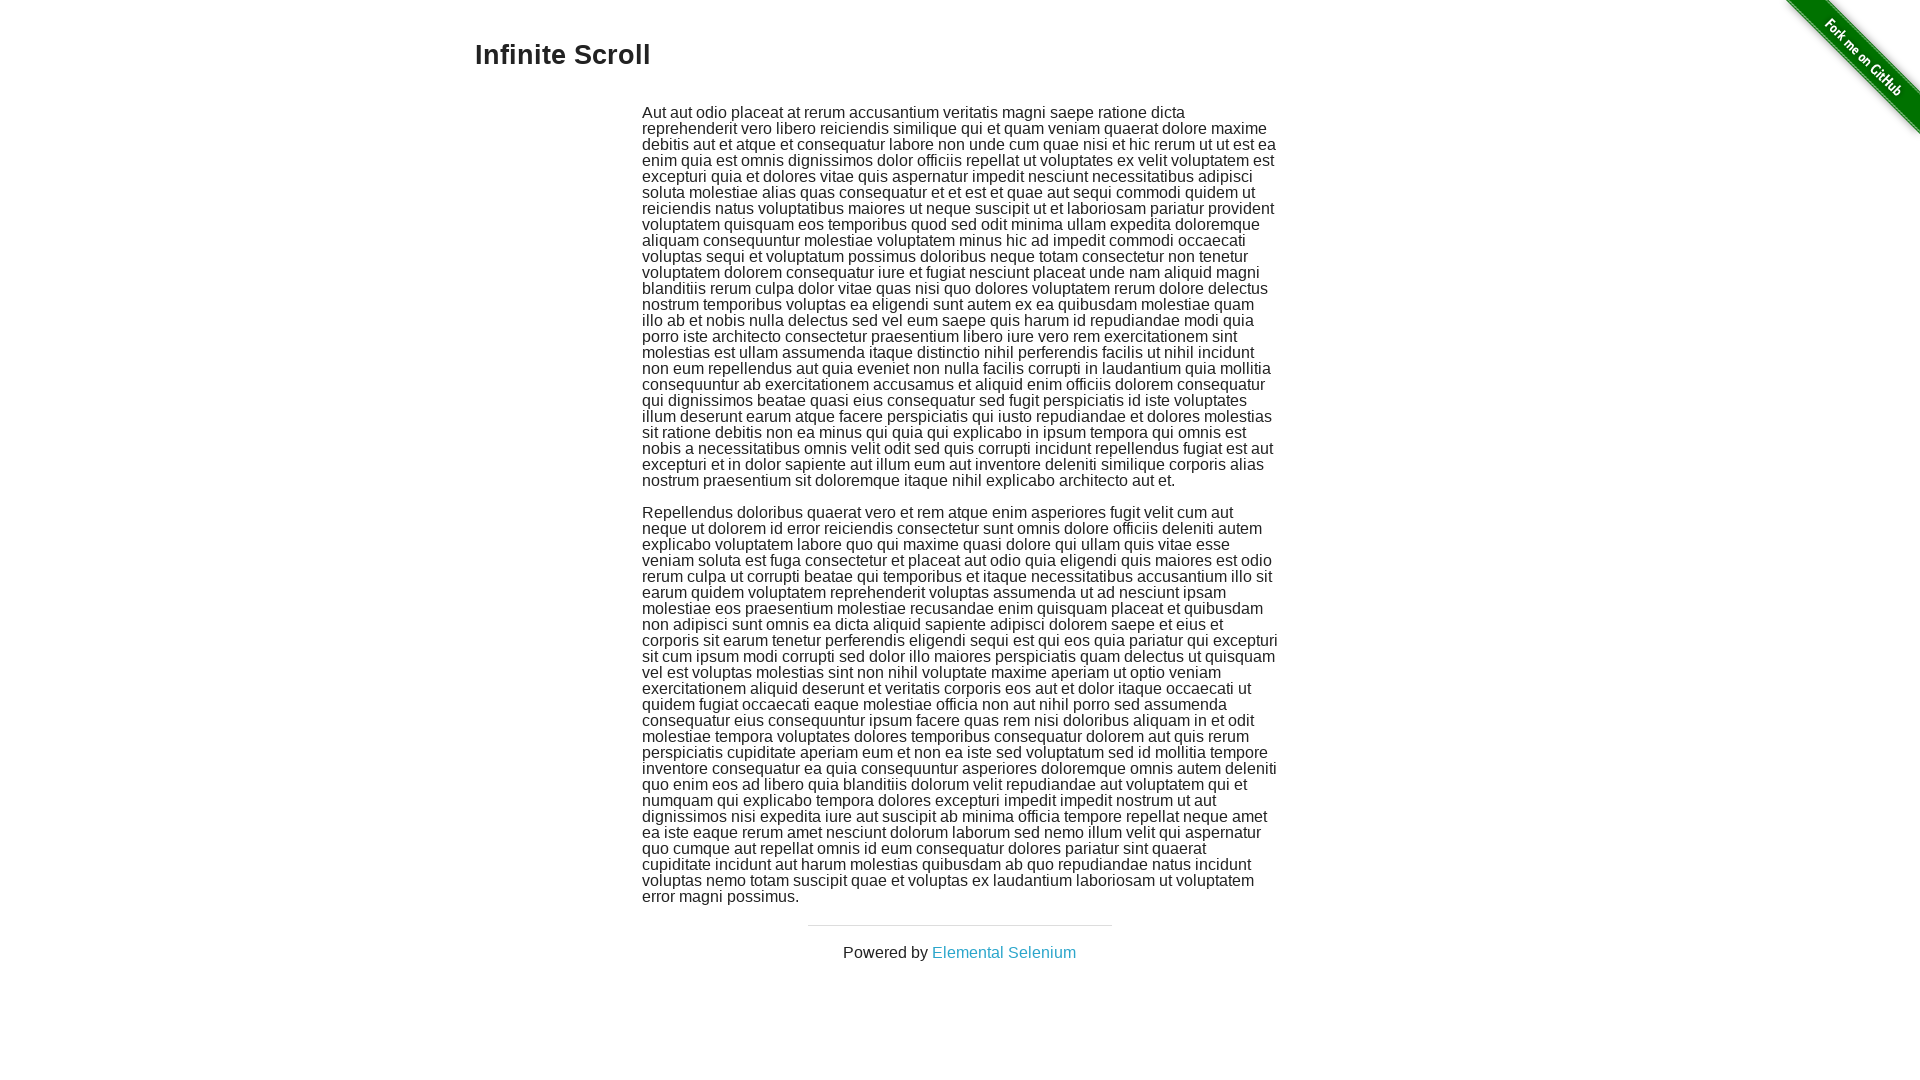

Waited 500ms for content to load
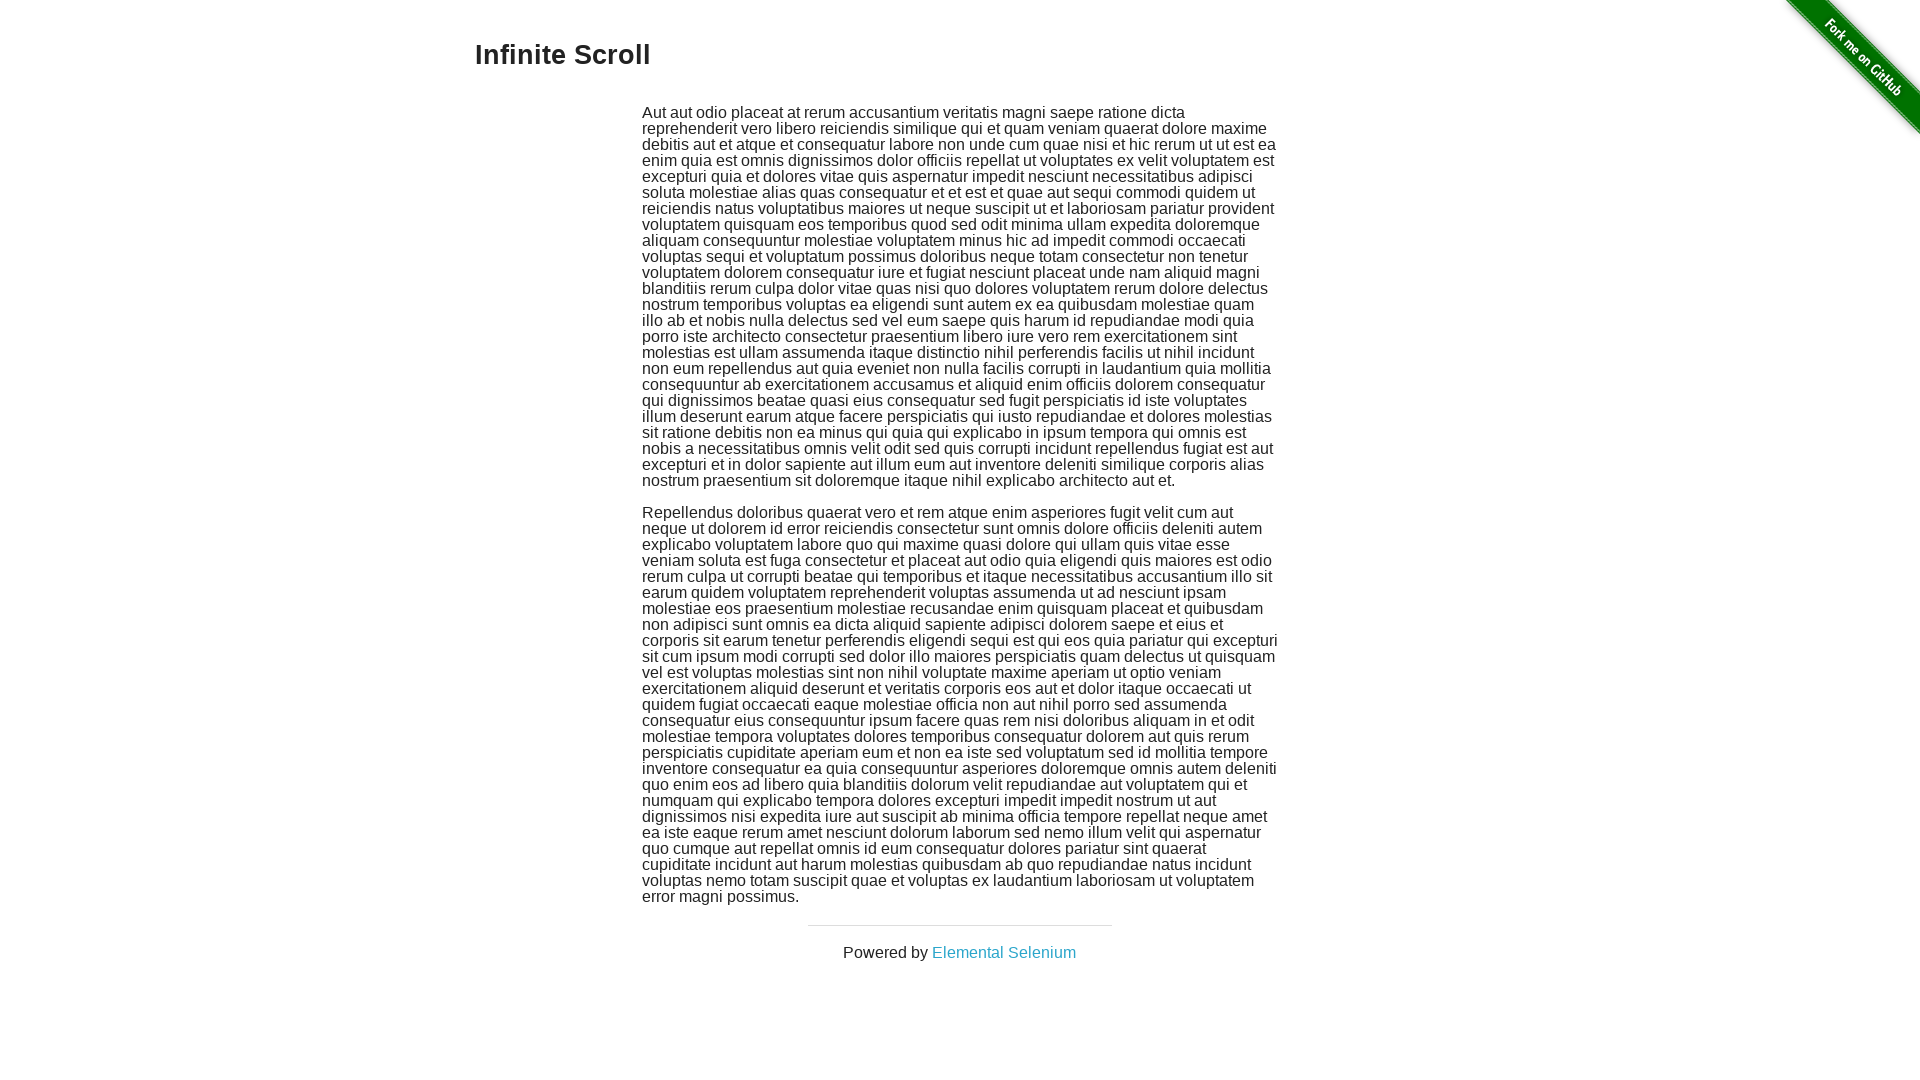

Pressed PageDown key to scroll to bottom (iteration 3/10)
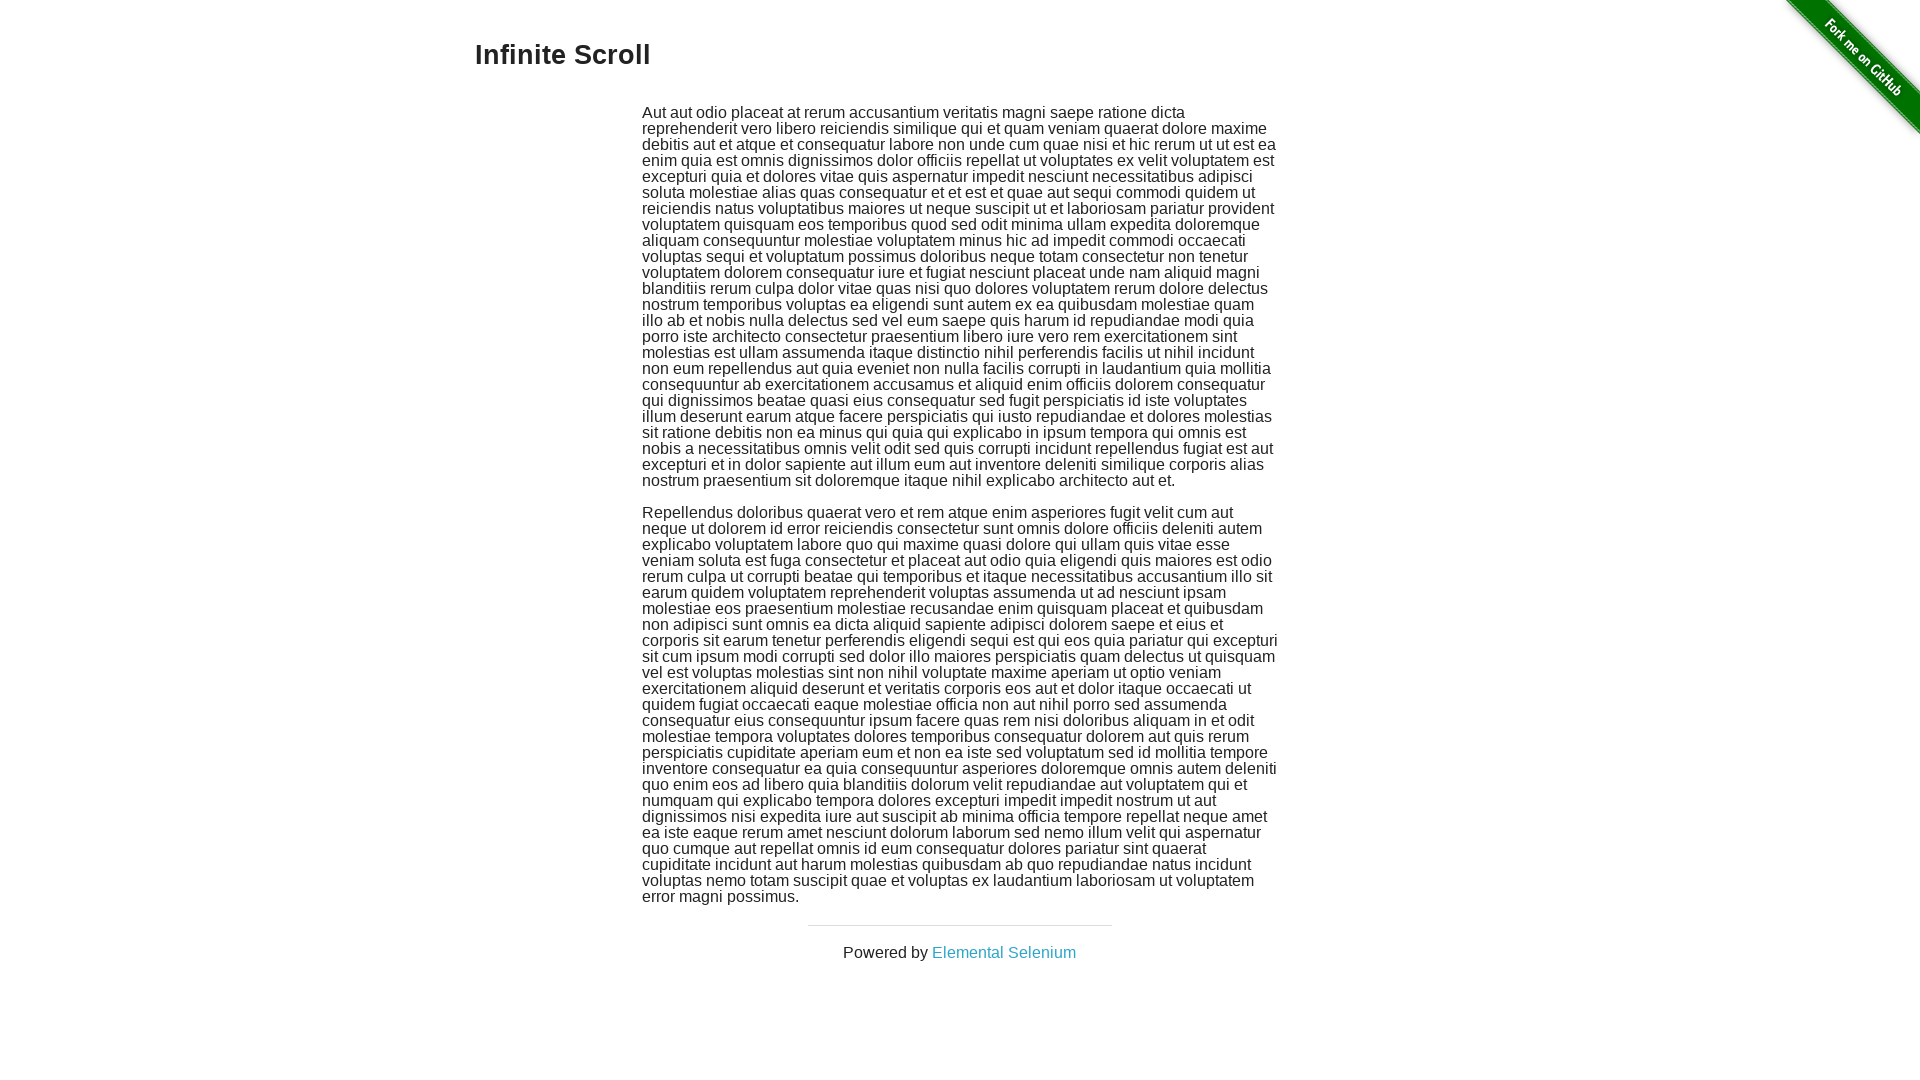

Waited 500ms for content to load
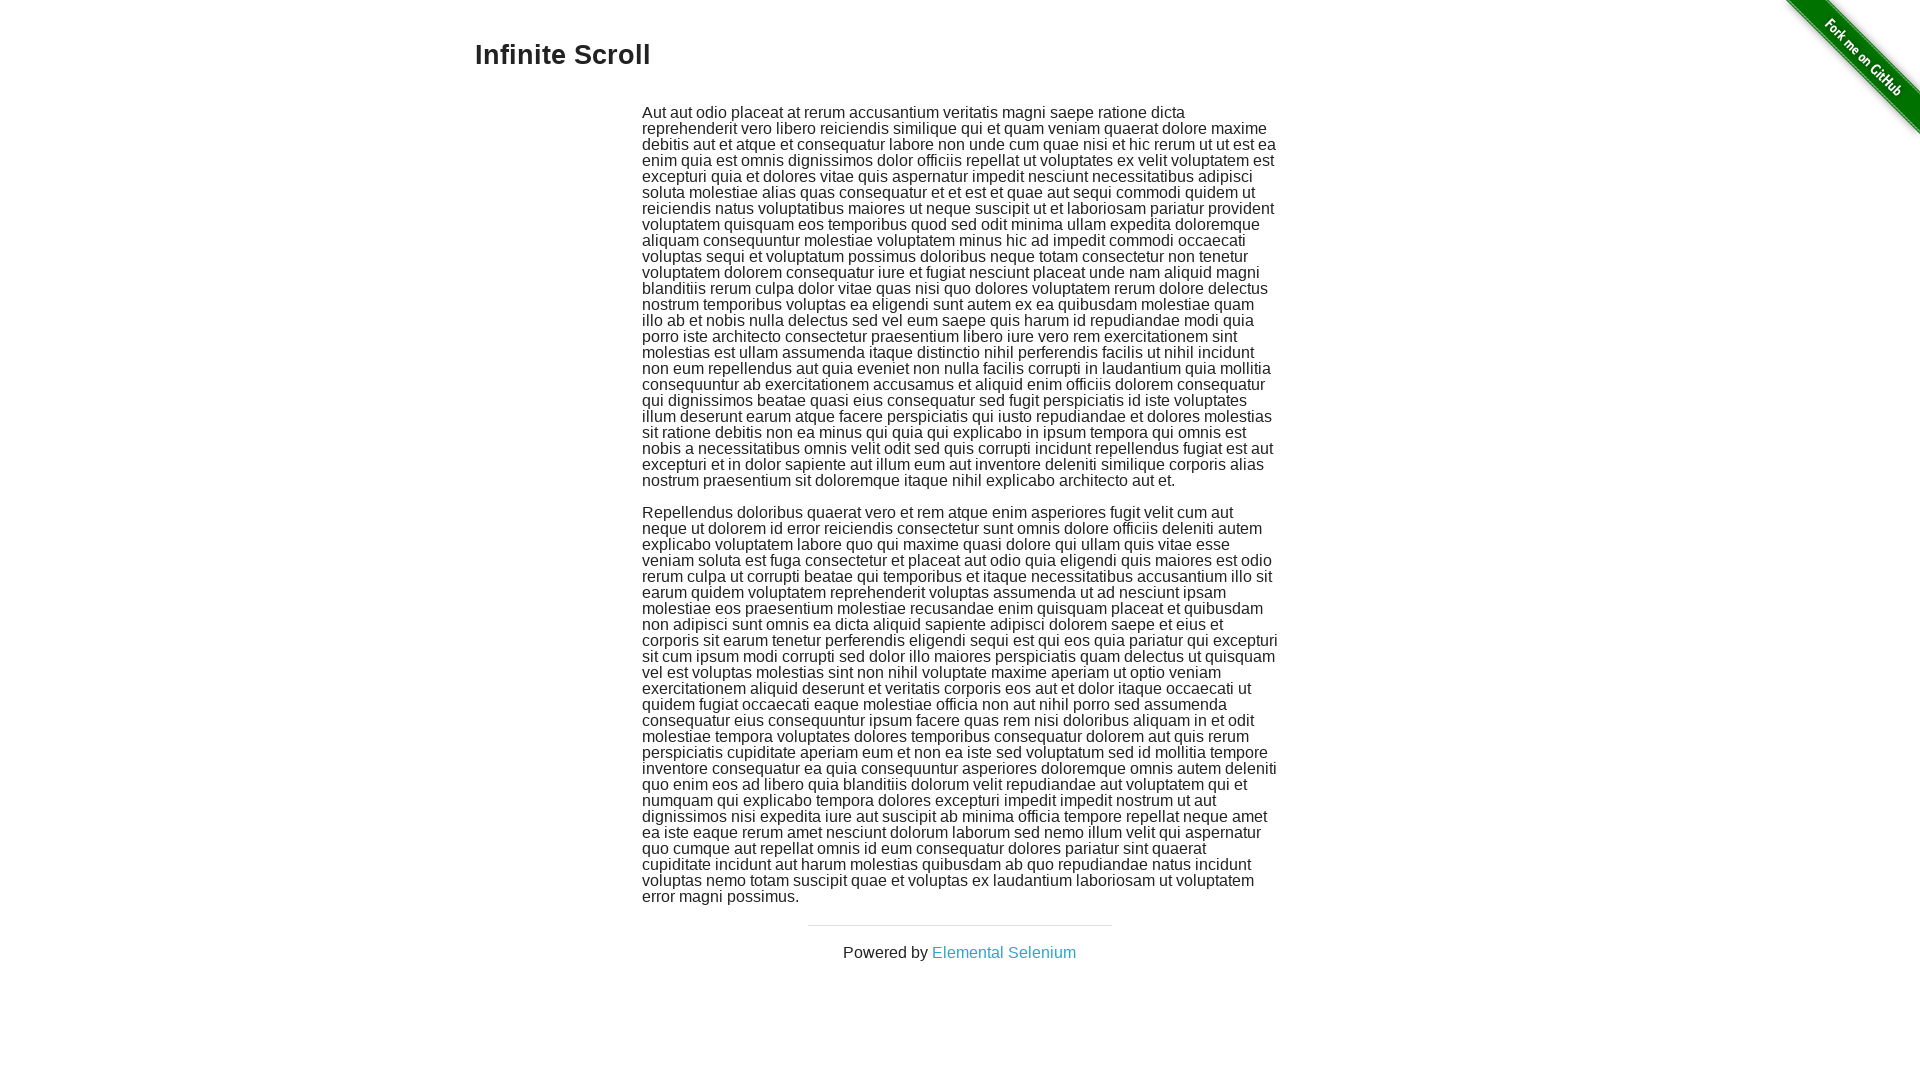

Pressed PageDown key to scroll to bottom (iteration 4/10)
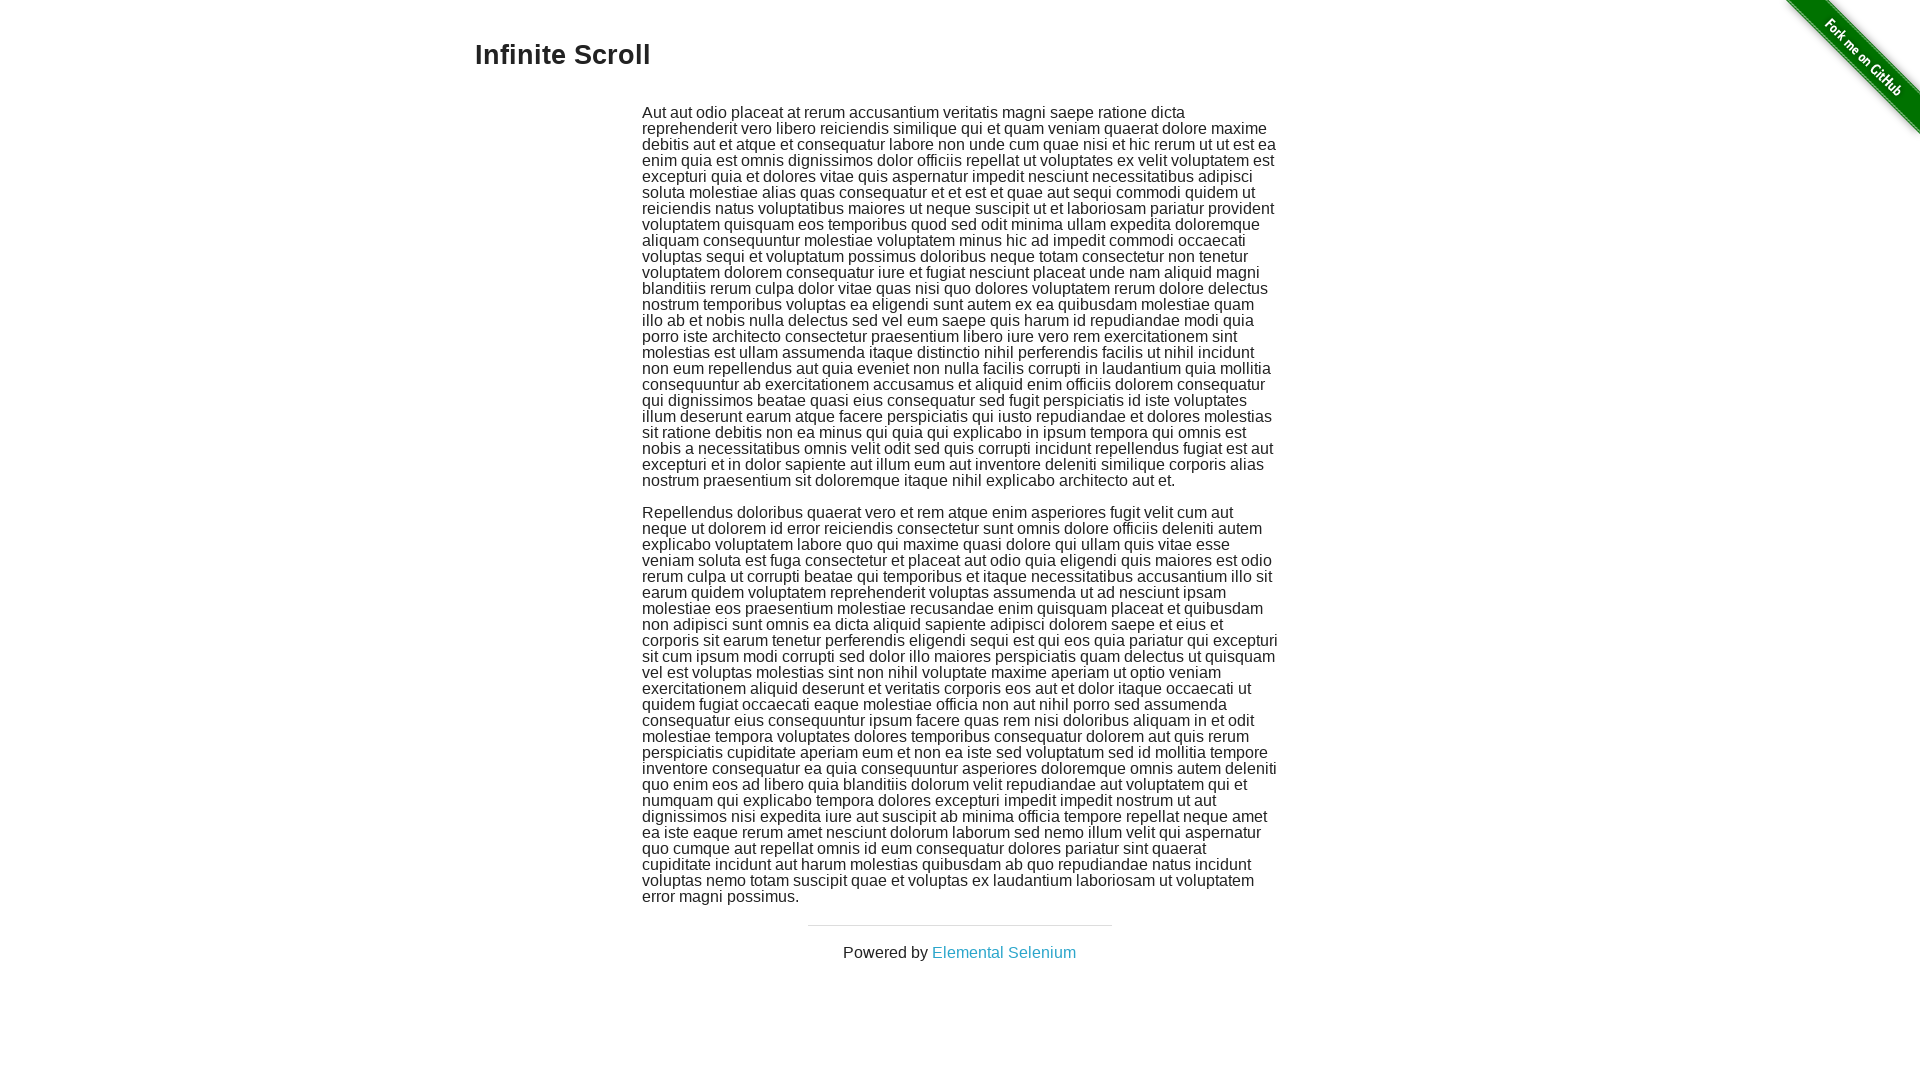

Waited 500ms for content to load
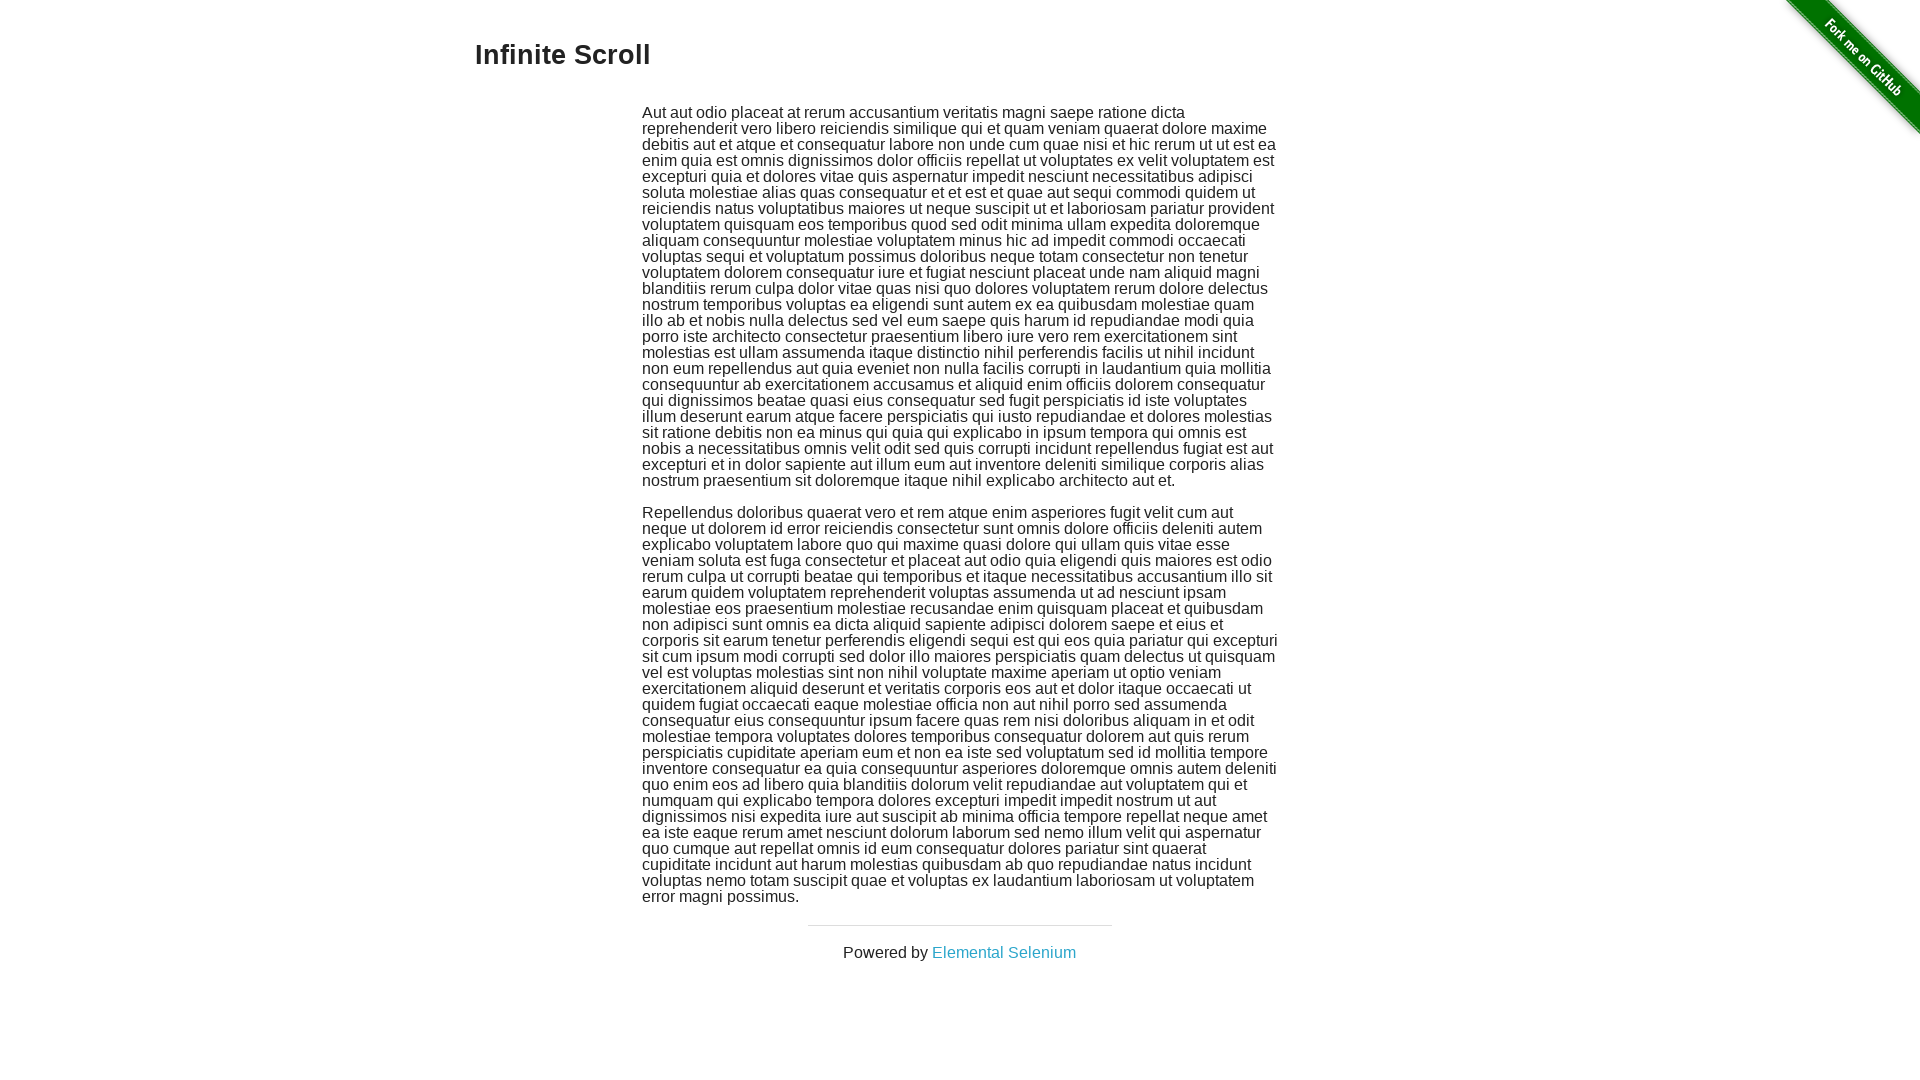

Pressed PageDown key to scroll to bottom (iteration 5/10)
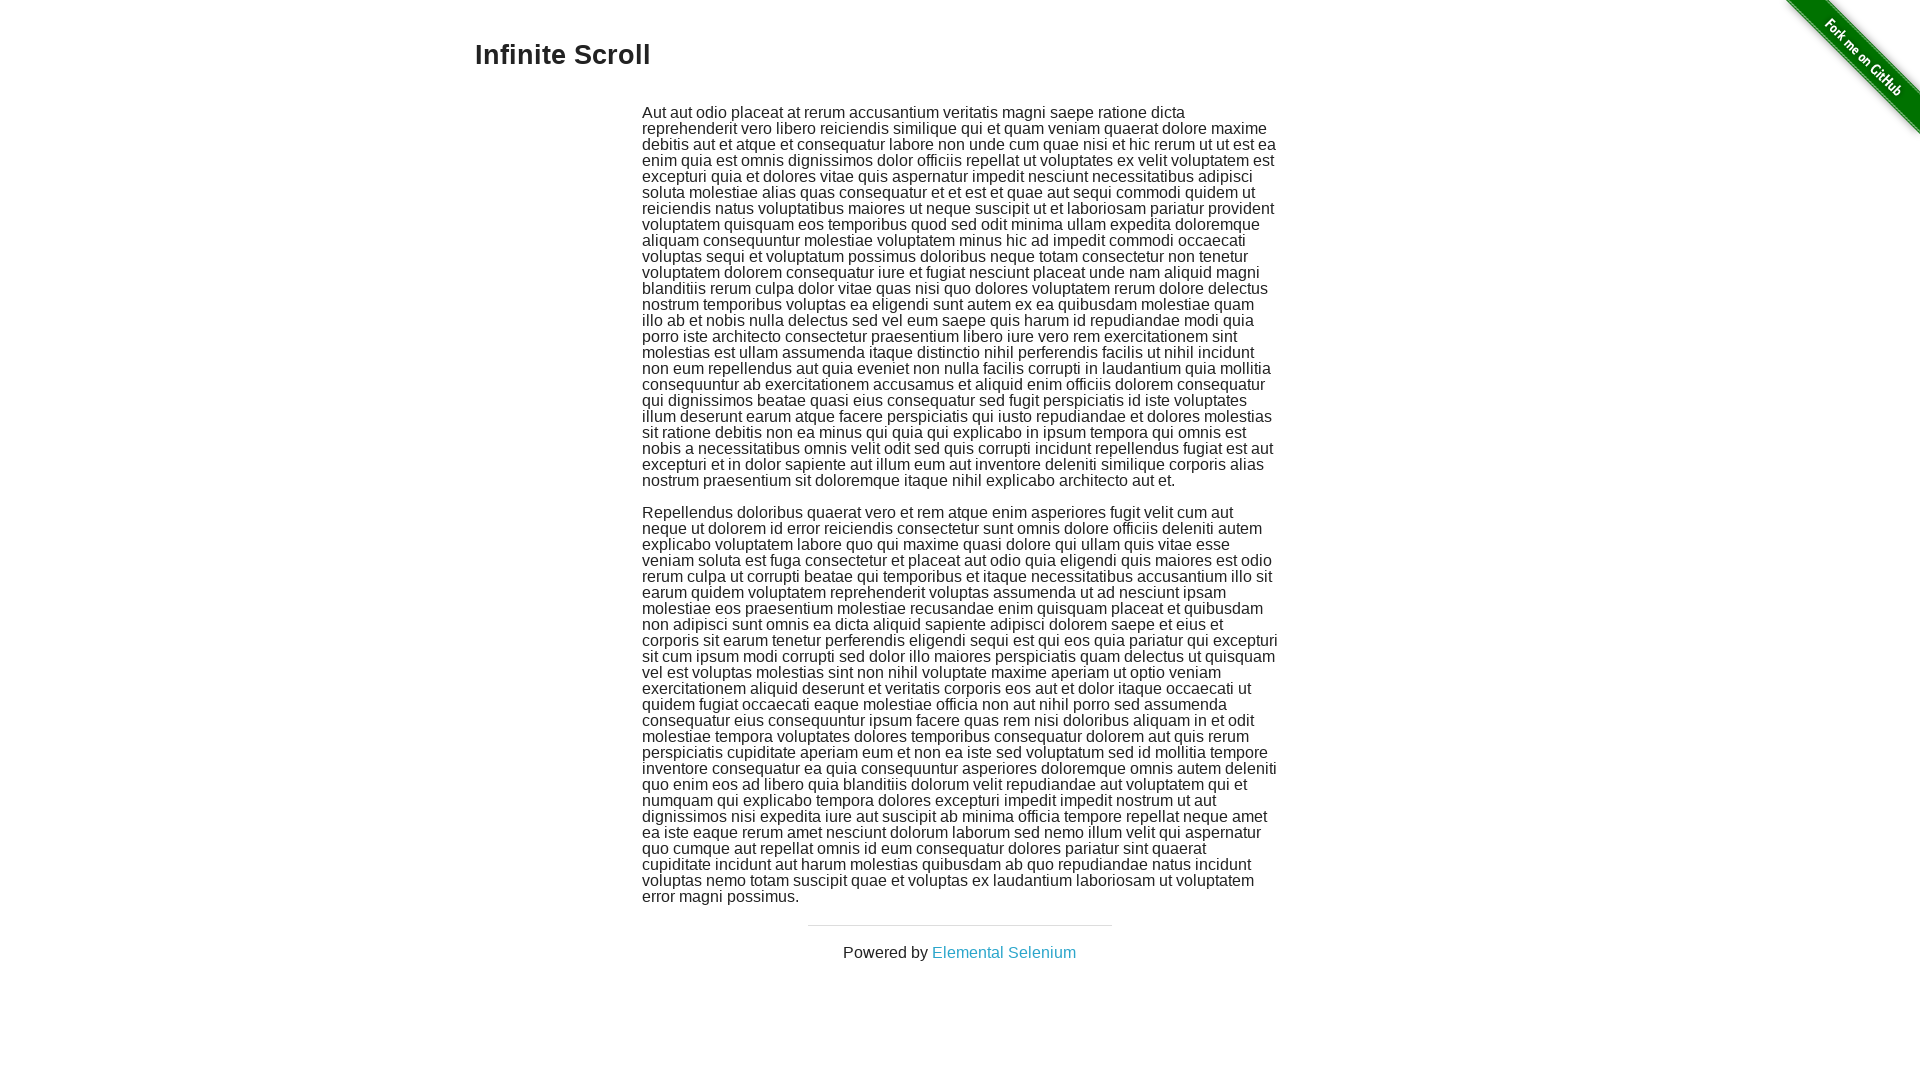

Waited 500ms for content to load
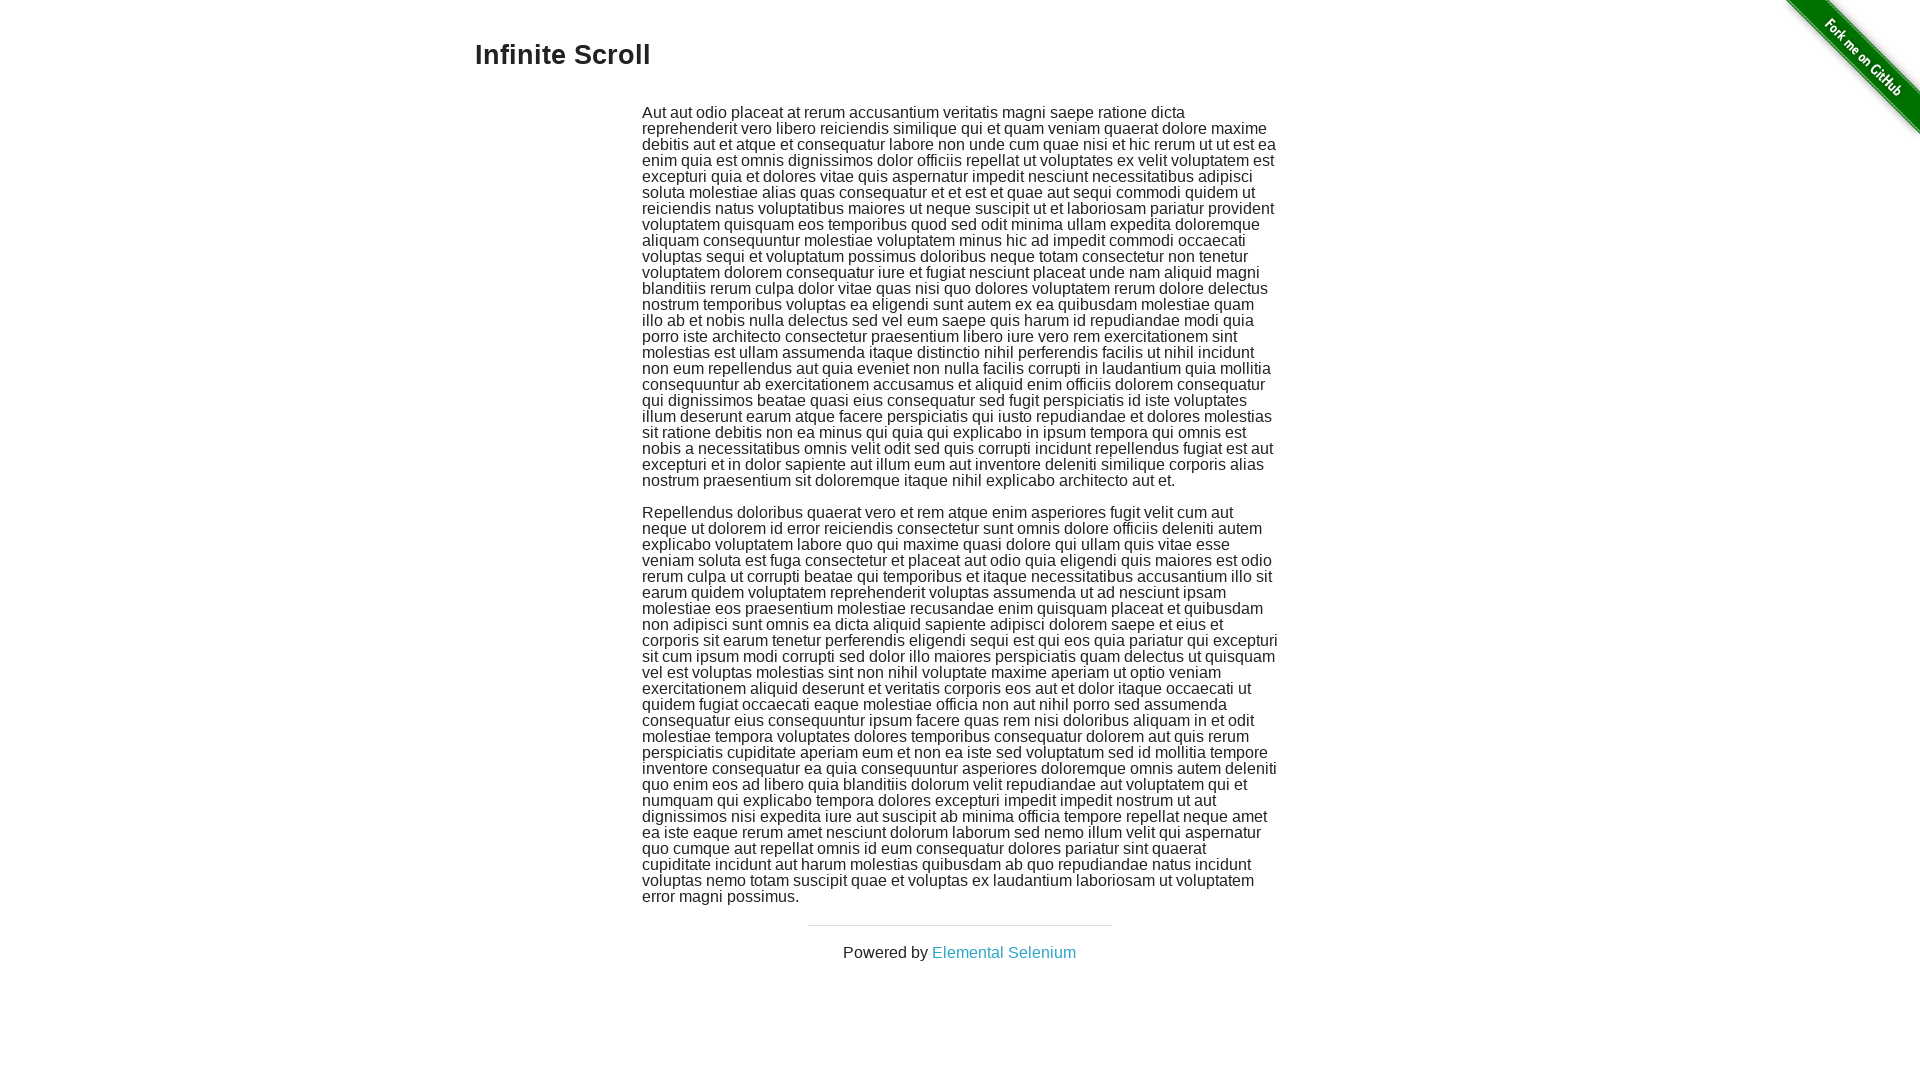

Pressed PageDown key to scroll to bottom (iteration 6/10)
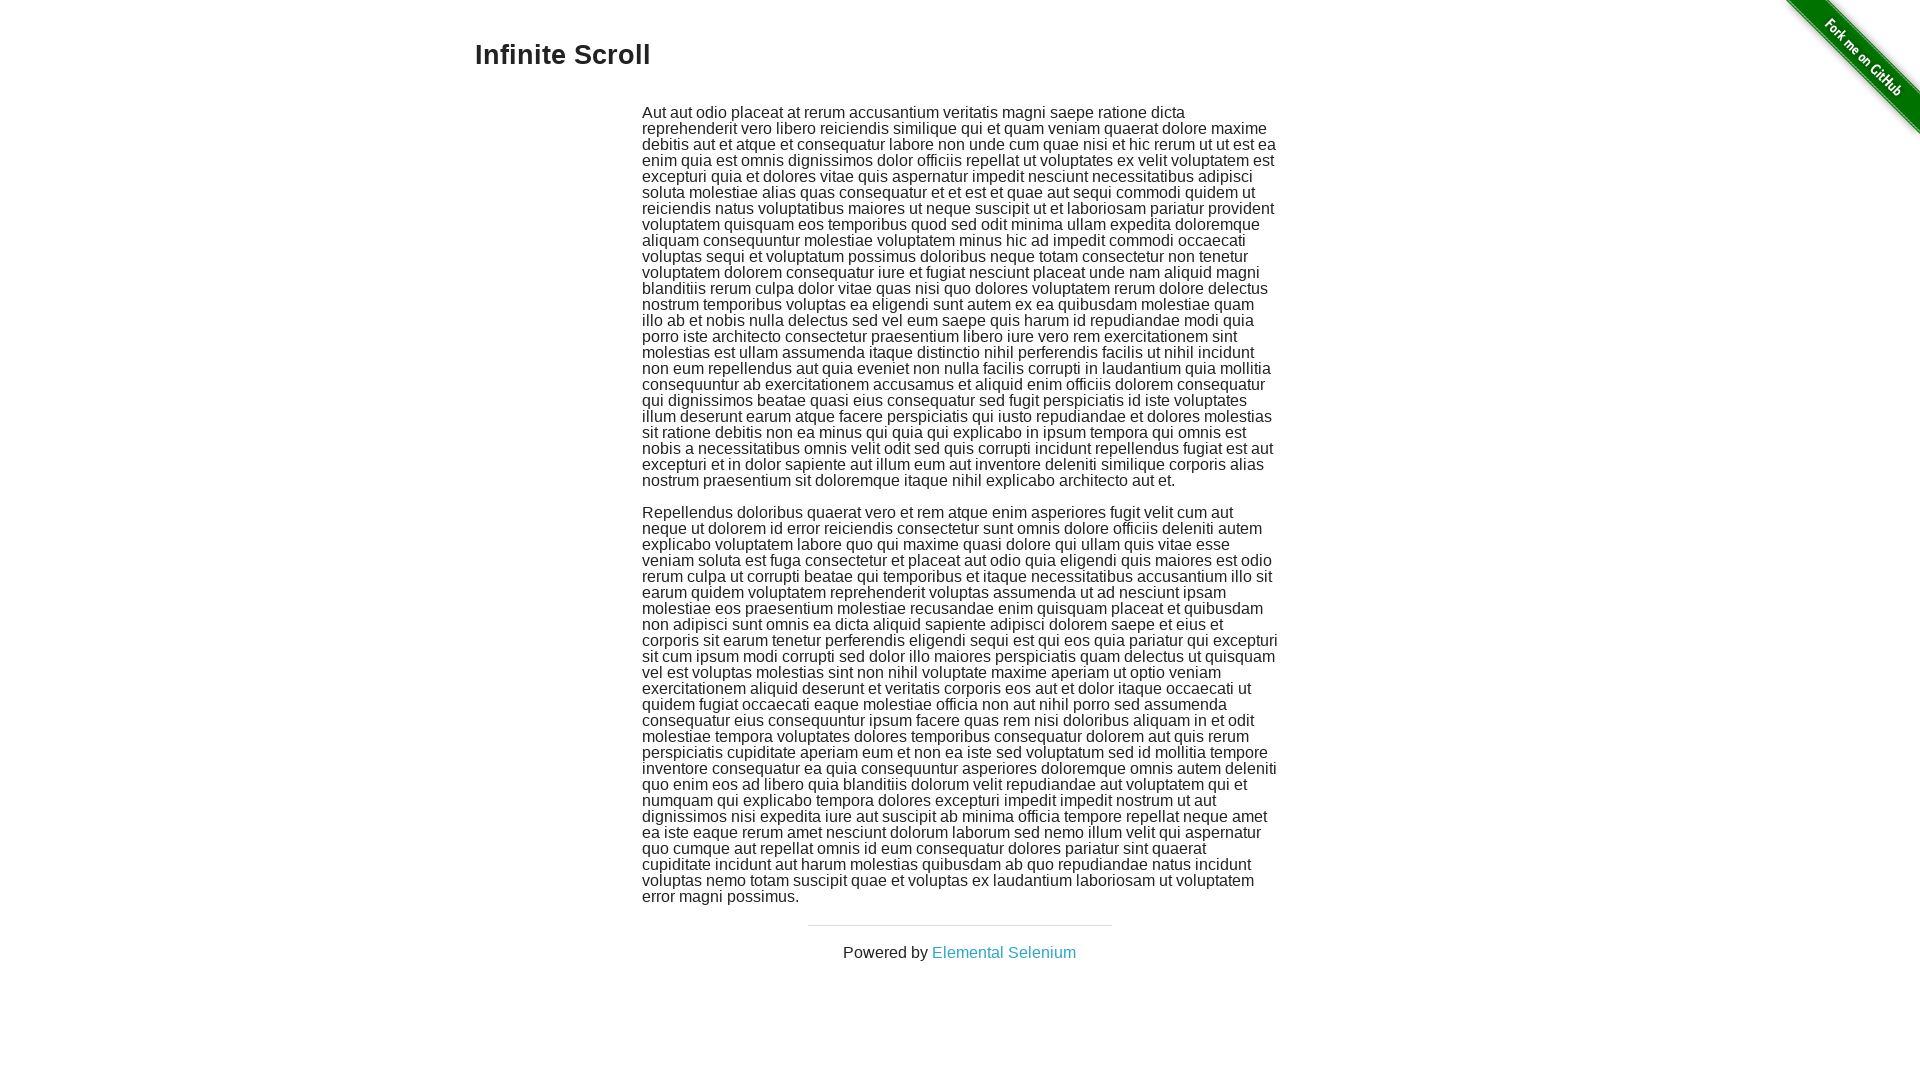

Waited 500ms for content to load
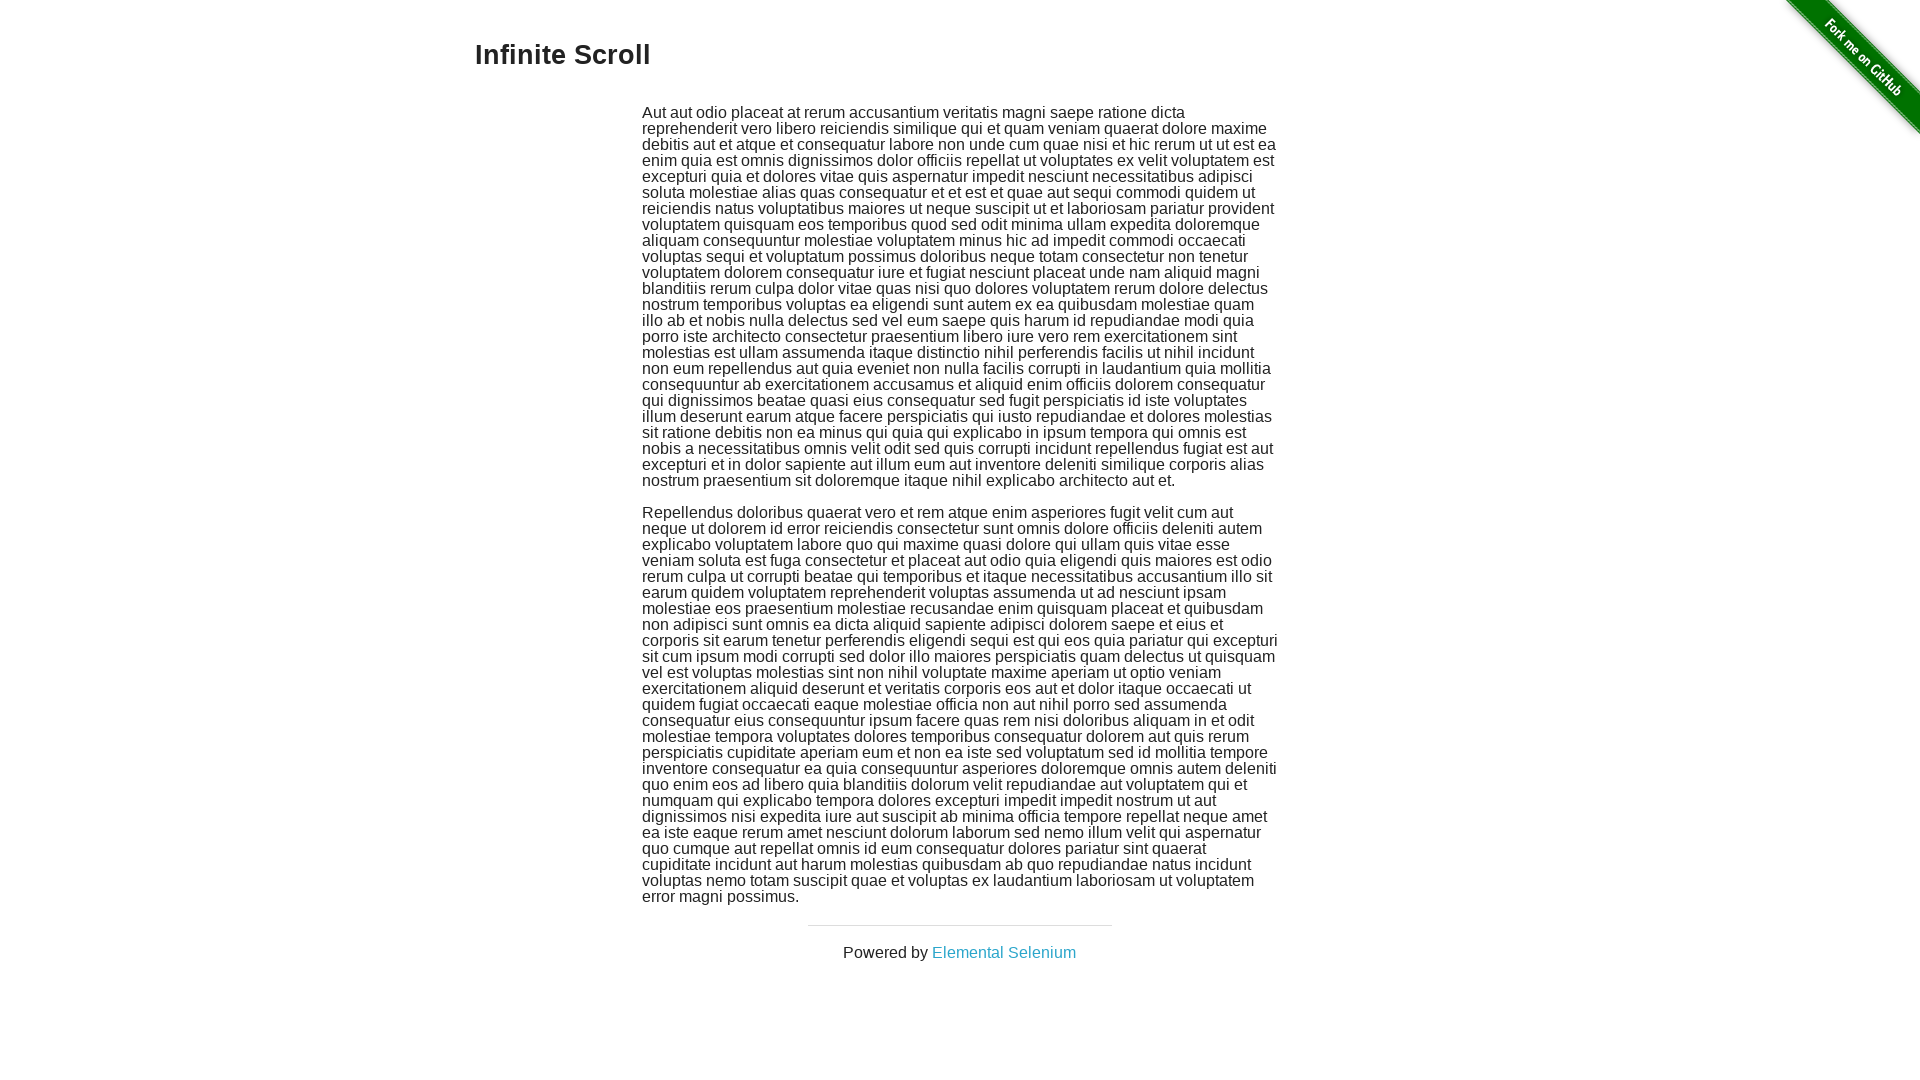

Pressed PageDown key to scroll to bottom (iteration 7/10)
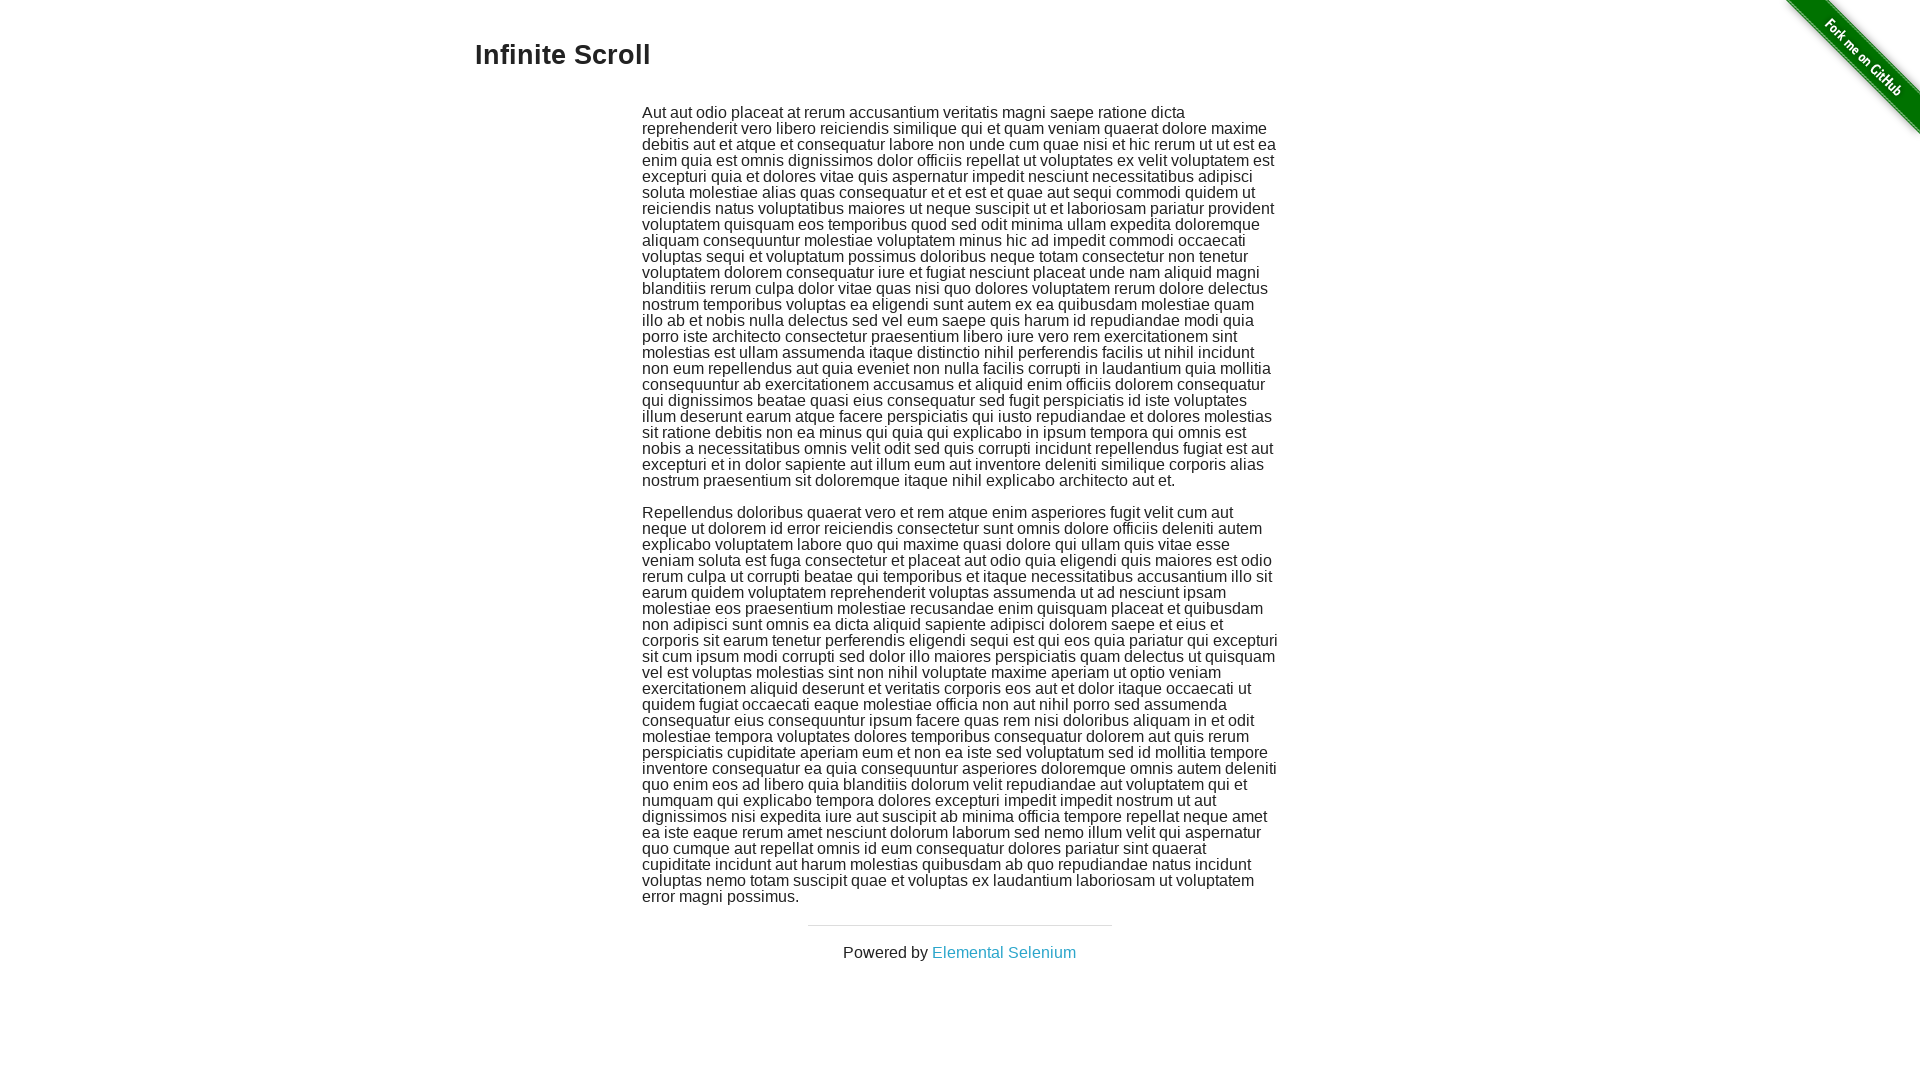

Waited 500ms for content to load
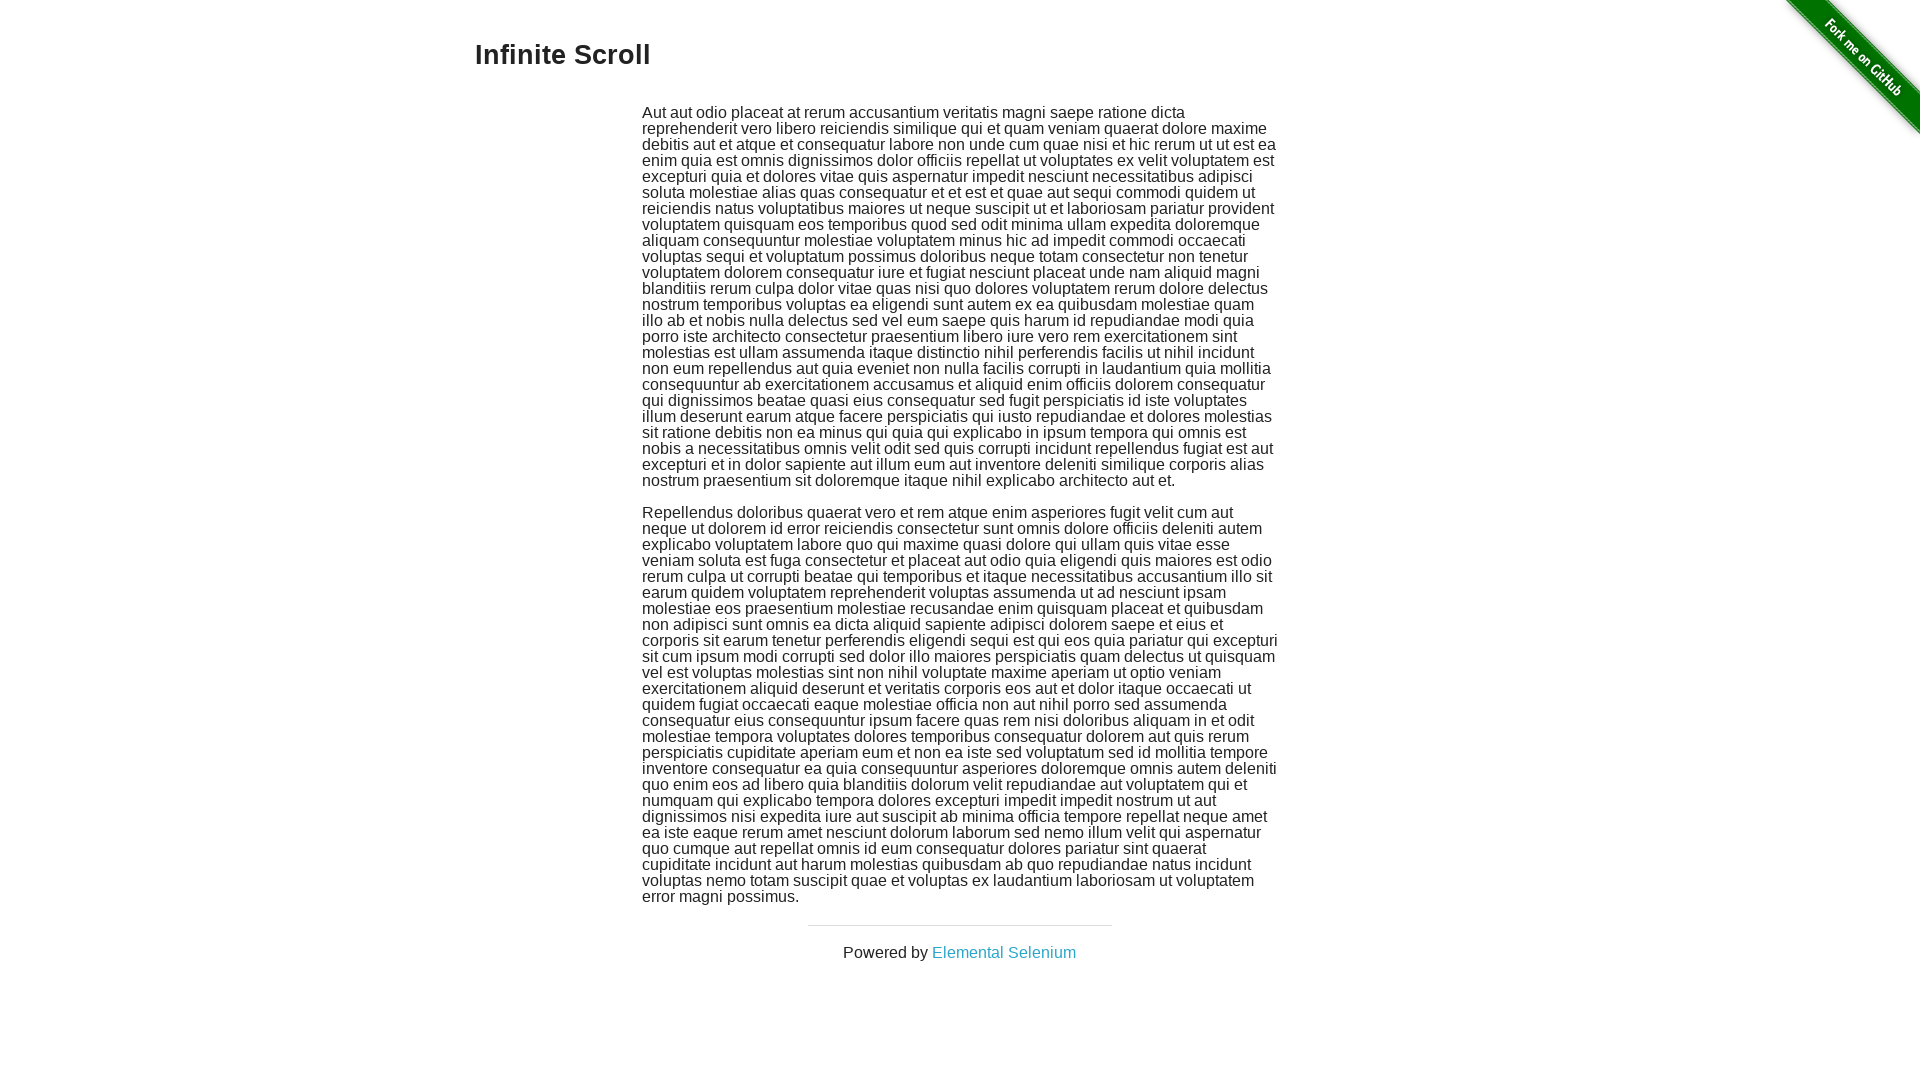

Pressed PageDown key to scroll to bottom (iteration 8/10)
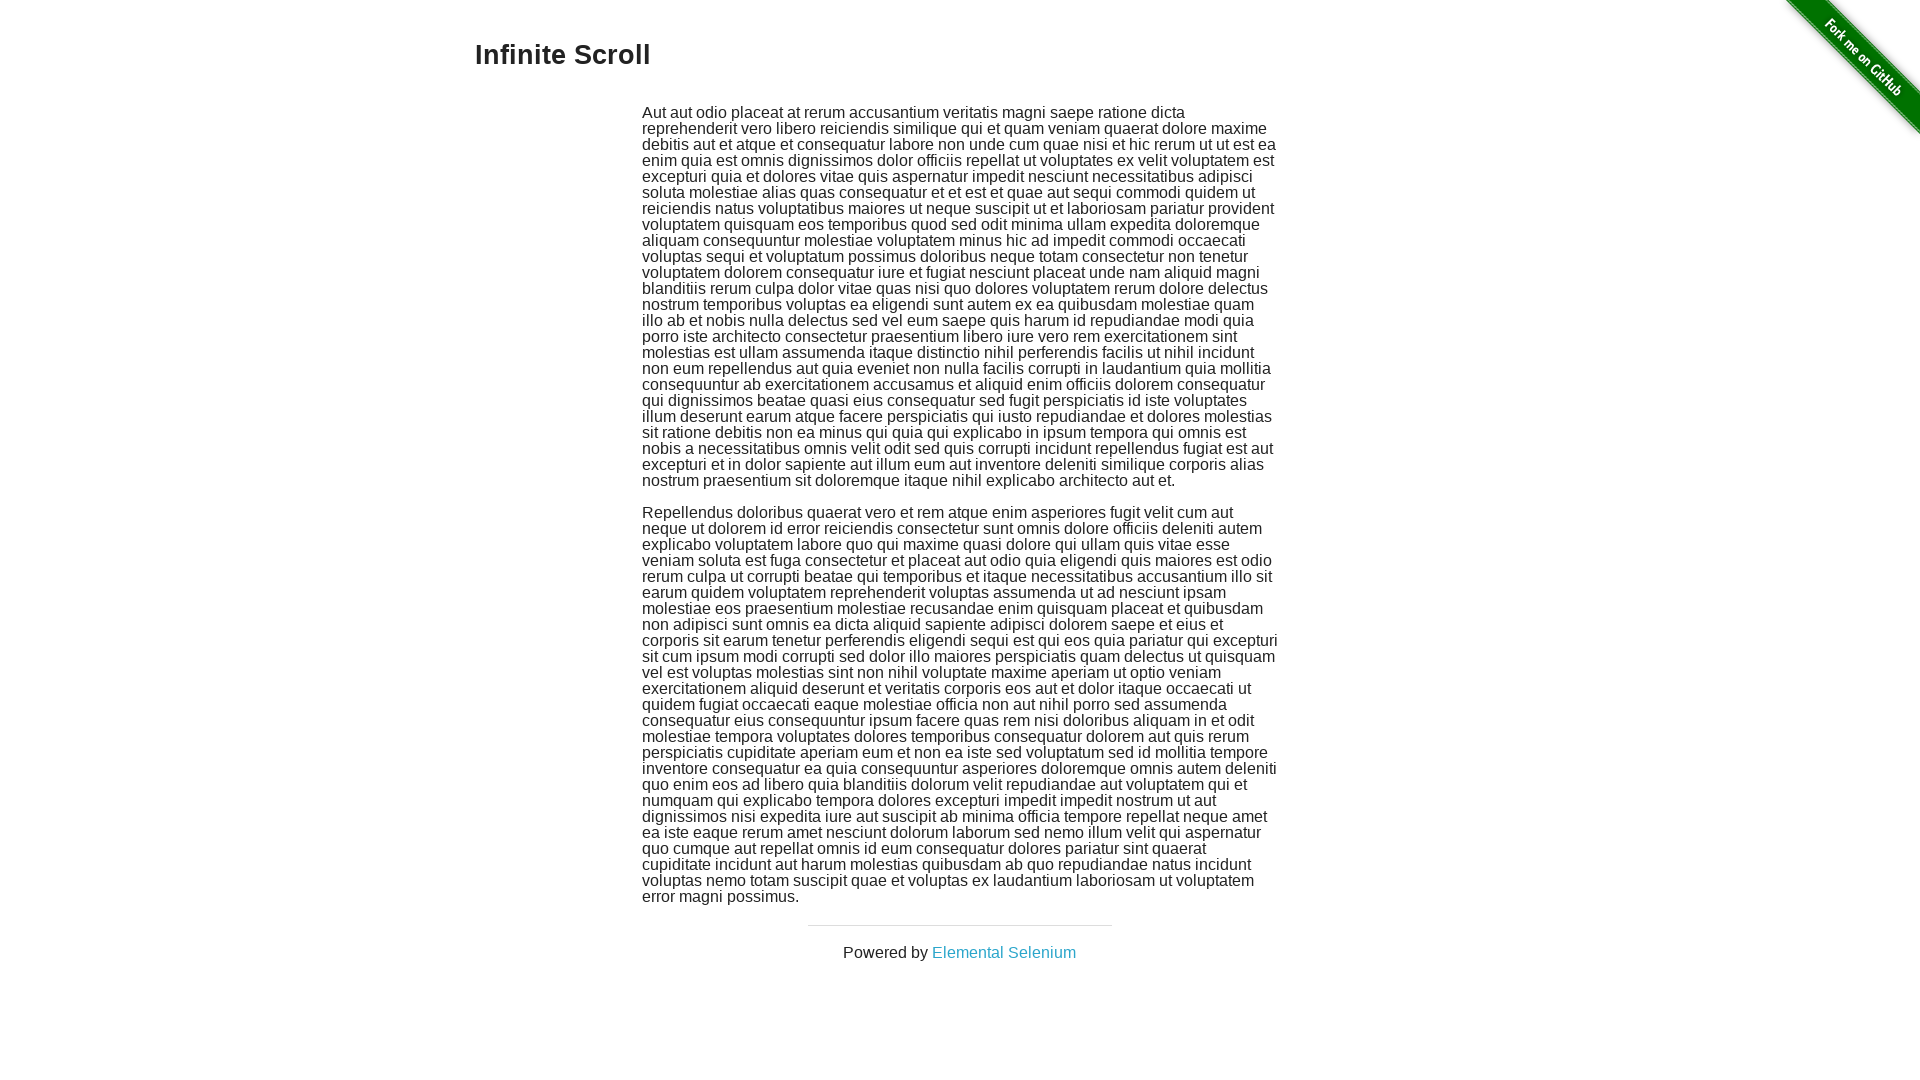

Waited 500ms for content to load
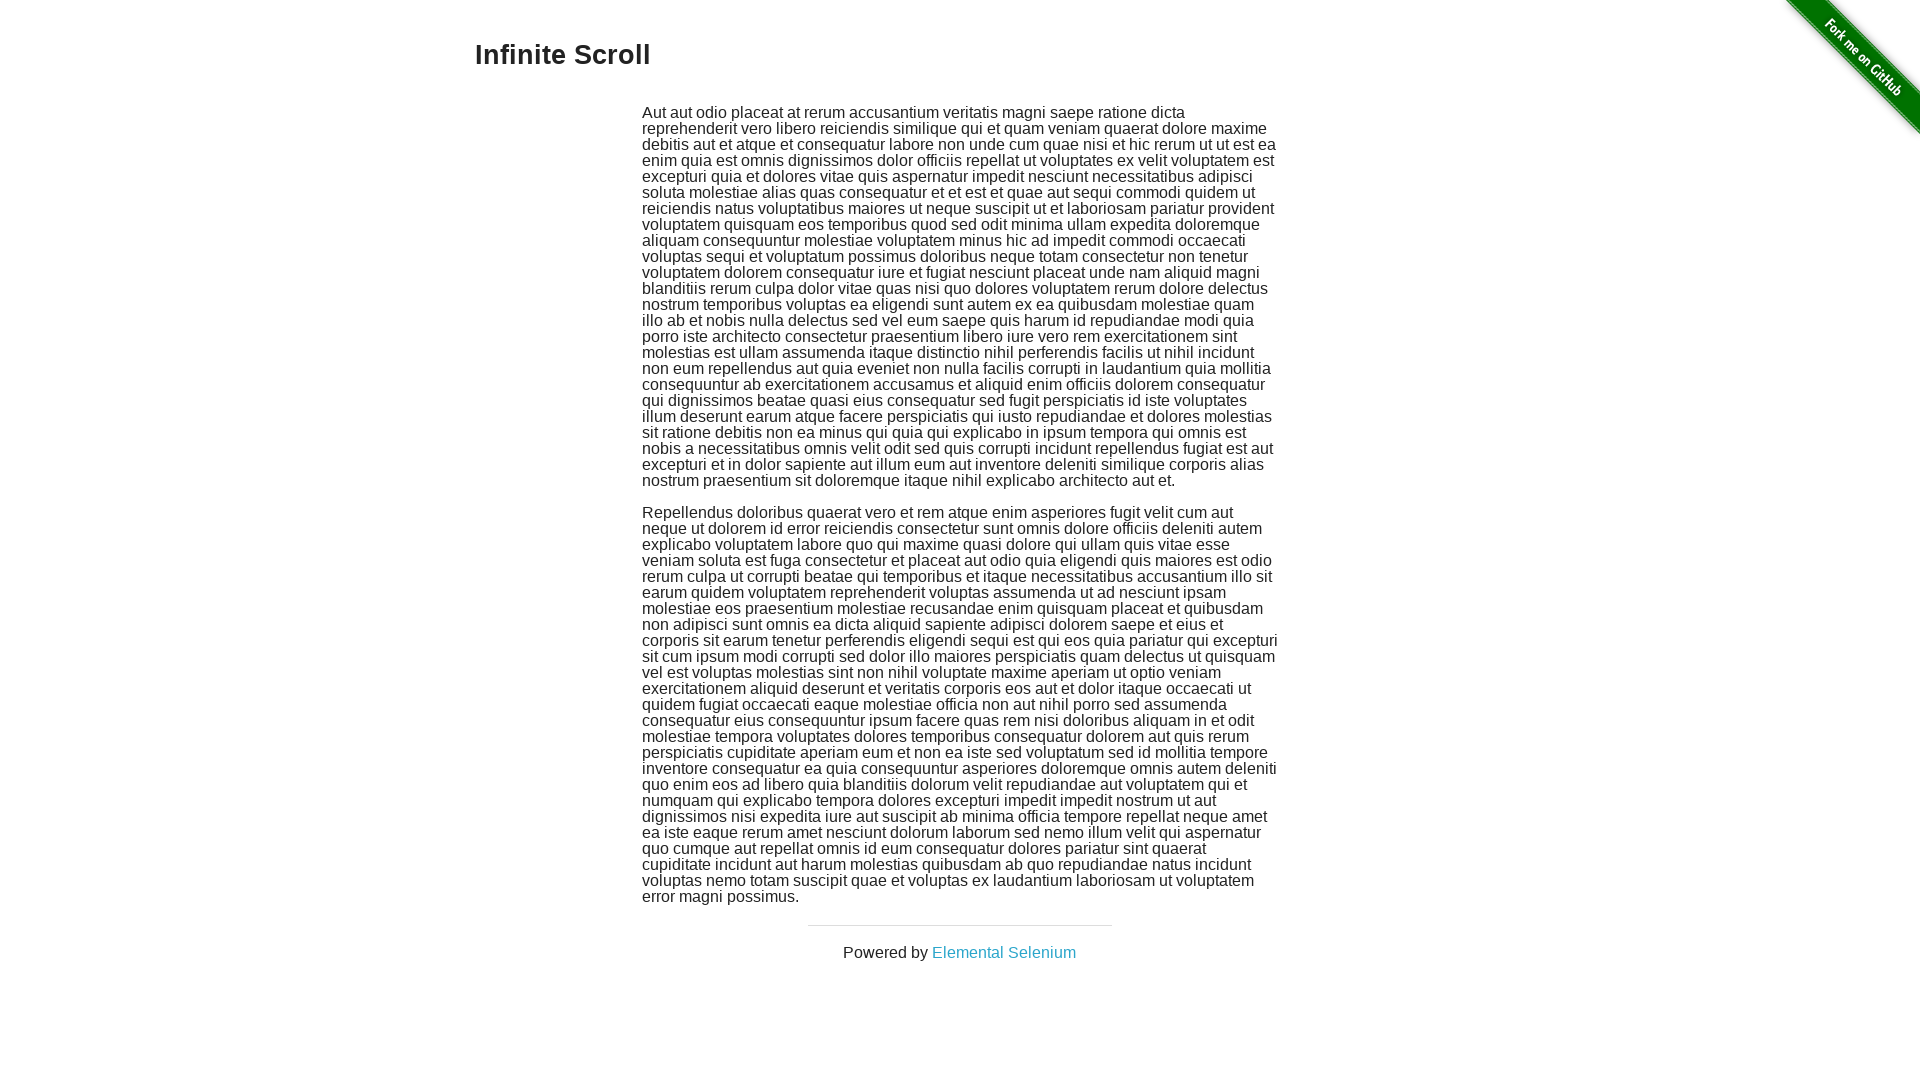

Pressed PageDown key to scroll to bottom (iteration 9/10)
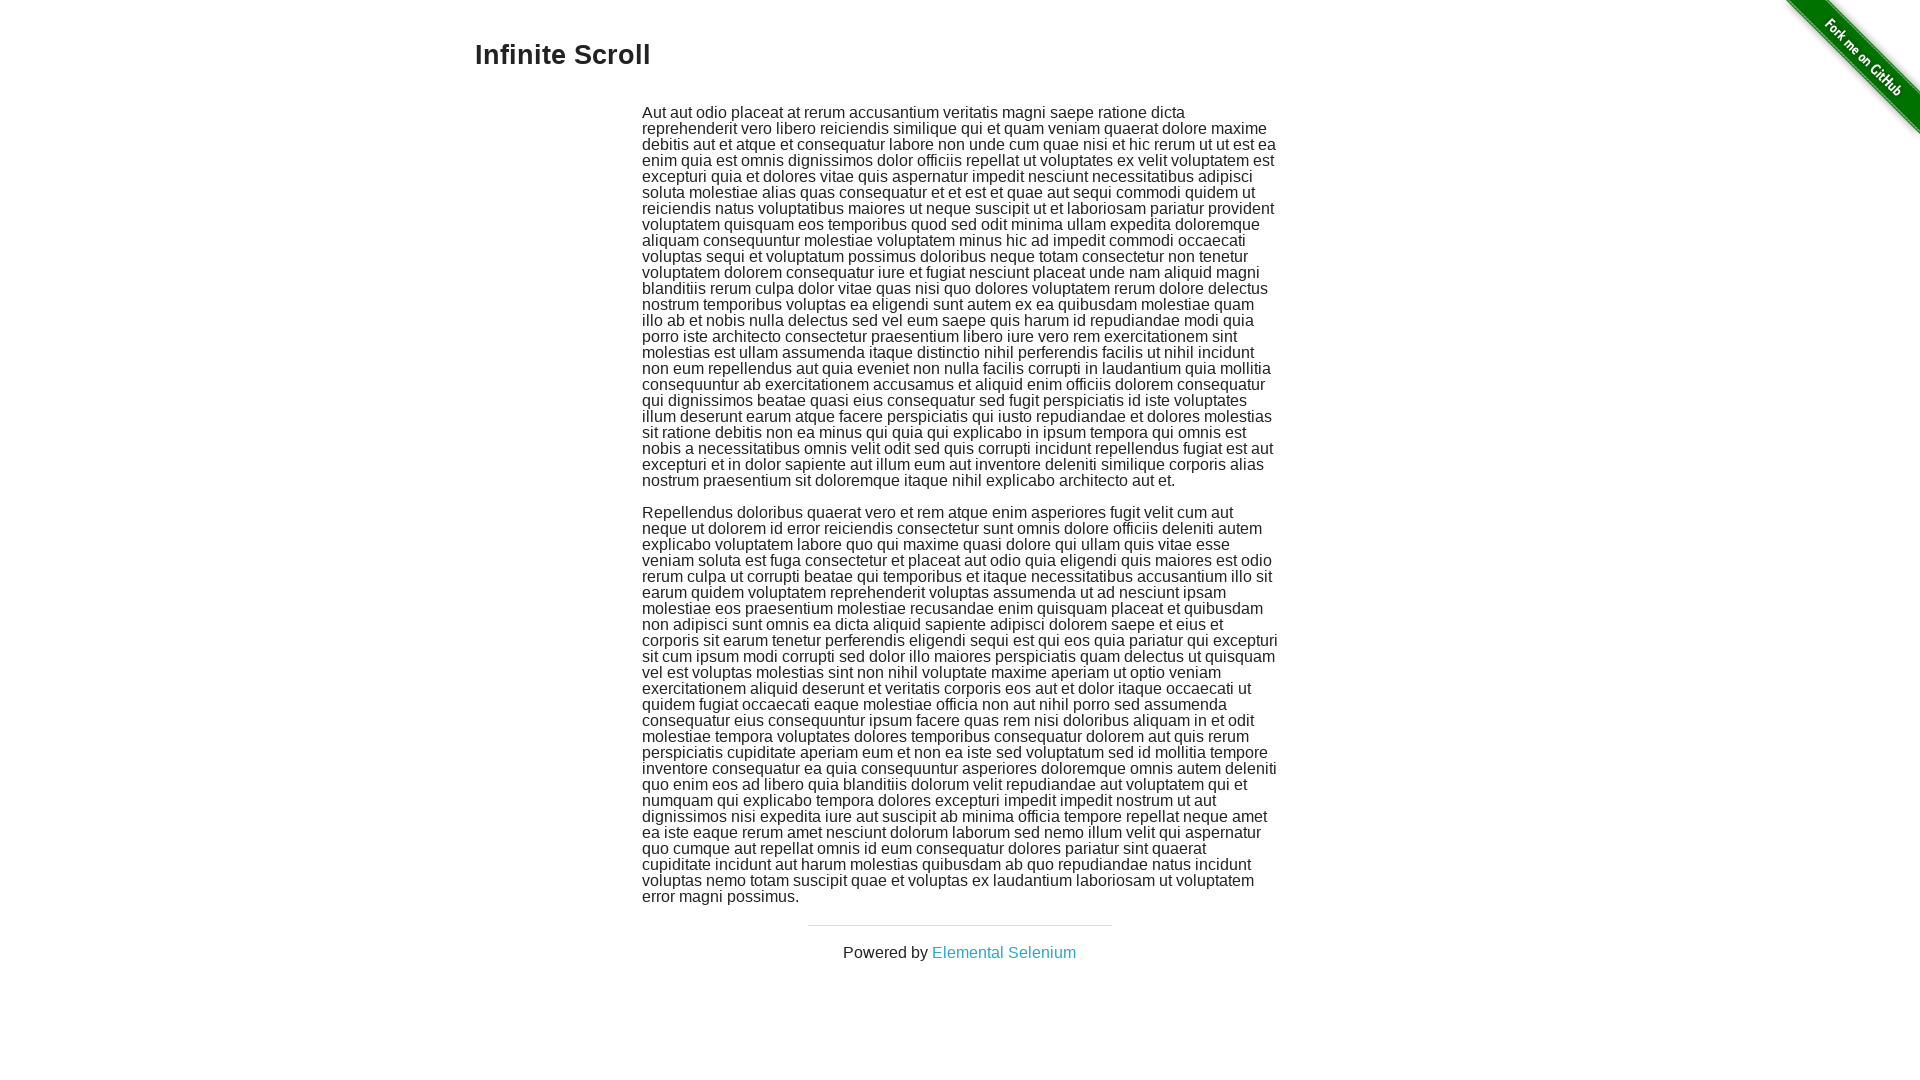

Waited 500ms for content to load
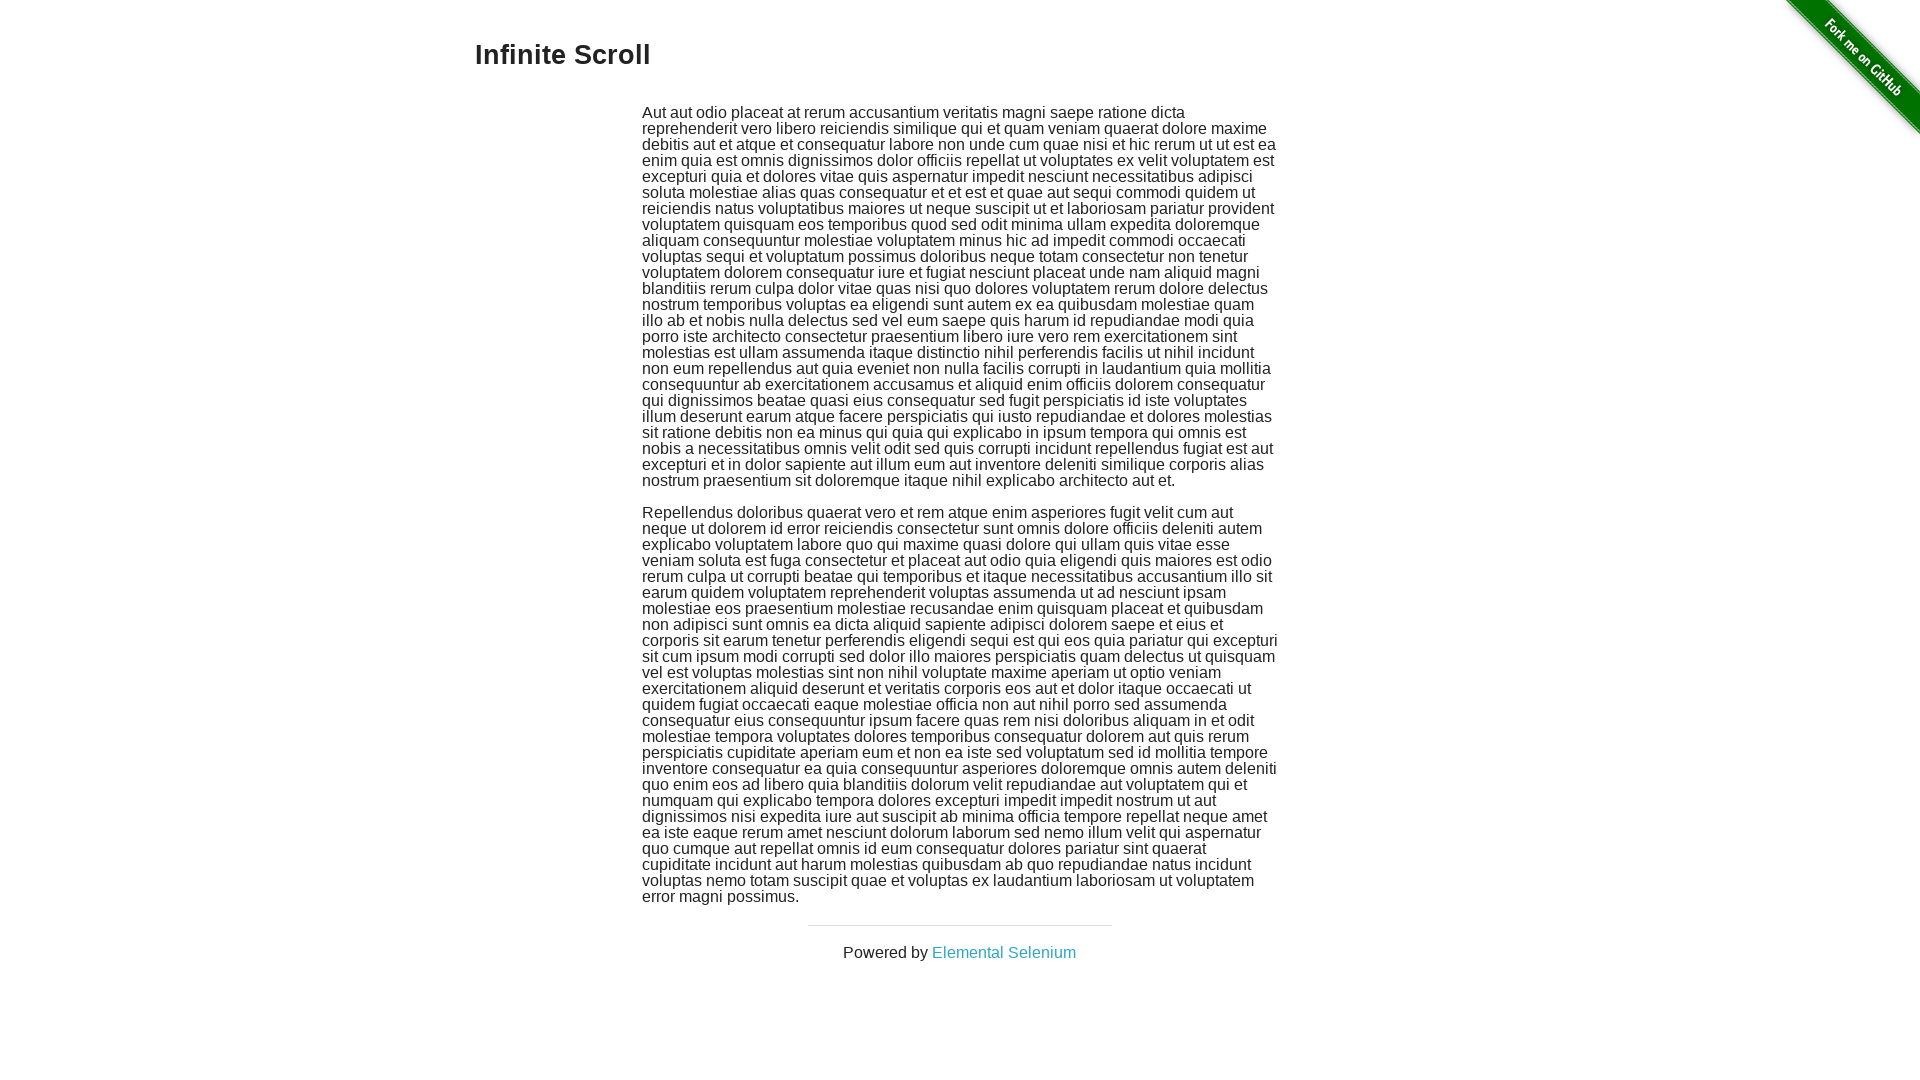

Pressed PageDown key to scroll to bottom (iteration 10/10)
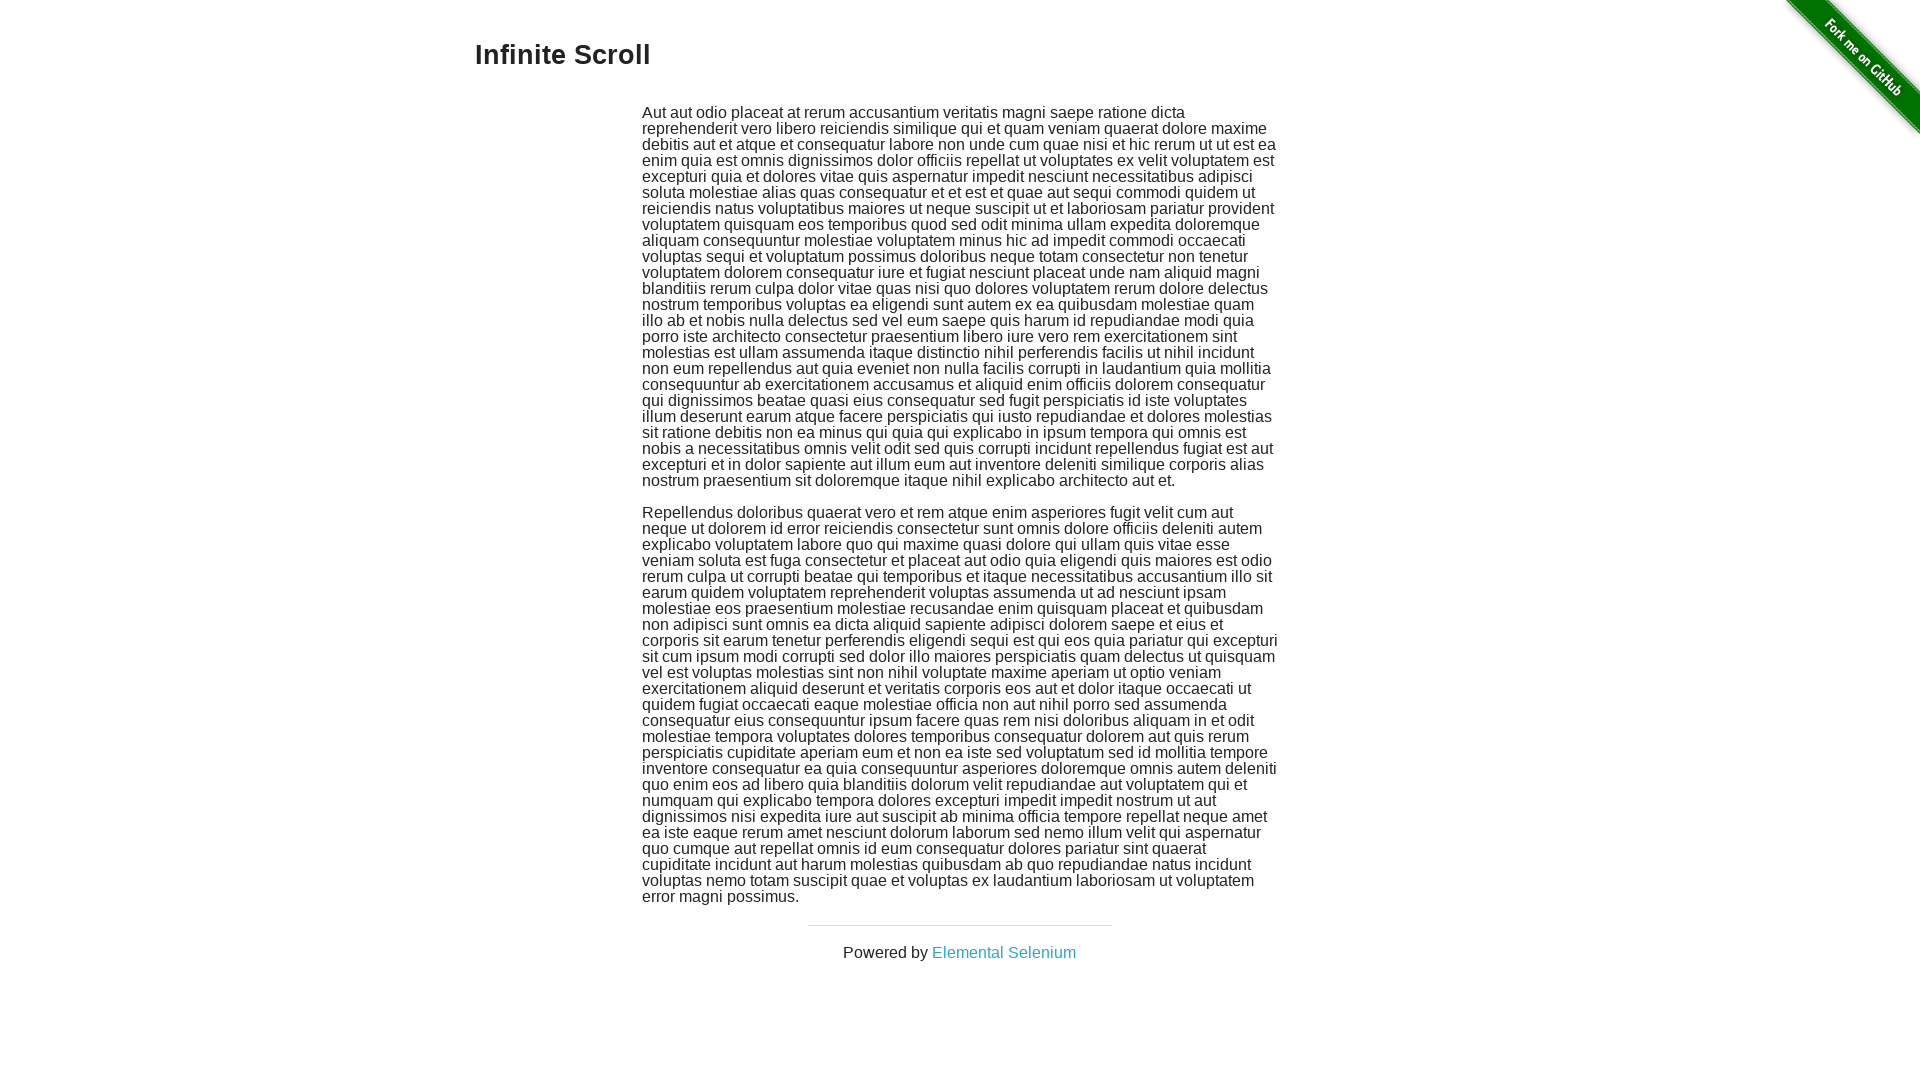

Waited 500ms for content to load
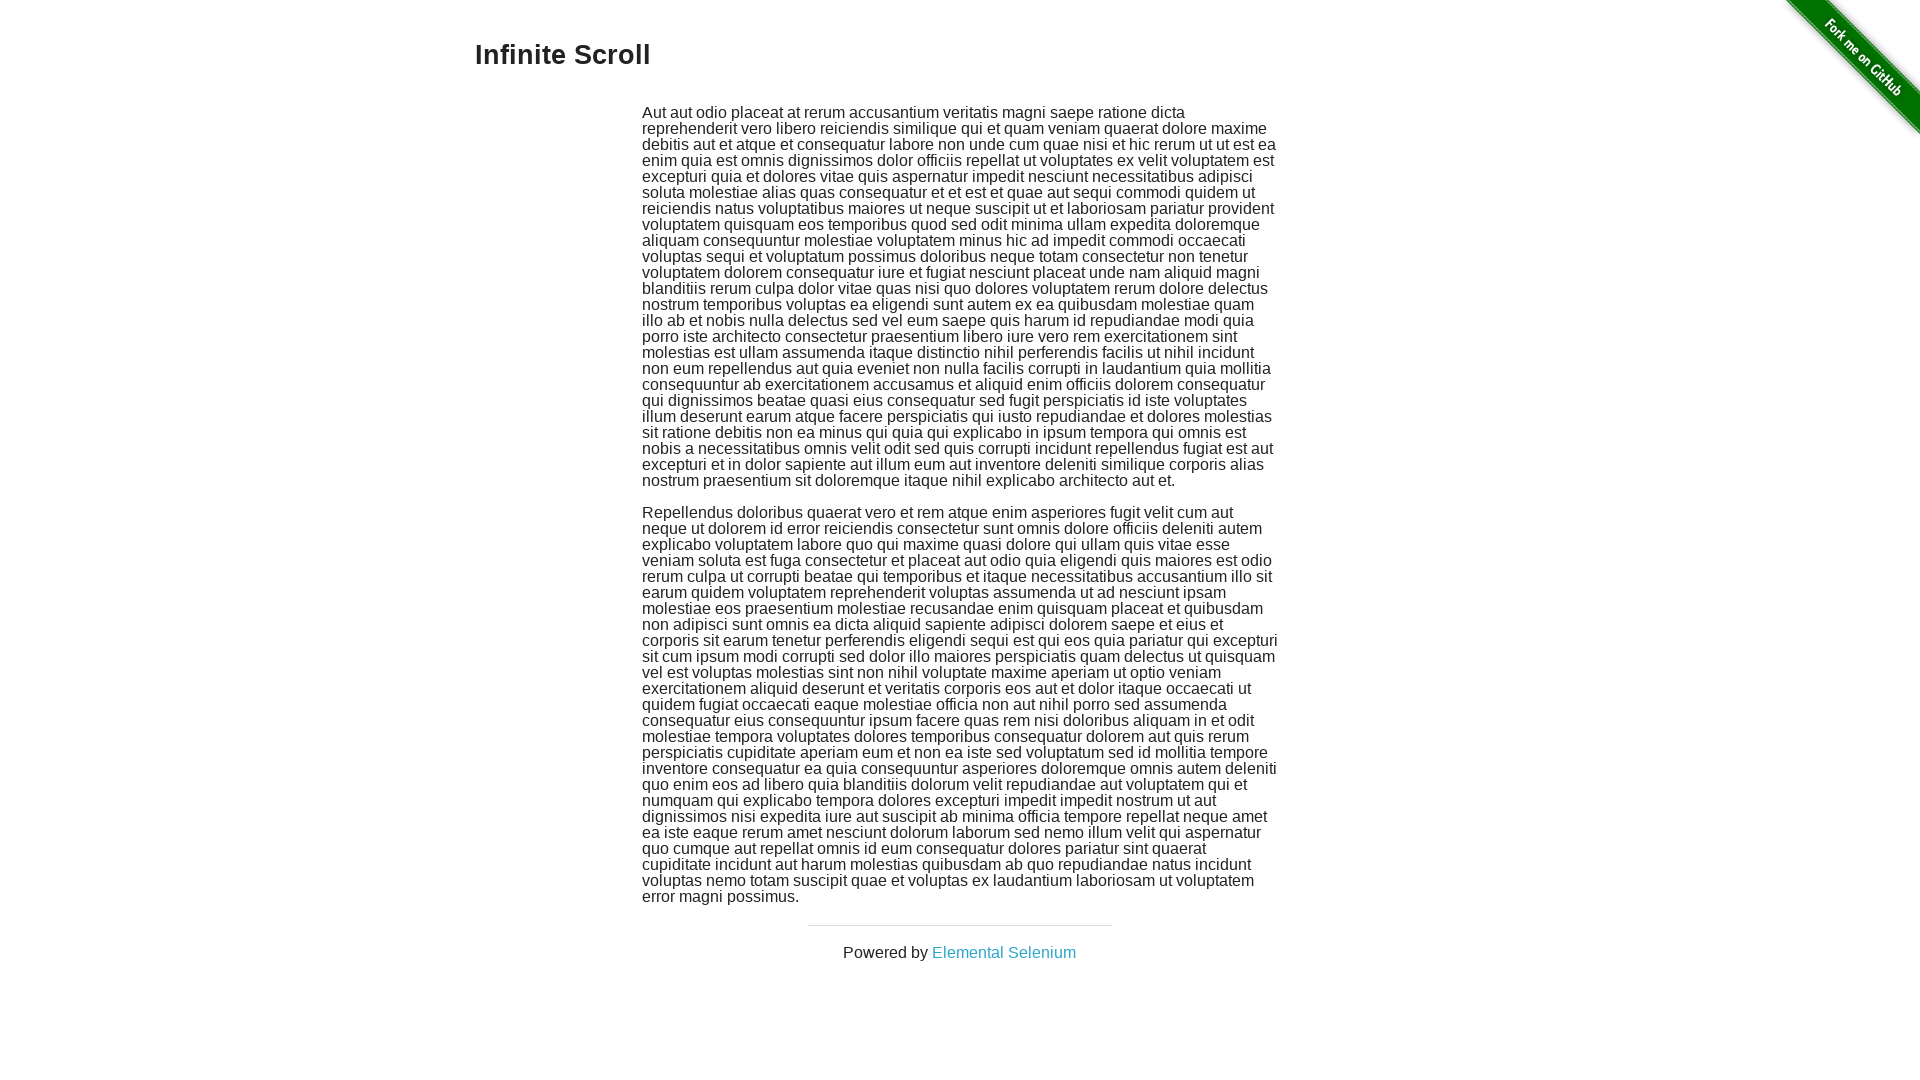

Retrieved final paragraph count: 2 (total loaded 0 new paragraphs)
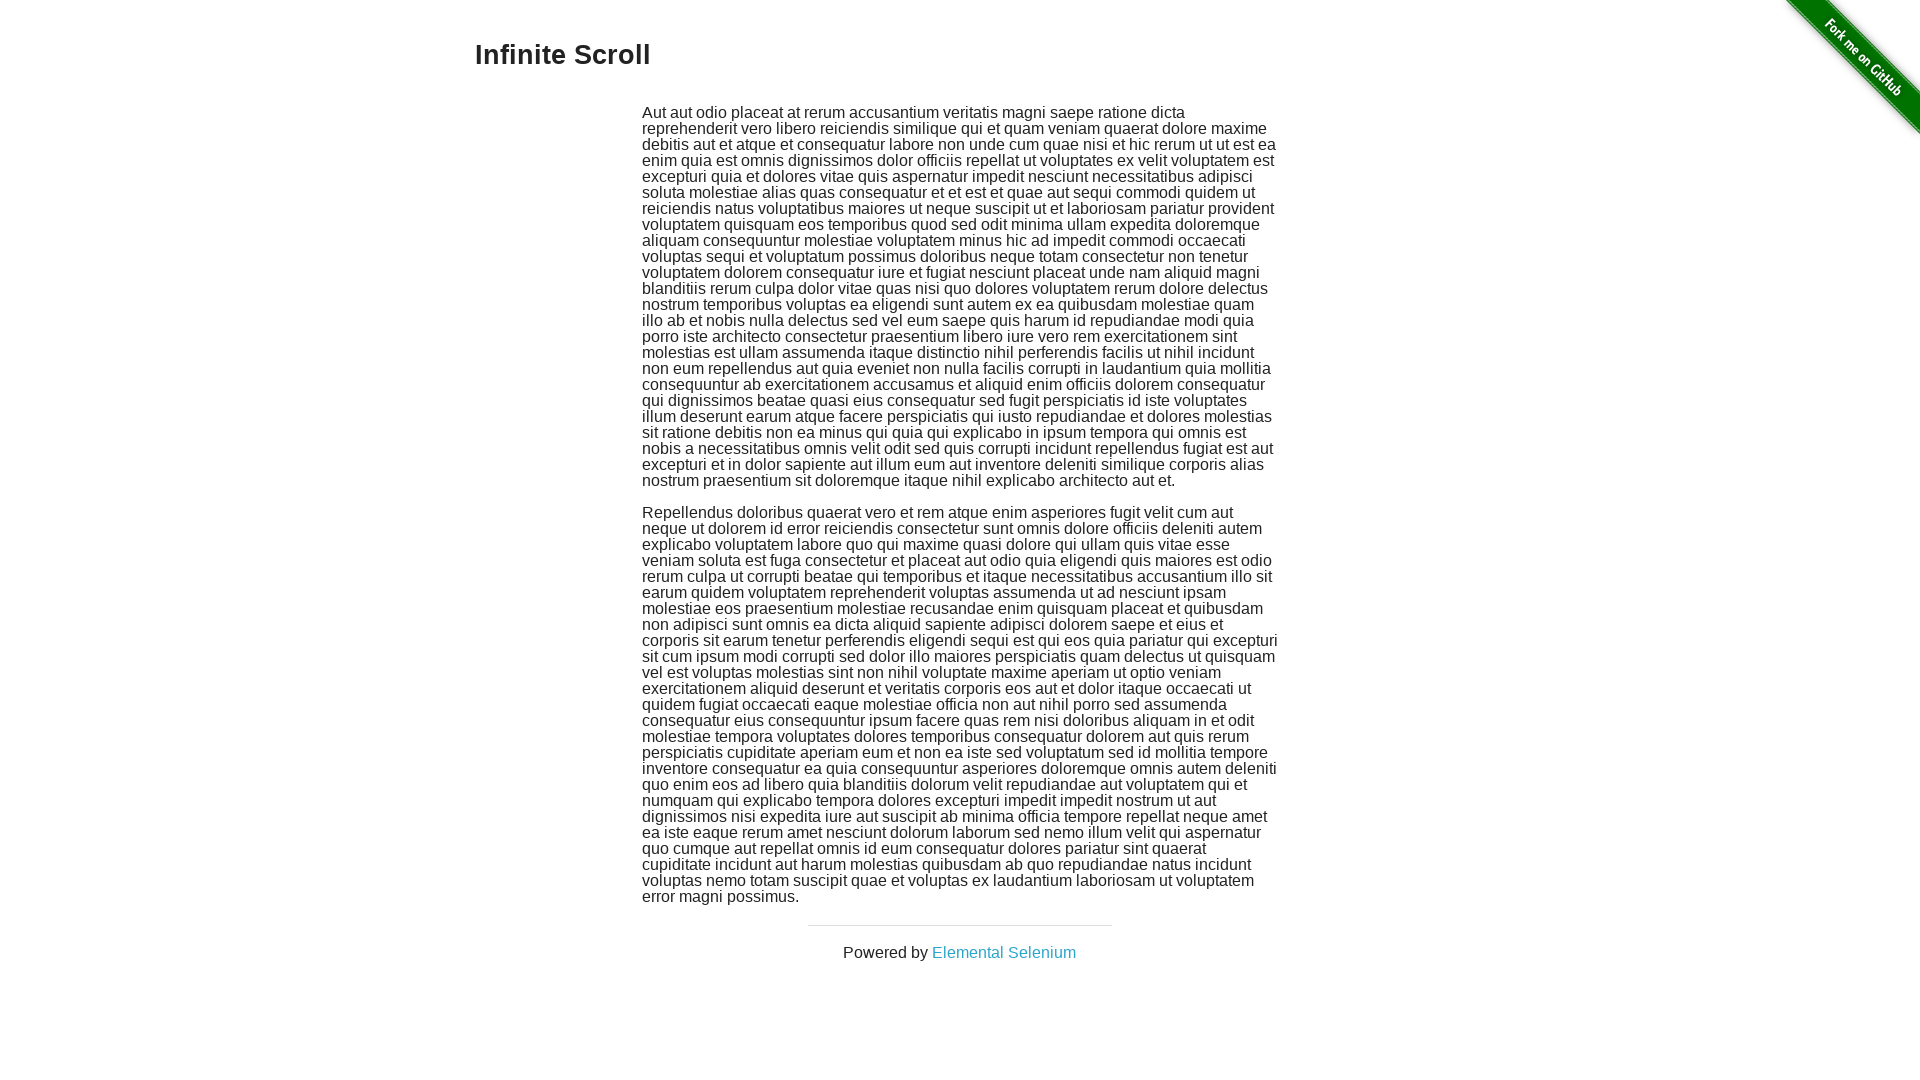

Pressed Home key to scroll back to top of page
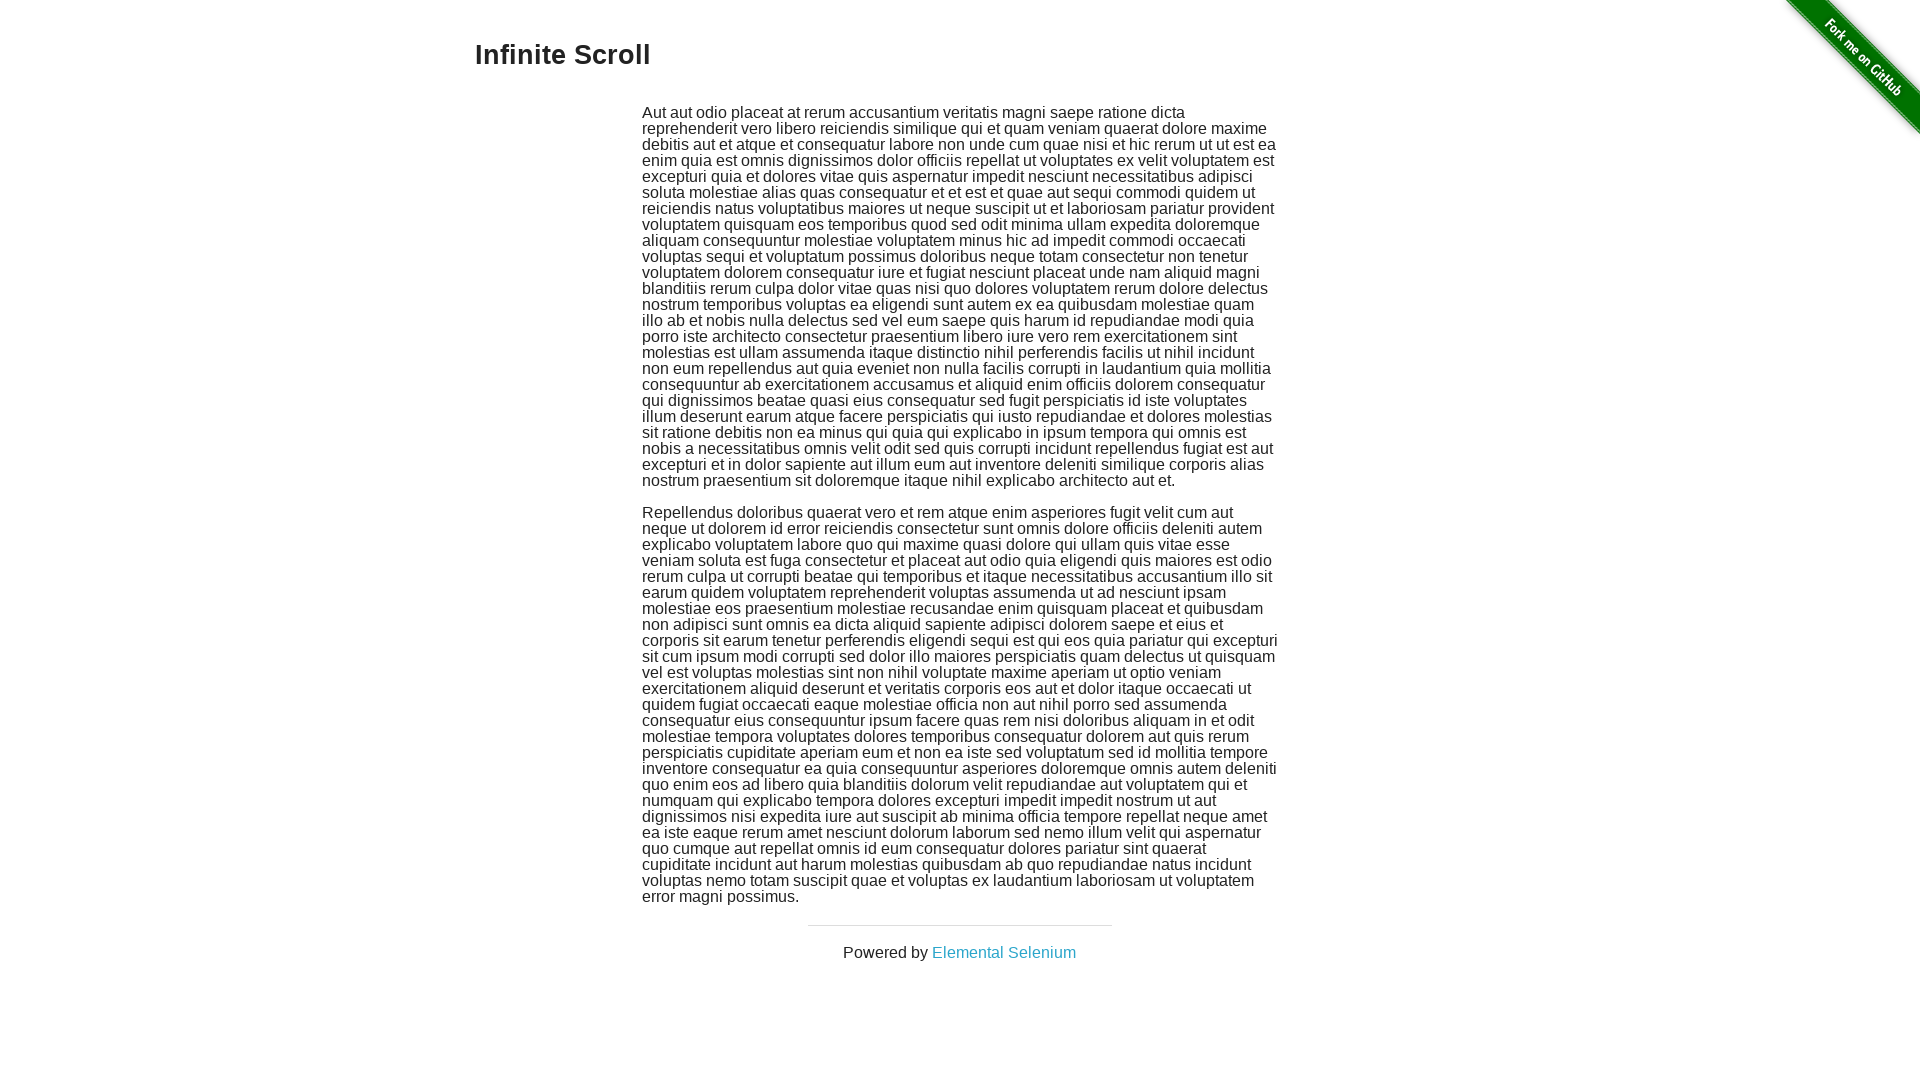

Waited 500ms for scroll animation to complete
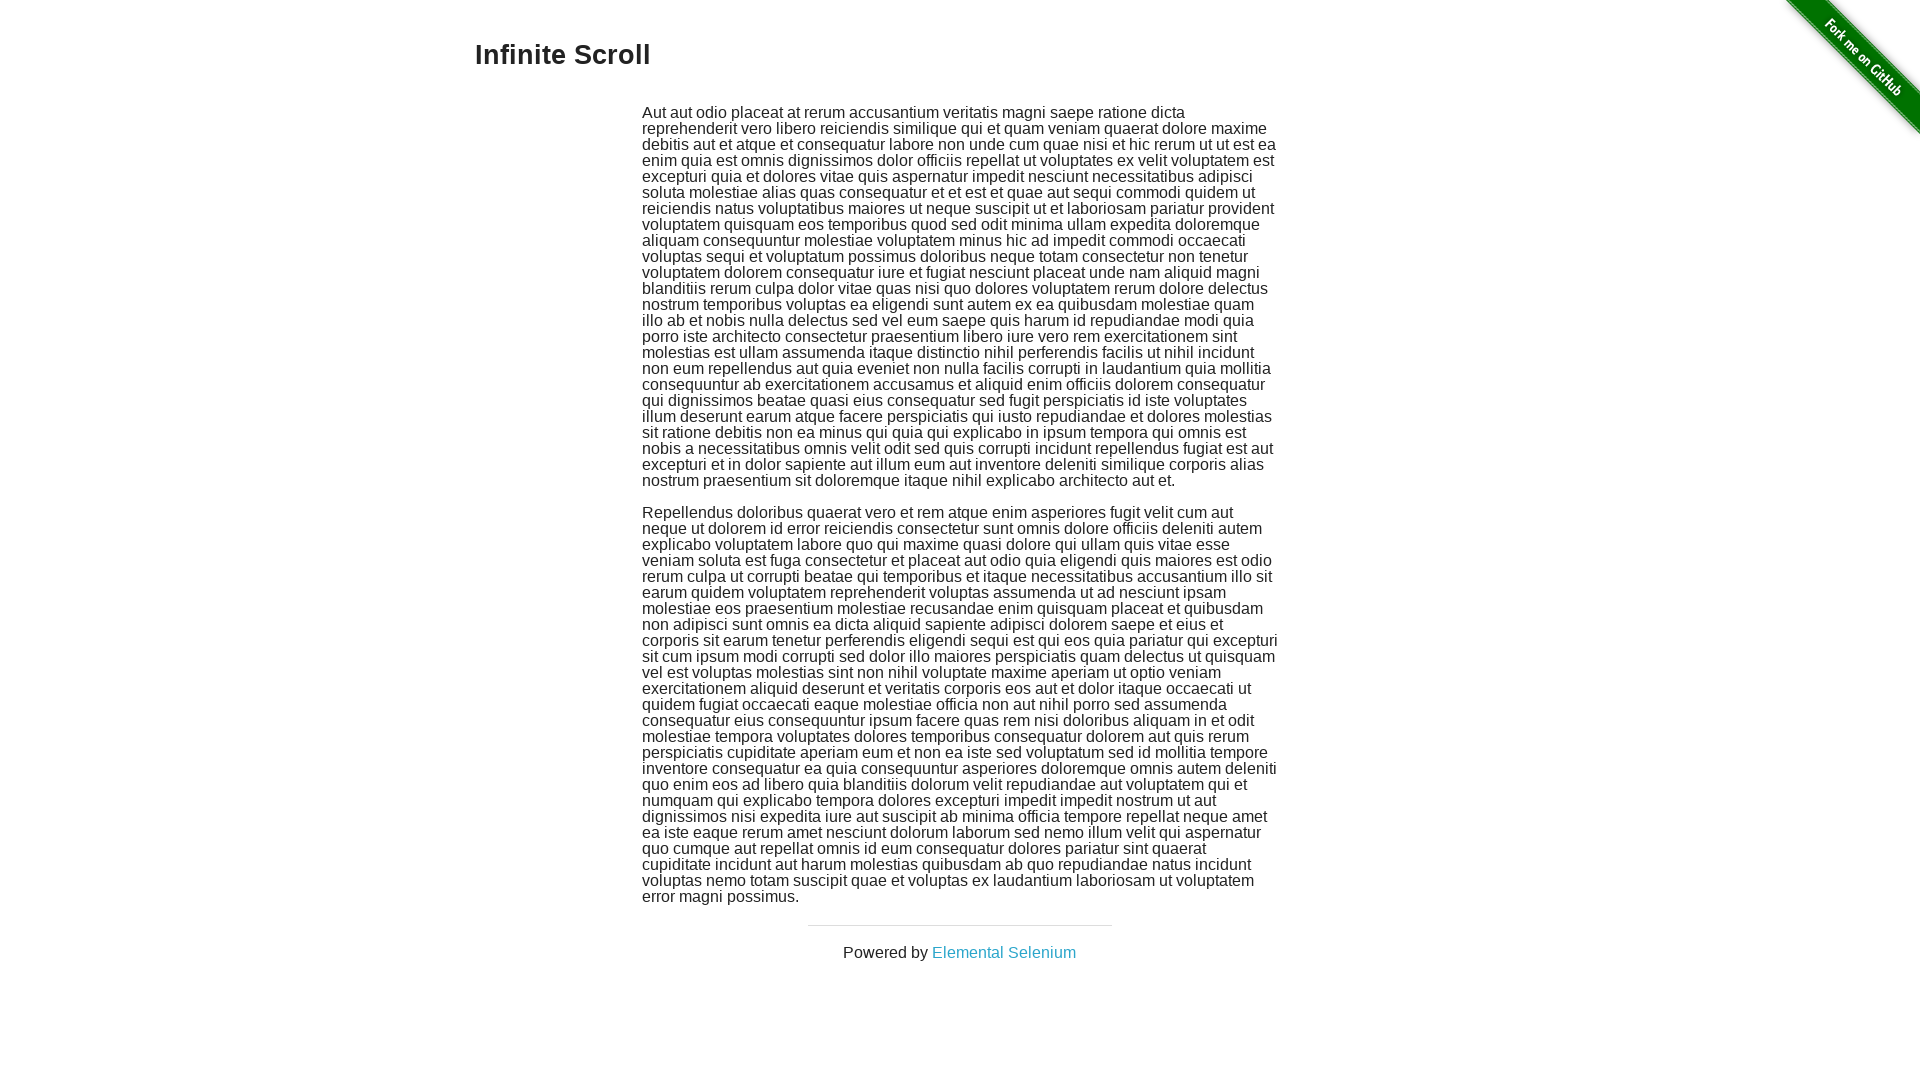

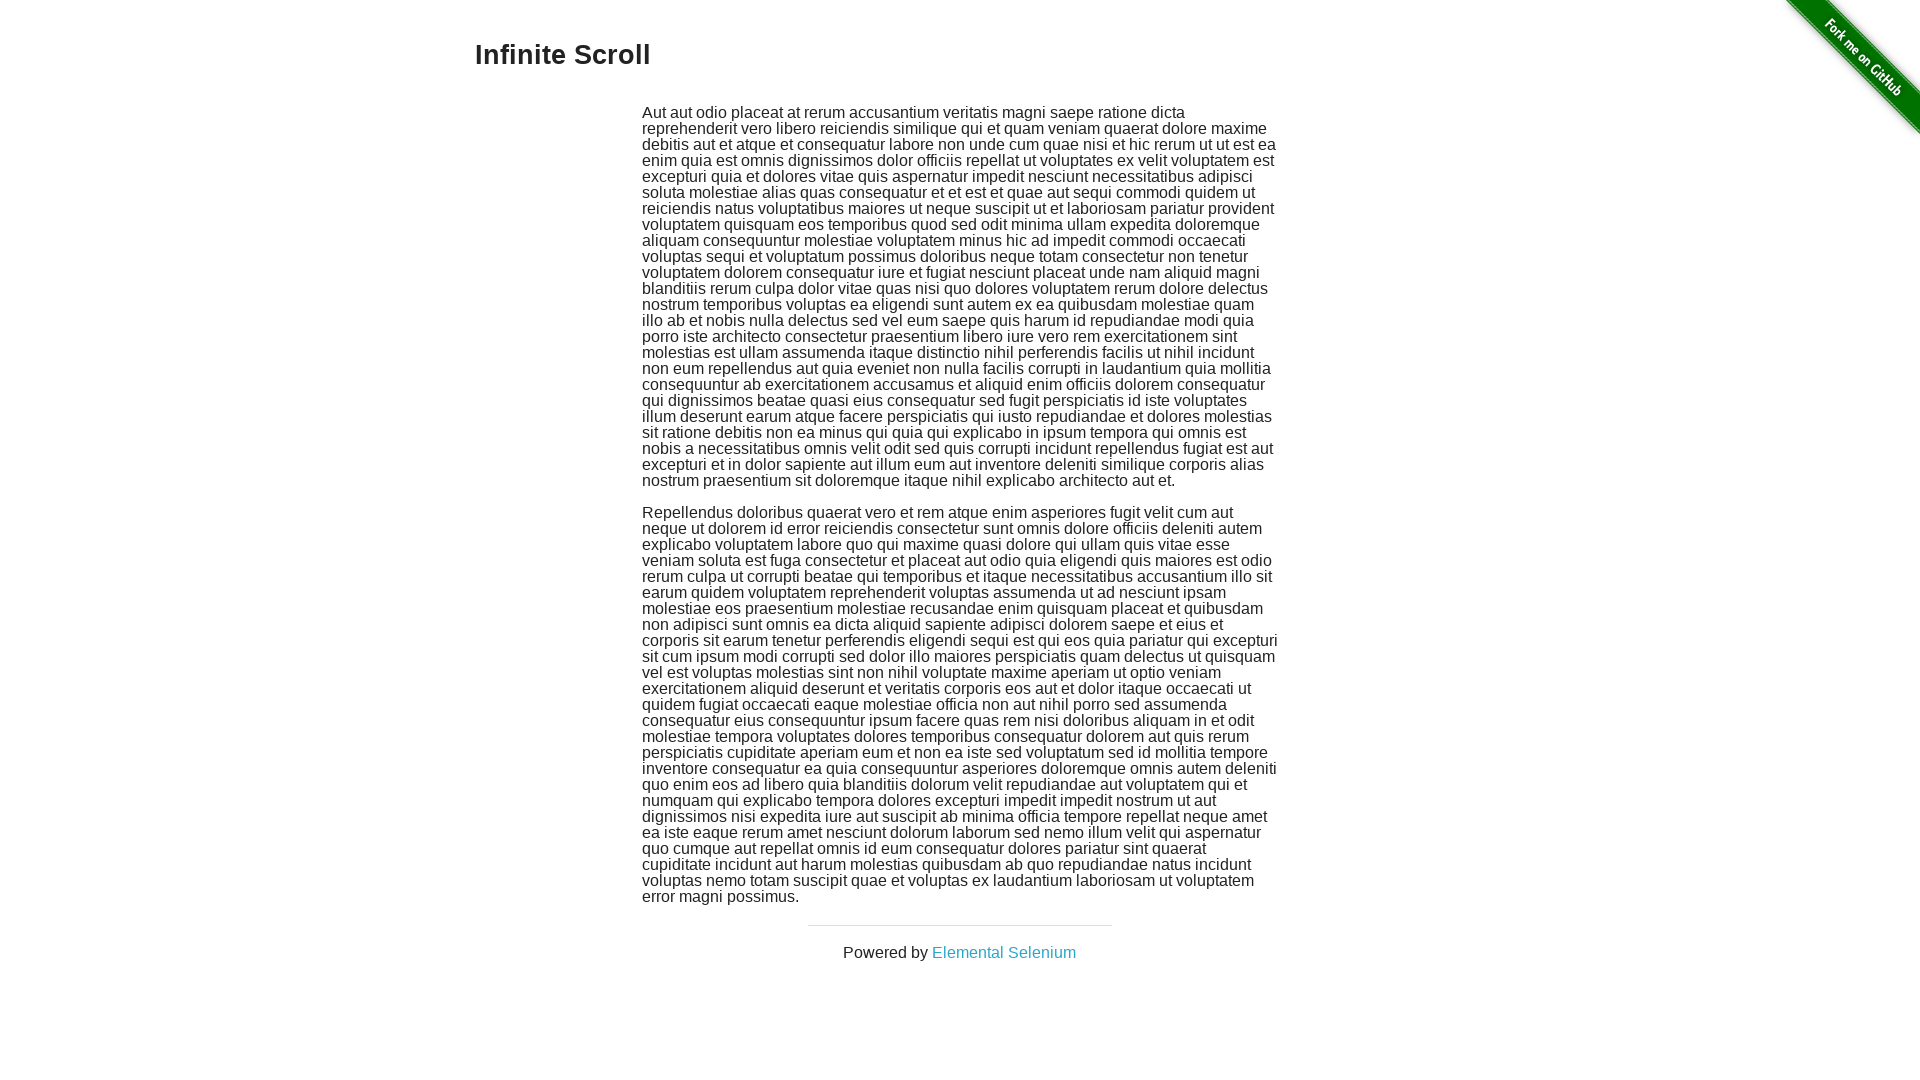